Tests filling a large form with multiple input fields by entering alternating text values into each field, then submitting the form by clicking the submit button.

Starting URL: http://suninjuly.github.io/huge_form.html

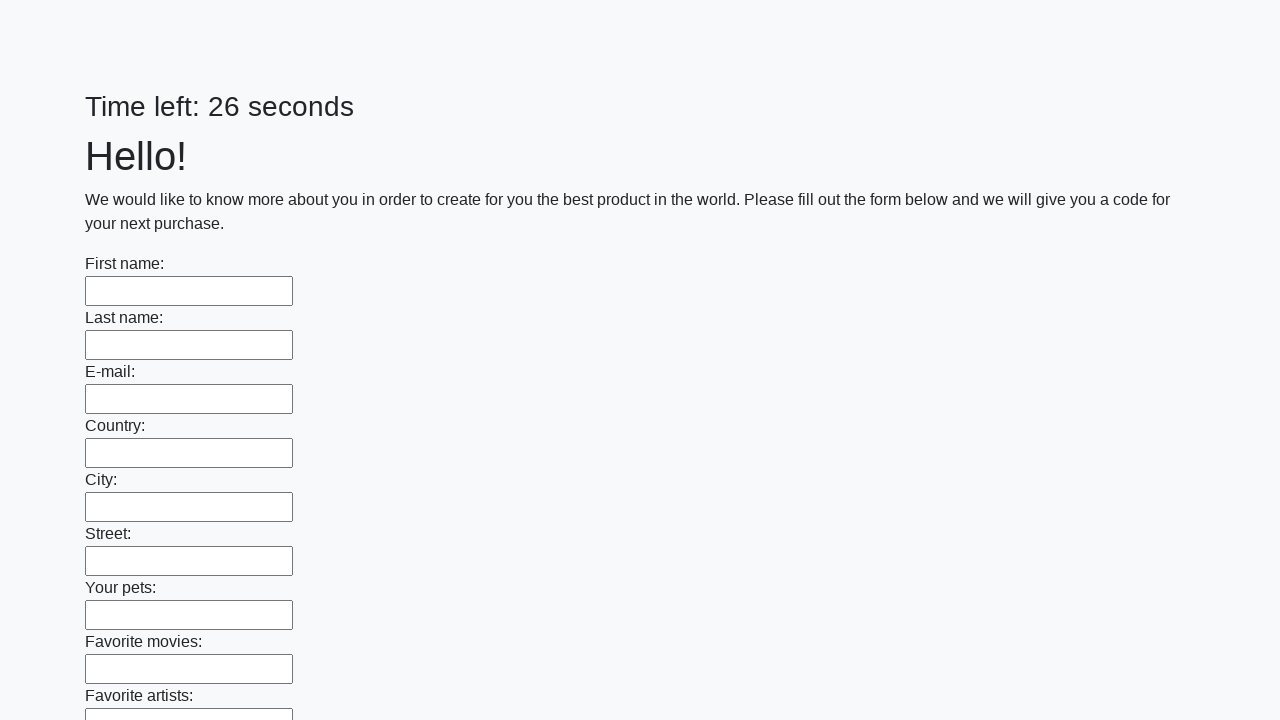

Located all input elements on the page
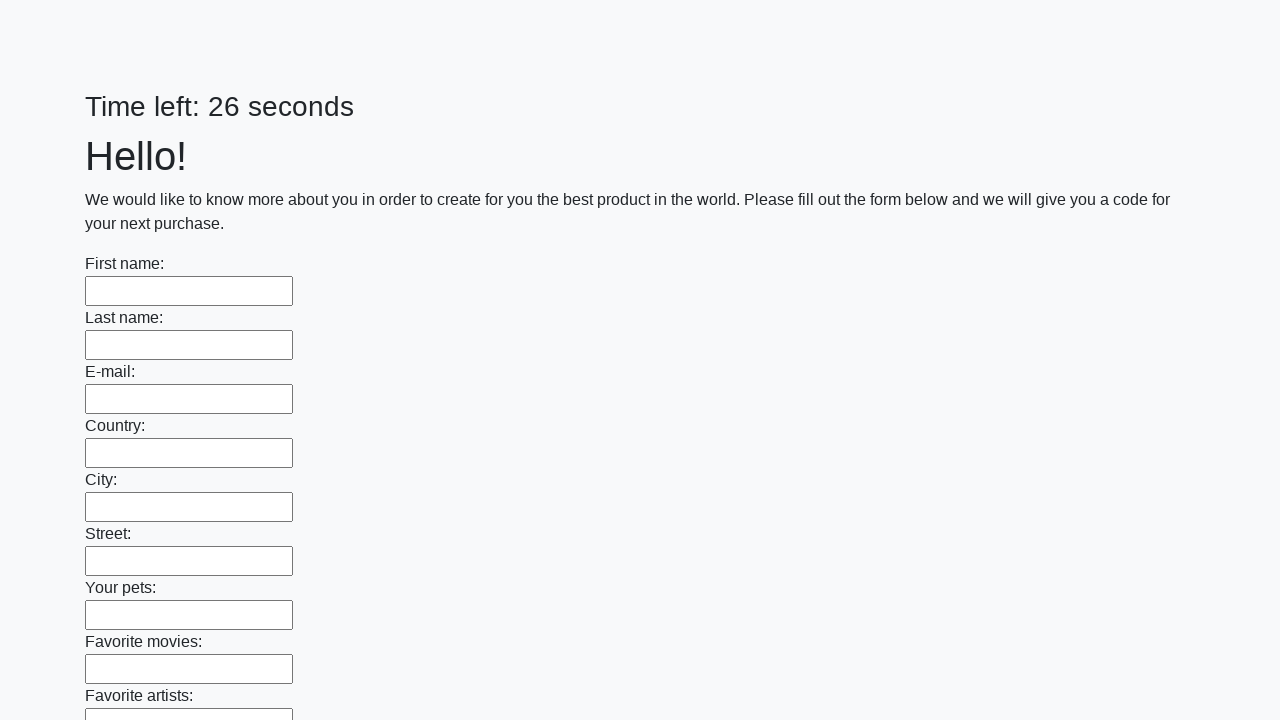

Filled input field 1 with alternating text value on input >> nth=0
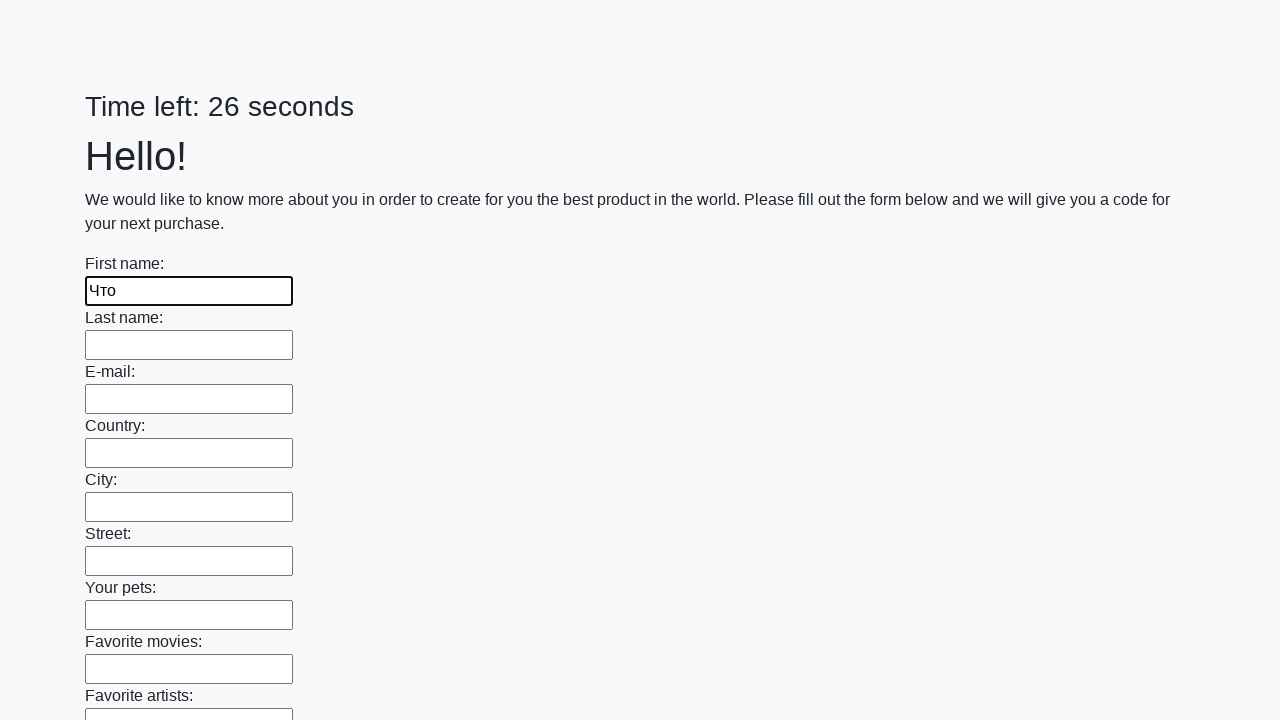

Filled input field 2 with alternating text value on input >> nth=1
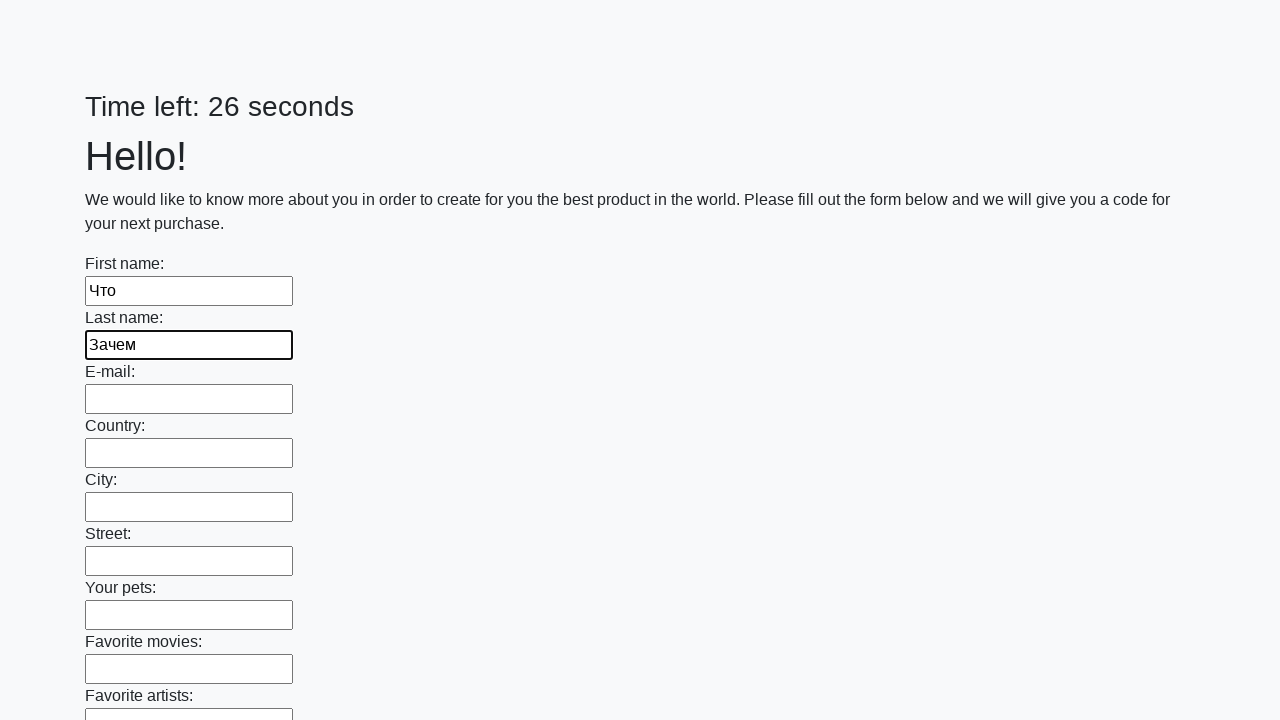

Filled input field 3 with alternating text value on input >> nth=2
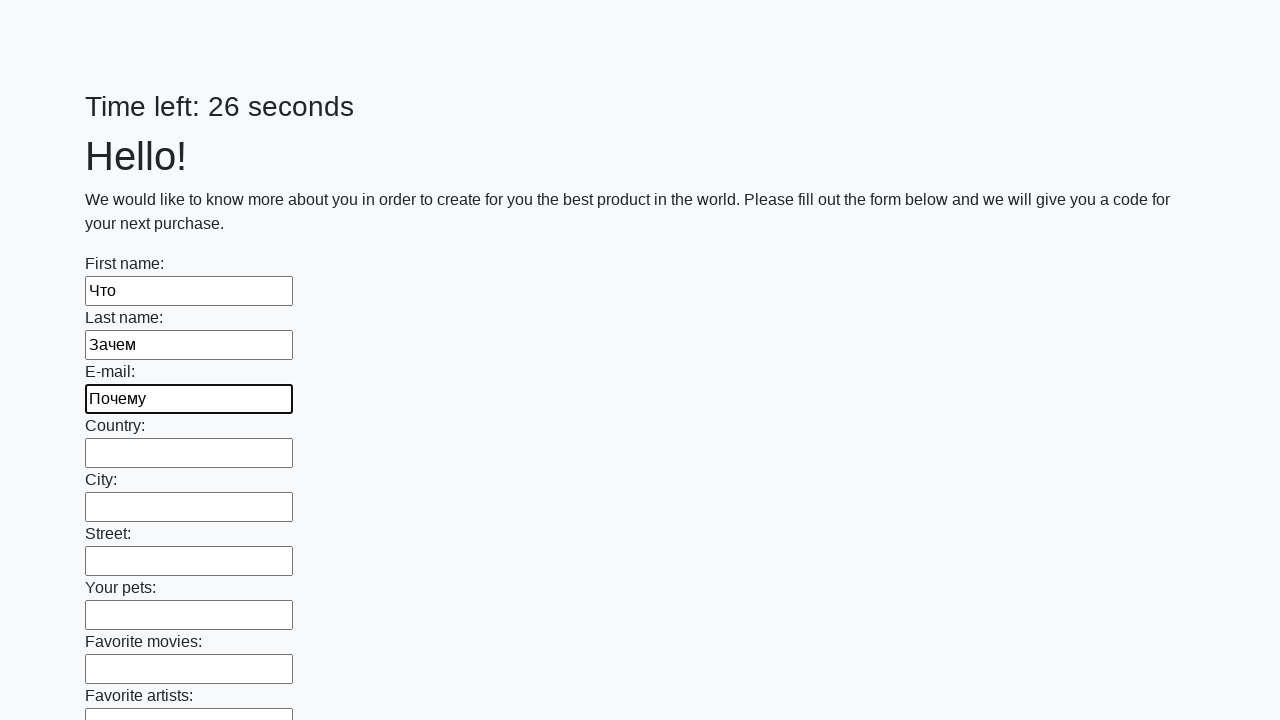

Filled input field 1 with alternating text value on input >> nth=3
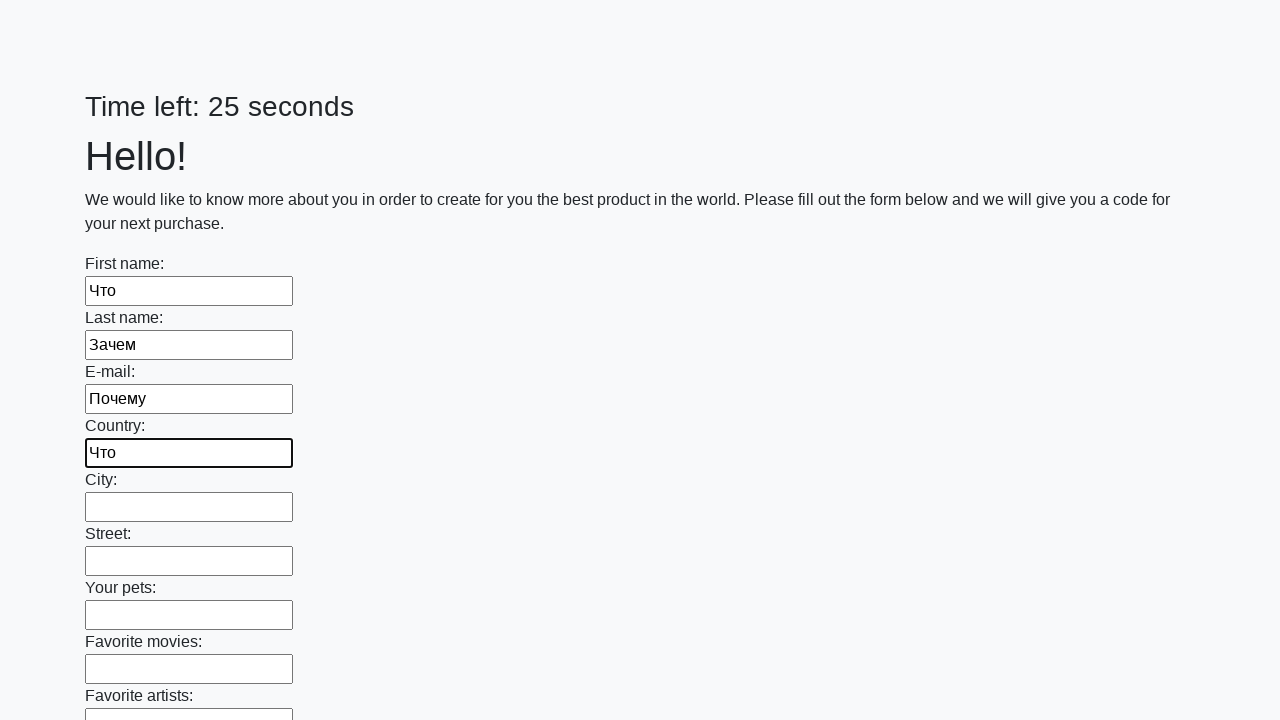

Filled input field 2 with alternating text value on input >> nth=4
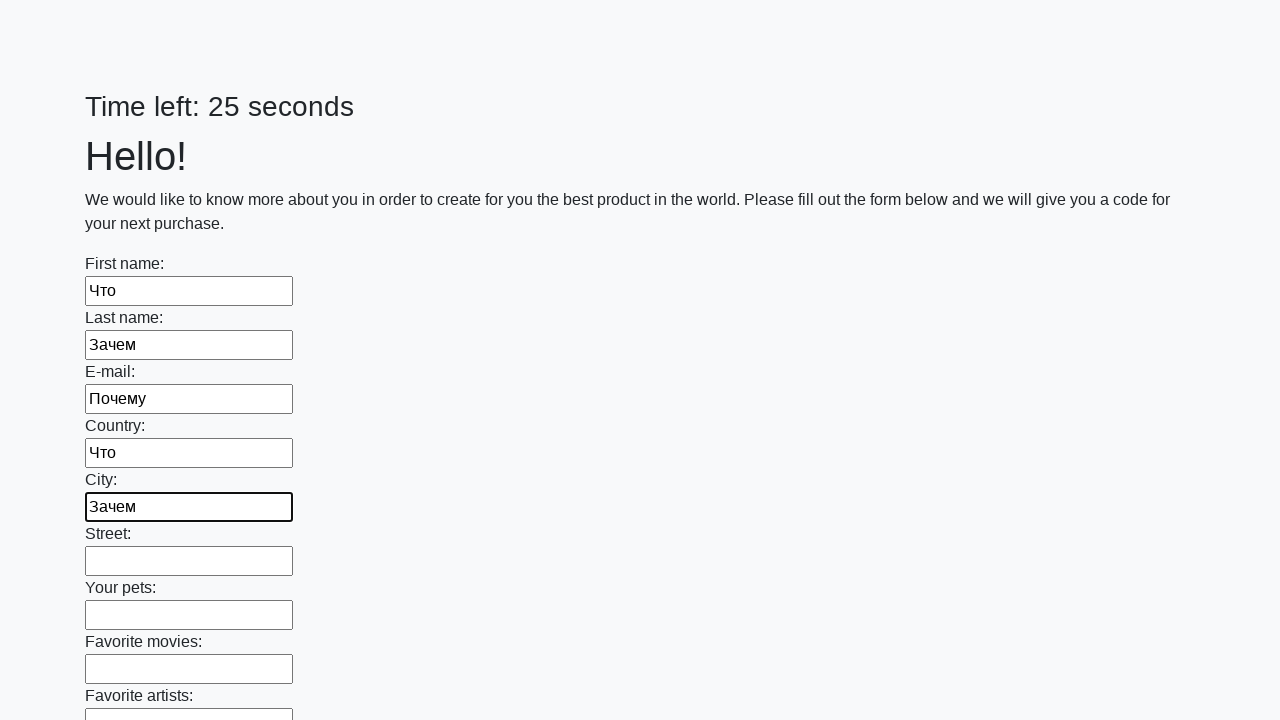

Filled input field 3 with alternating text value on input >> nth=5
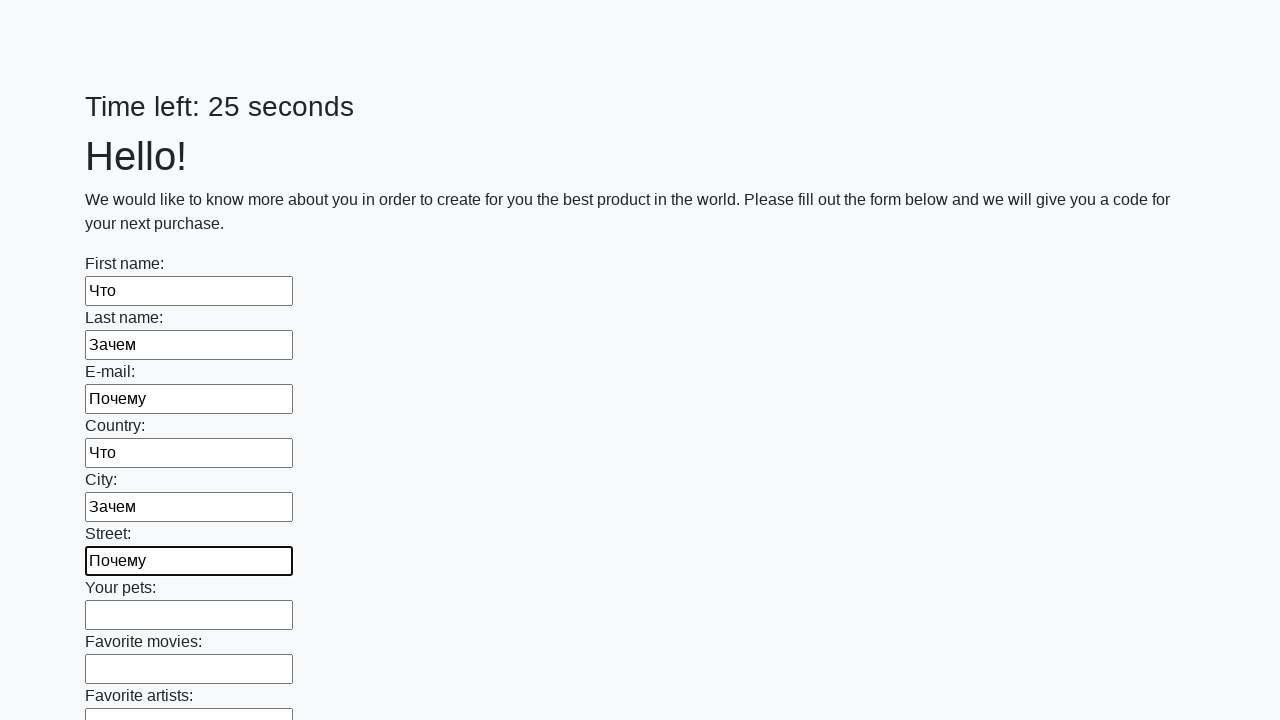

Filled input field 1 with alternating text value on input >> nth=6
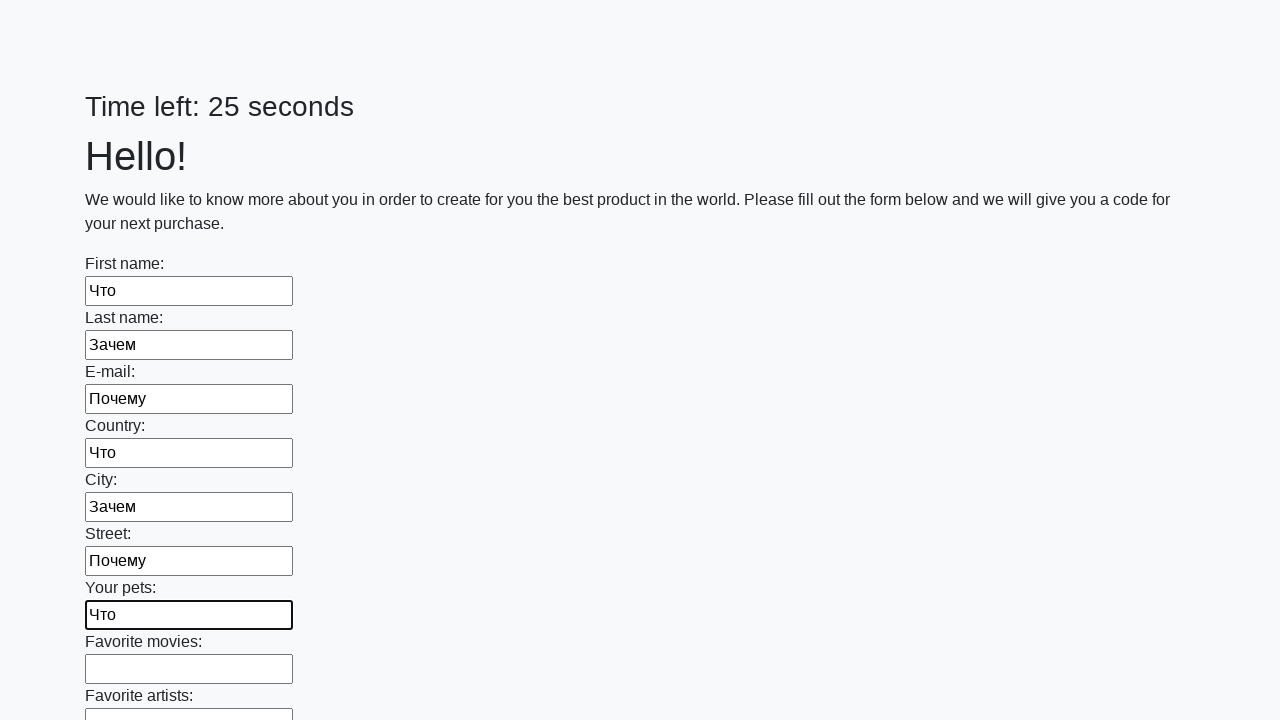

Filled input field 2 with alternating text value on input >> nth=7
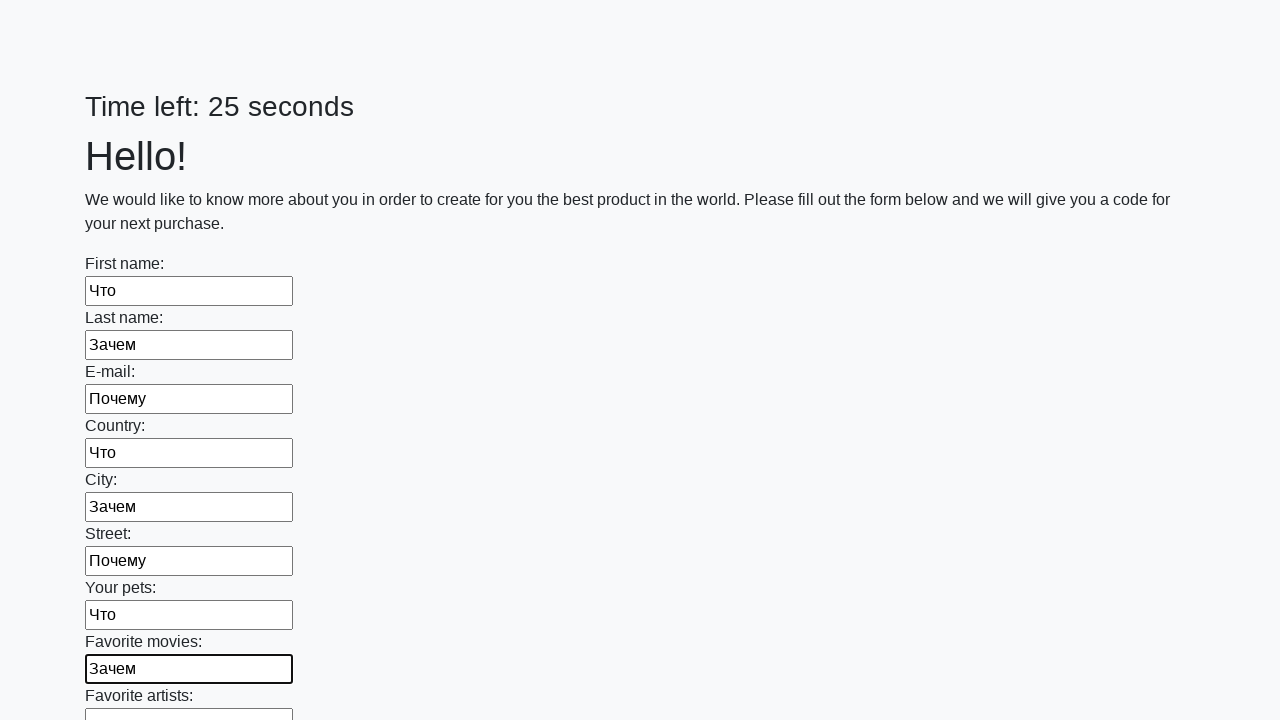

Filled input field 3 with alternating text value on input >> nth=8
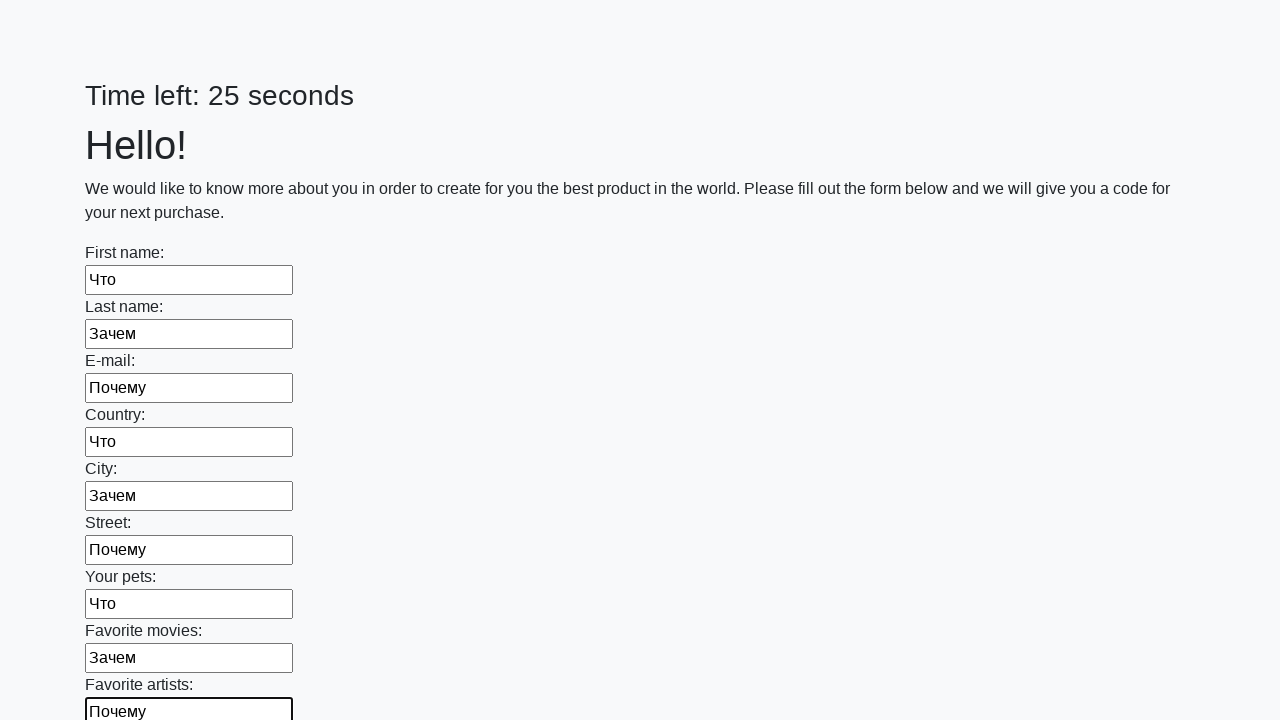

Filled input field 1 with alternating text value on input >> nth=9
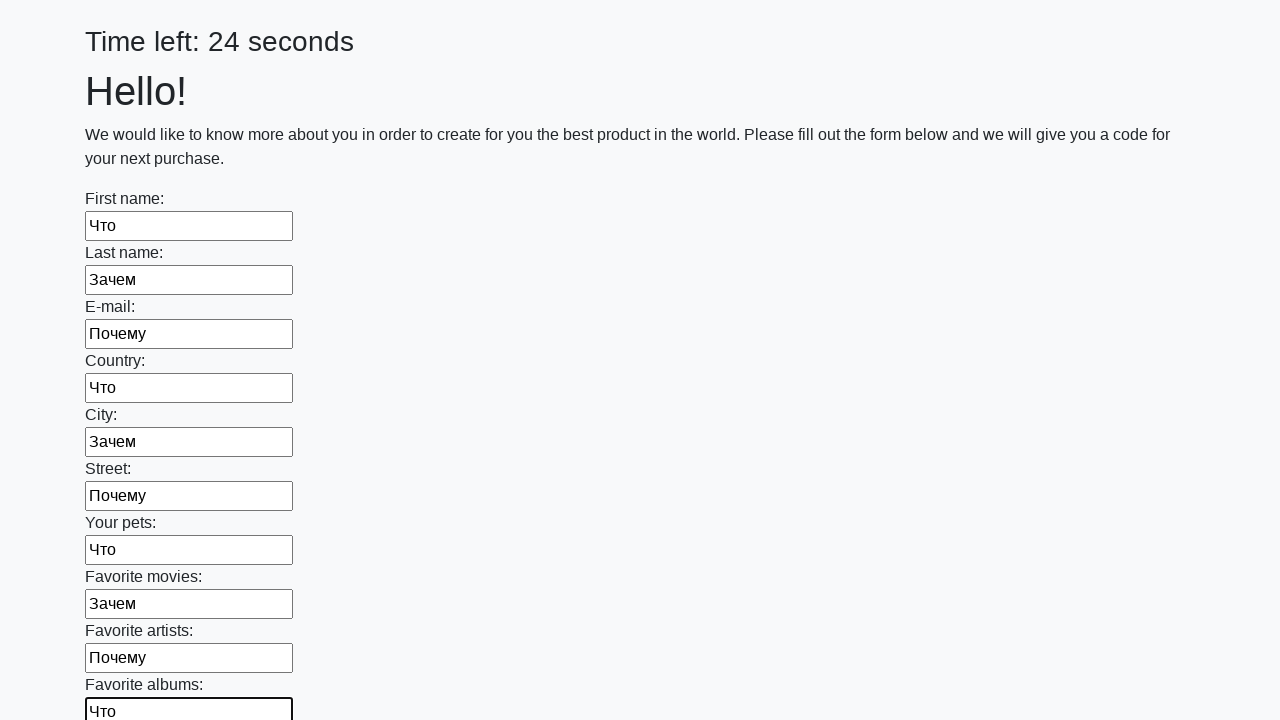

Filled input field 2 with alternating text value on input >> nth=10
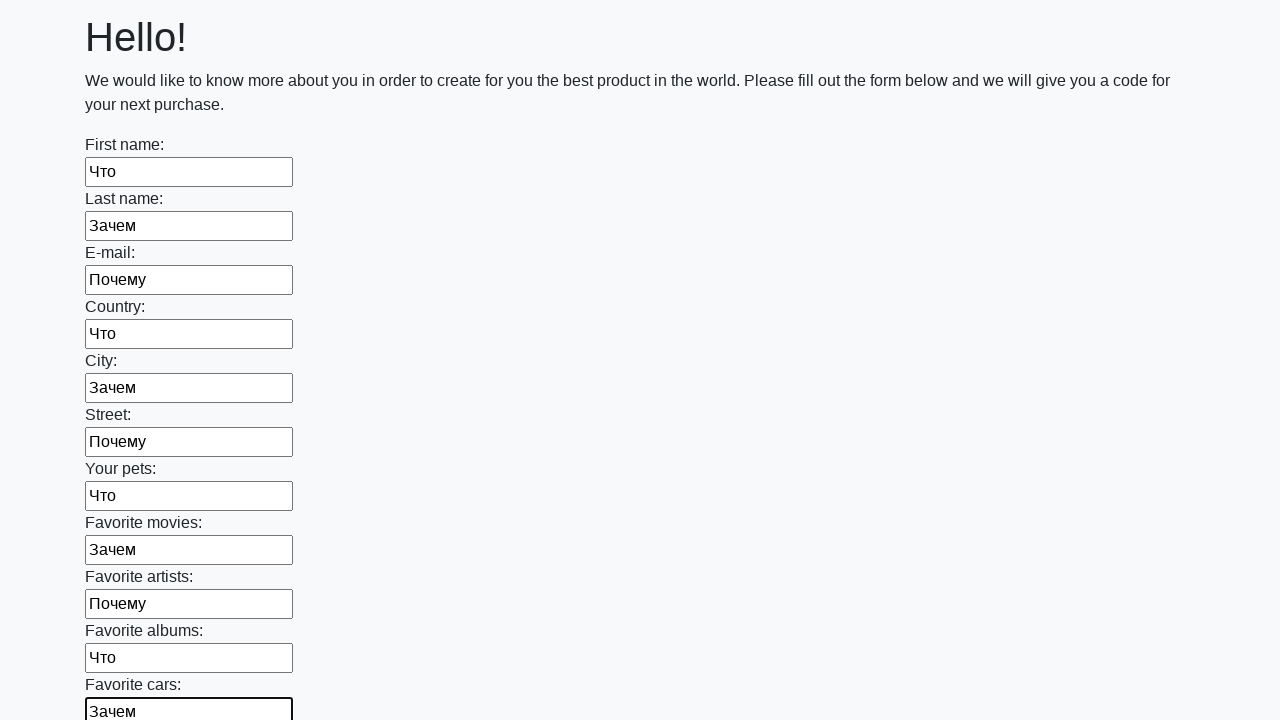

Filled input field 3 with alternating text value on input >> nth=11
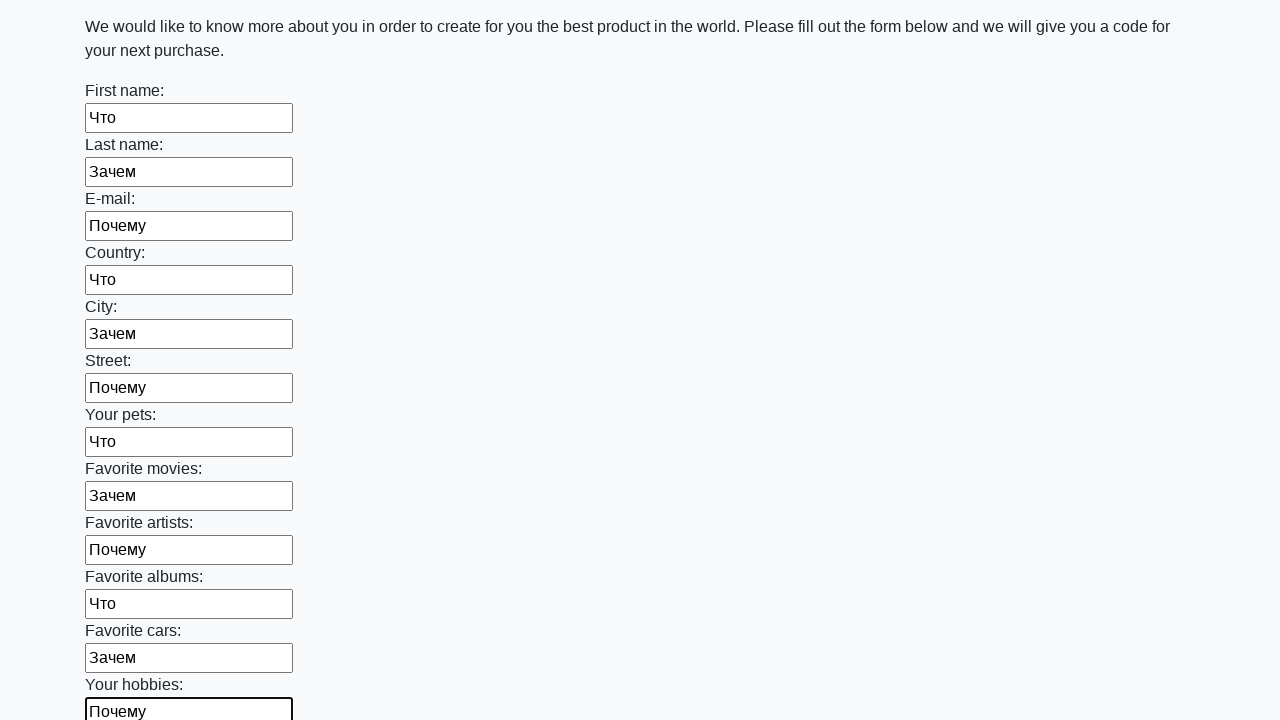

Filled input field 1 with alternating text value on input >> nth=12
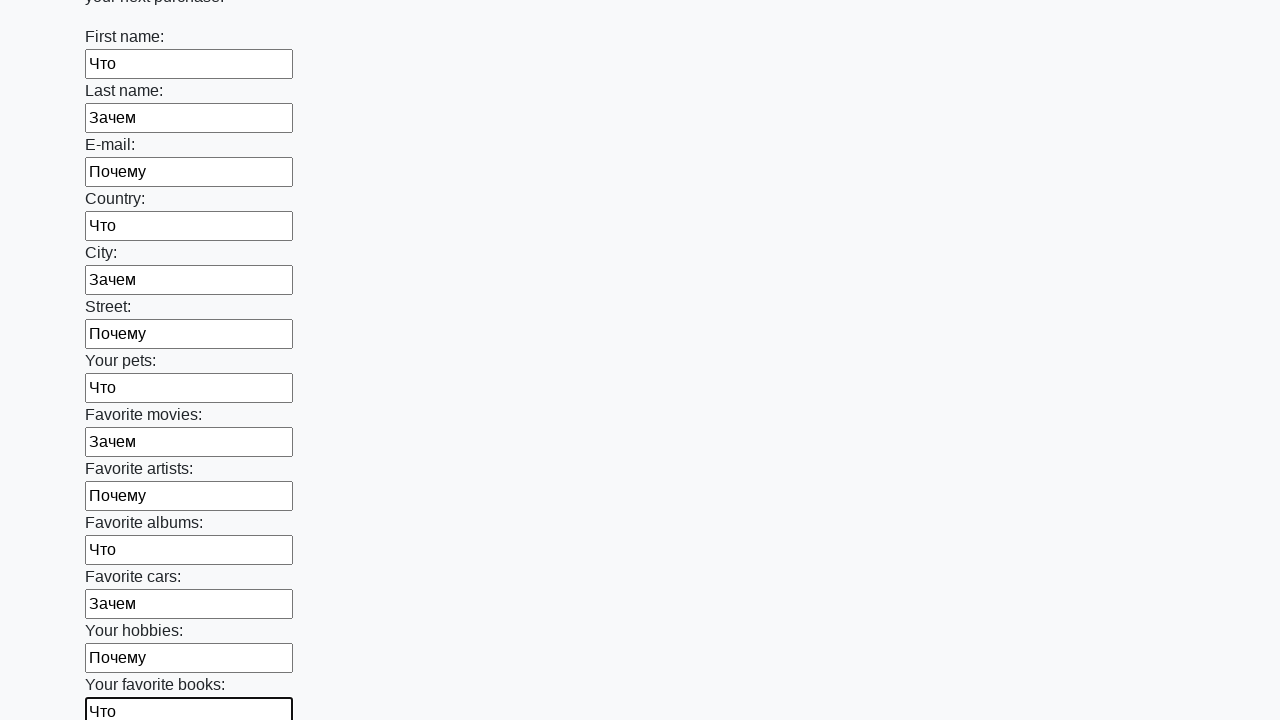

Filled input field 2 with alternating text value on input >> nth=13
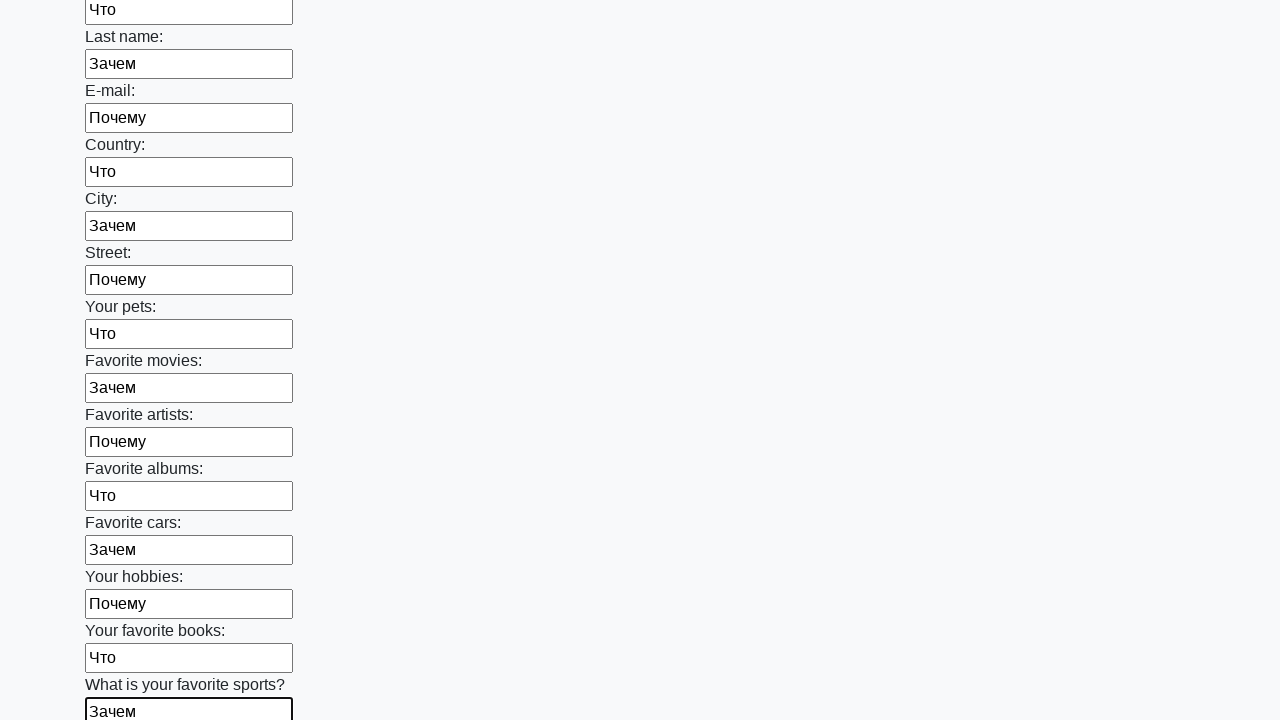

Filled input field 3 with alternating text value on input >> nth=14
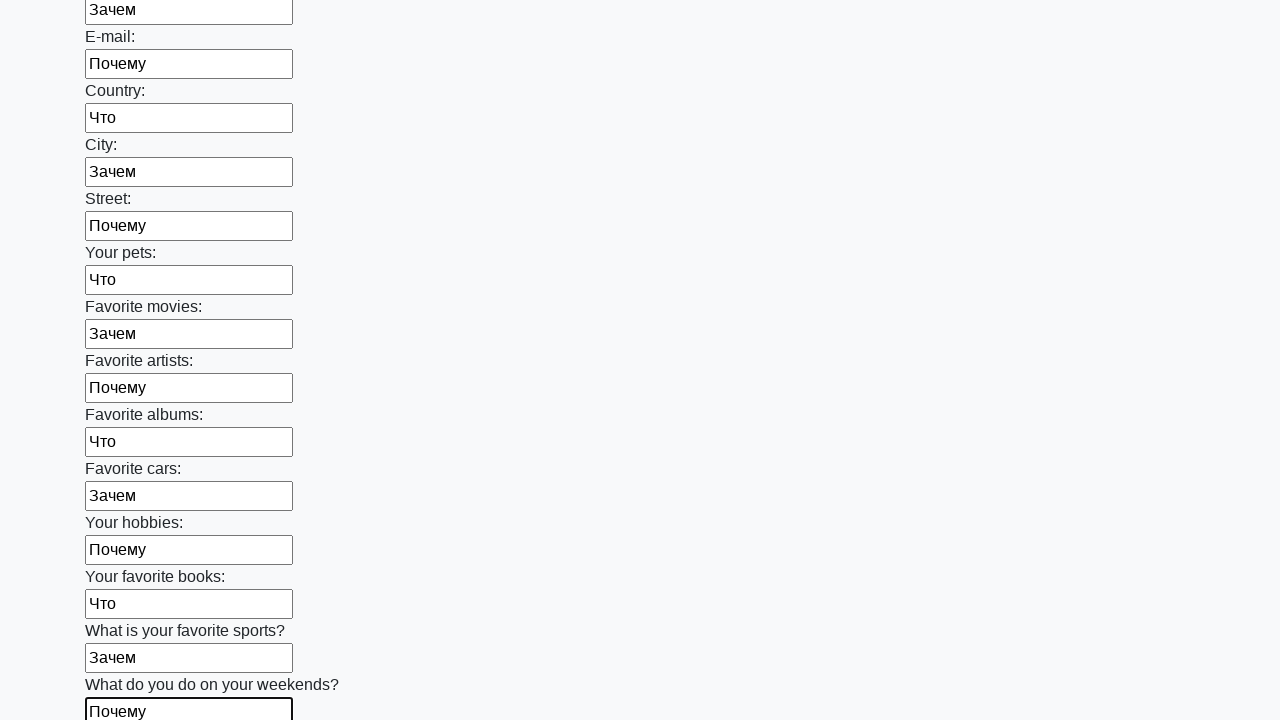

Filled input field 1 with alternating text value on input >> nth=15
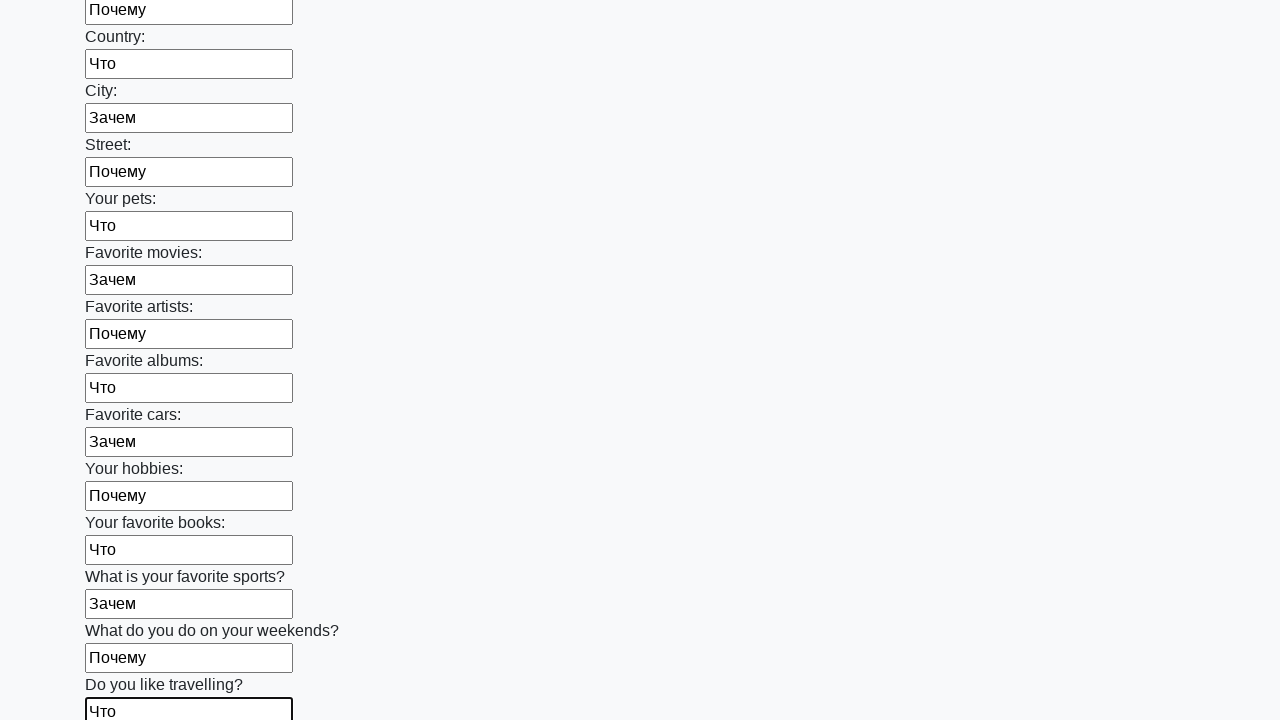

Filled input field 2 with alternating text value on input >> nth=16
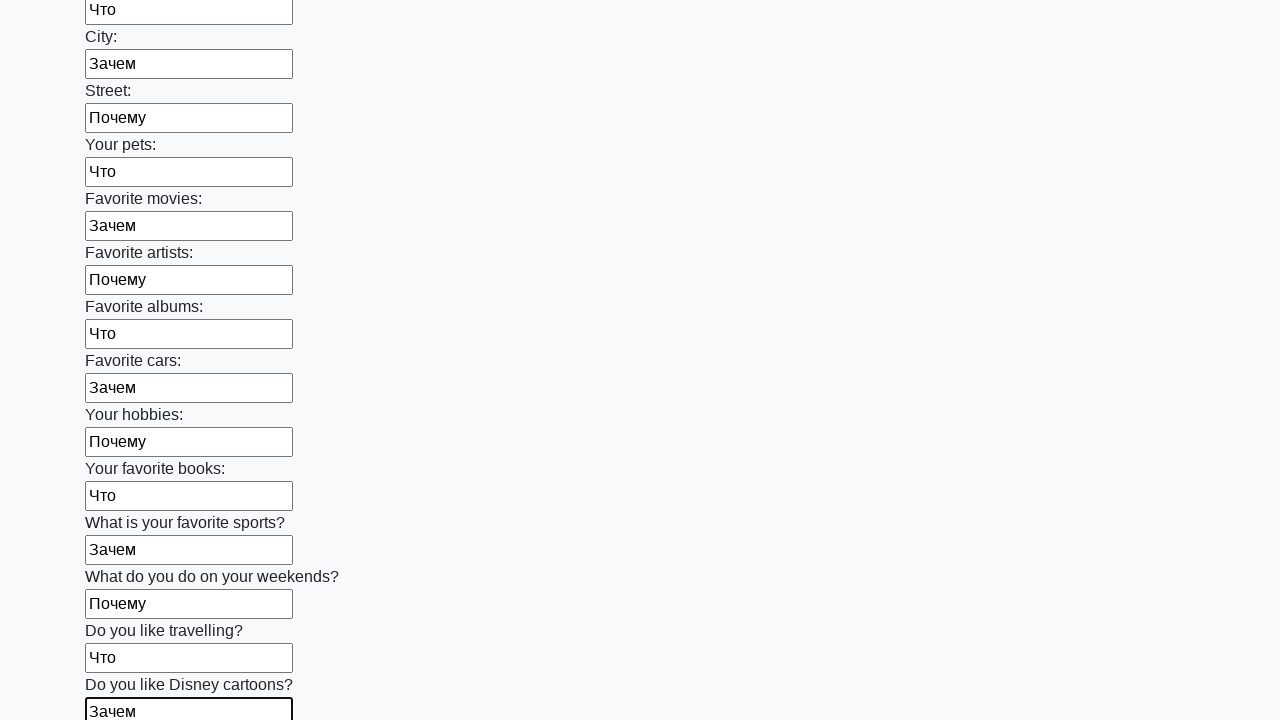

Filled input field 3 with alternating text value on input >> nth=17
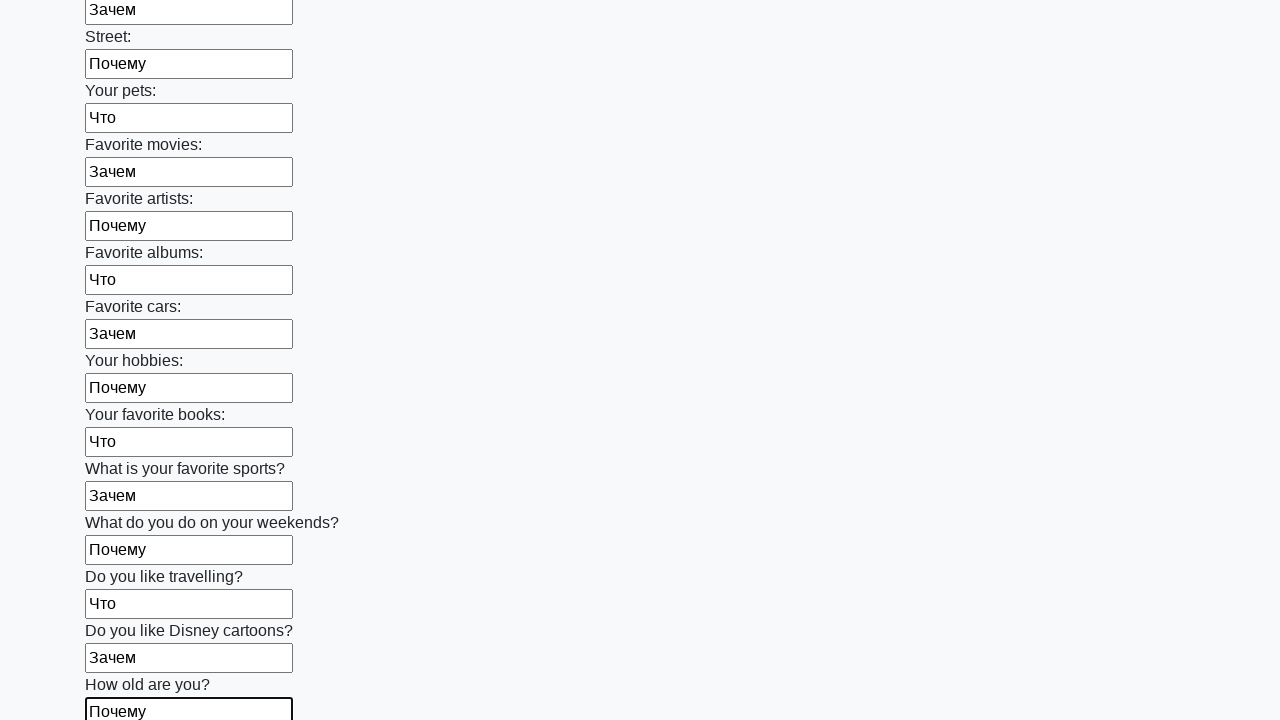

Filled input field 1 with alternating text value on input >> nth=18
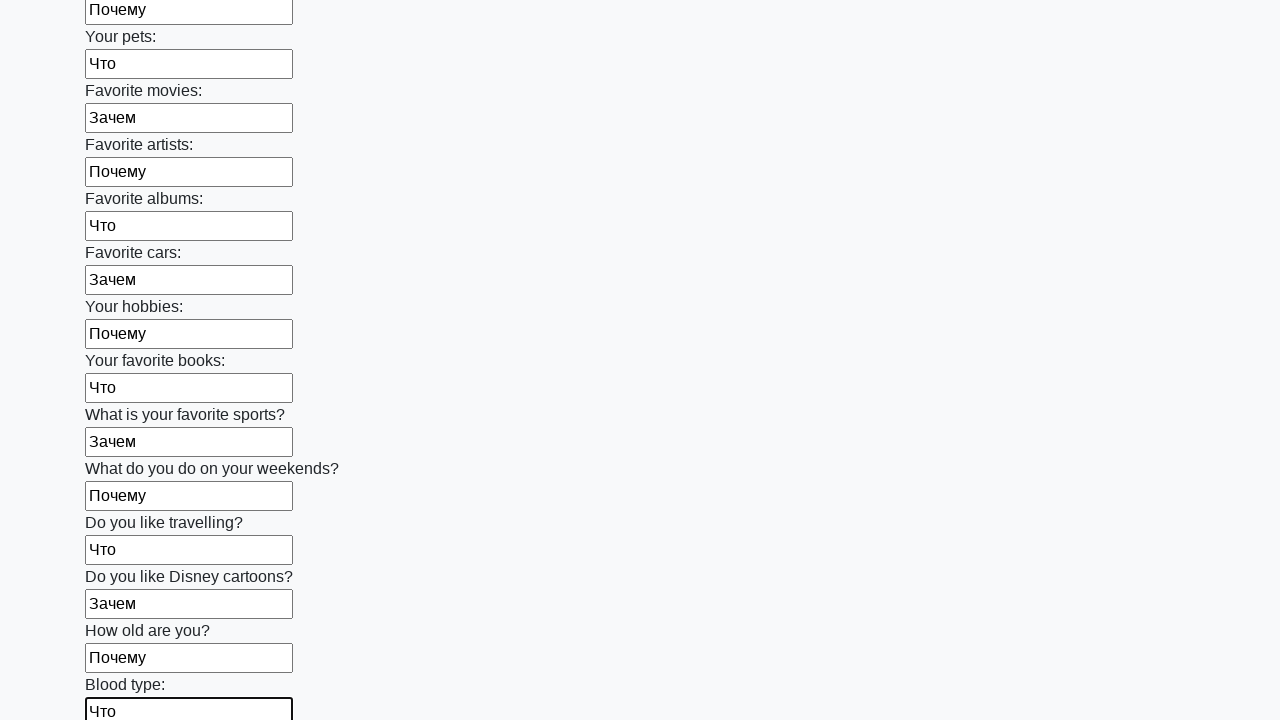

Filled input field 2 with alternating text value on input >> nth=19
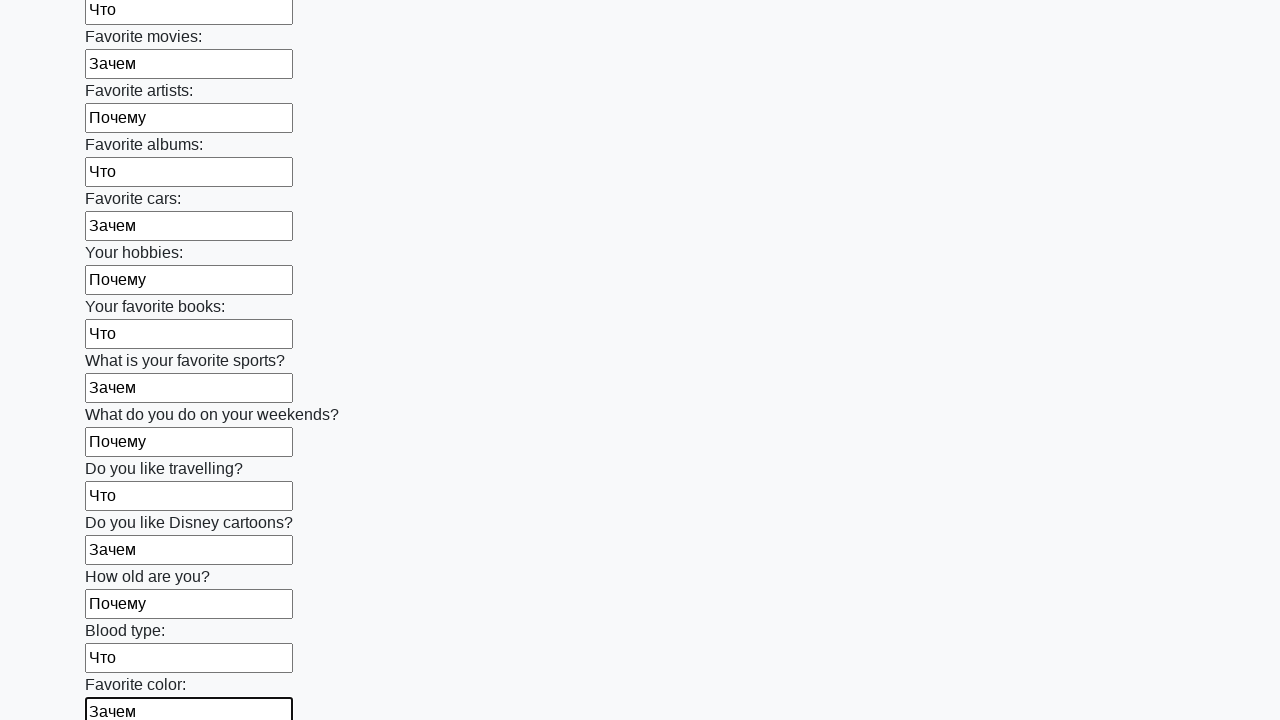

Filled input field 3 with alternating text value on input >> nth=20
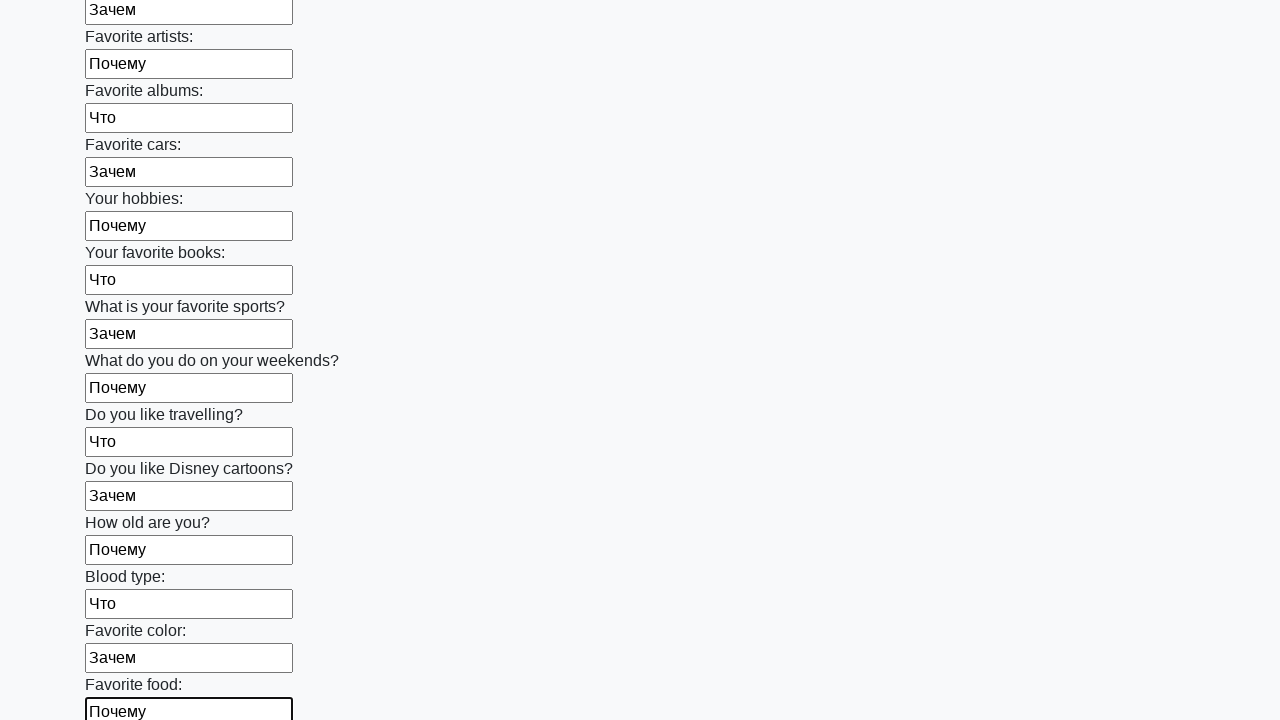

Filled input field 1 with alternating text value on input >> nth=21
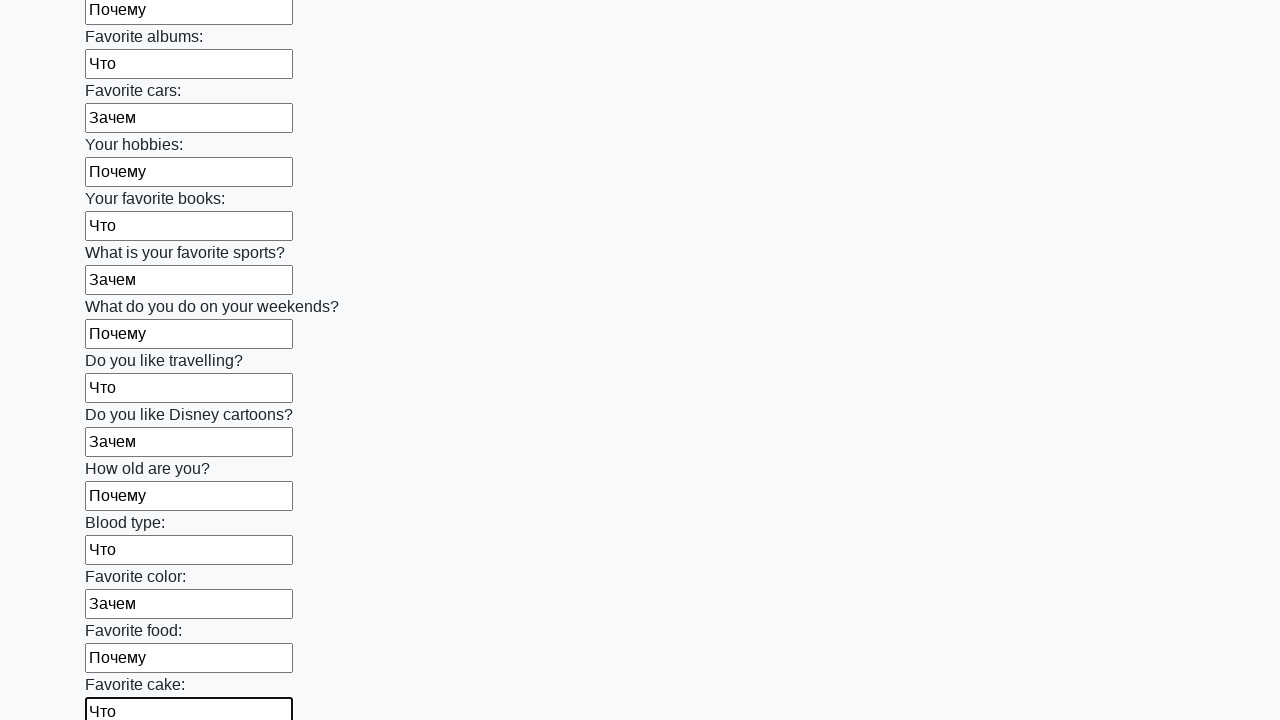

Filled input field 2 with alternating text value on input >> nth=22
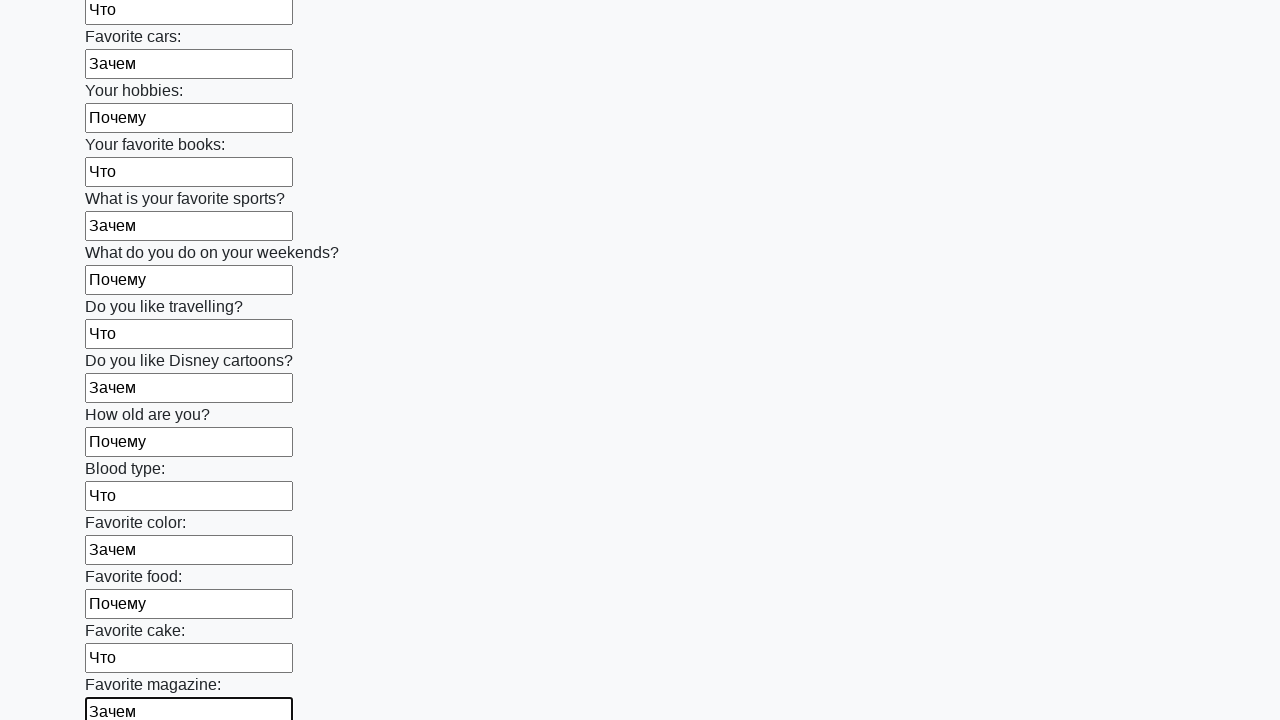

Filled input field 3 with alternating text value on input >> nth=23
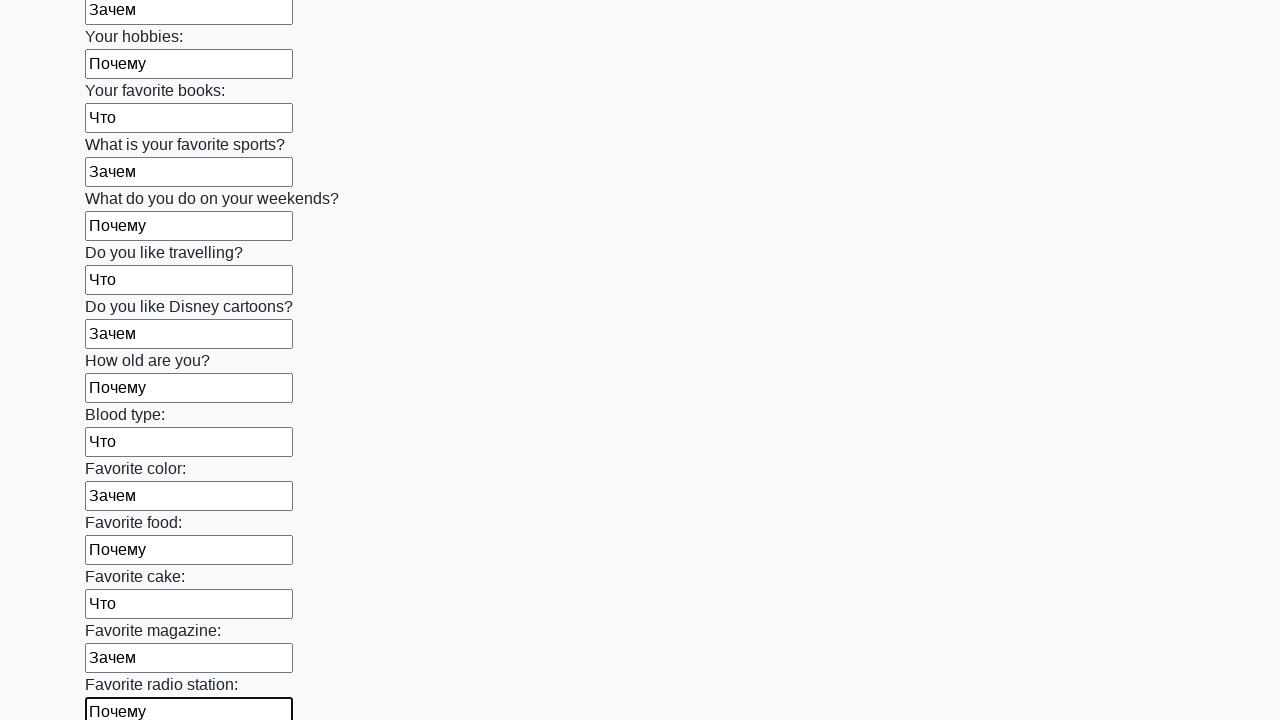

Filled input field 1 with alternating text value on input >> nth=24
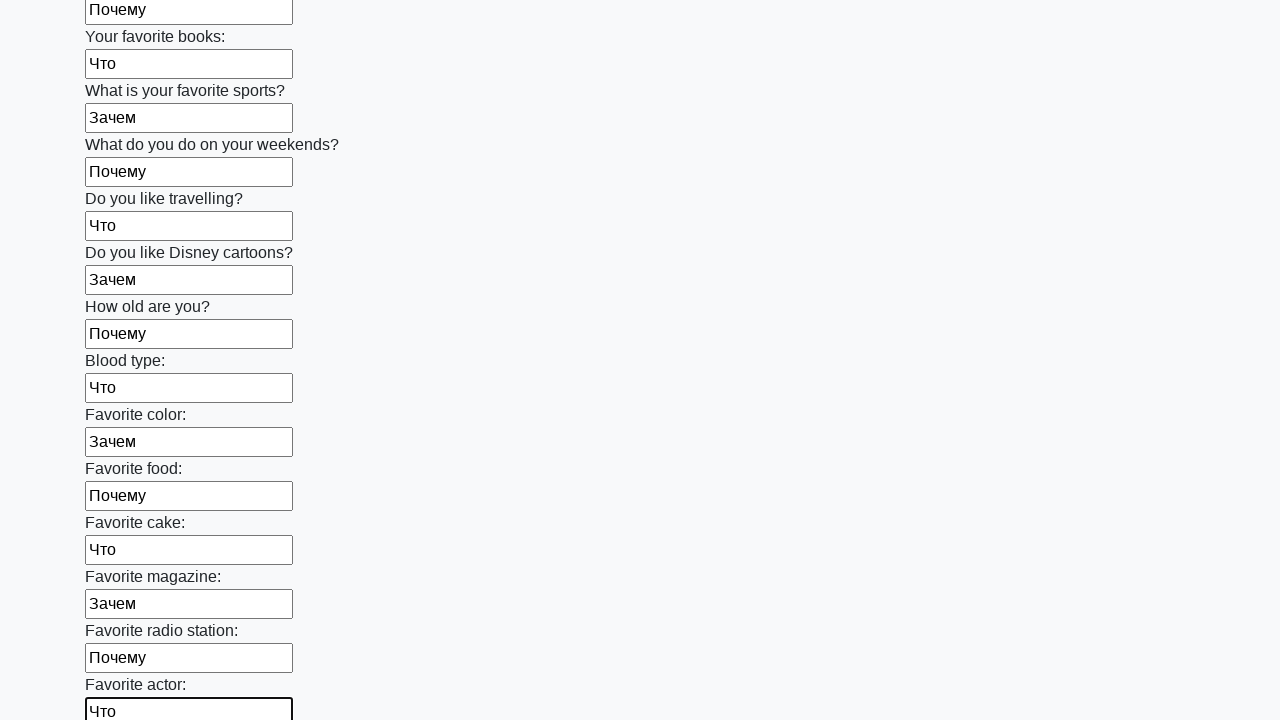

Filled input field 2 with alternating text value on input >> nth=25
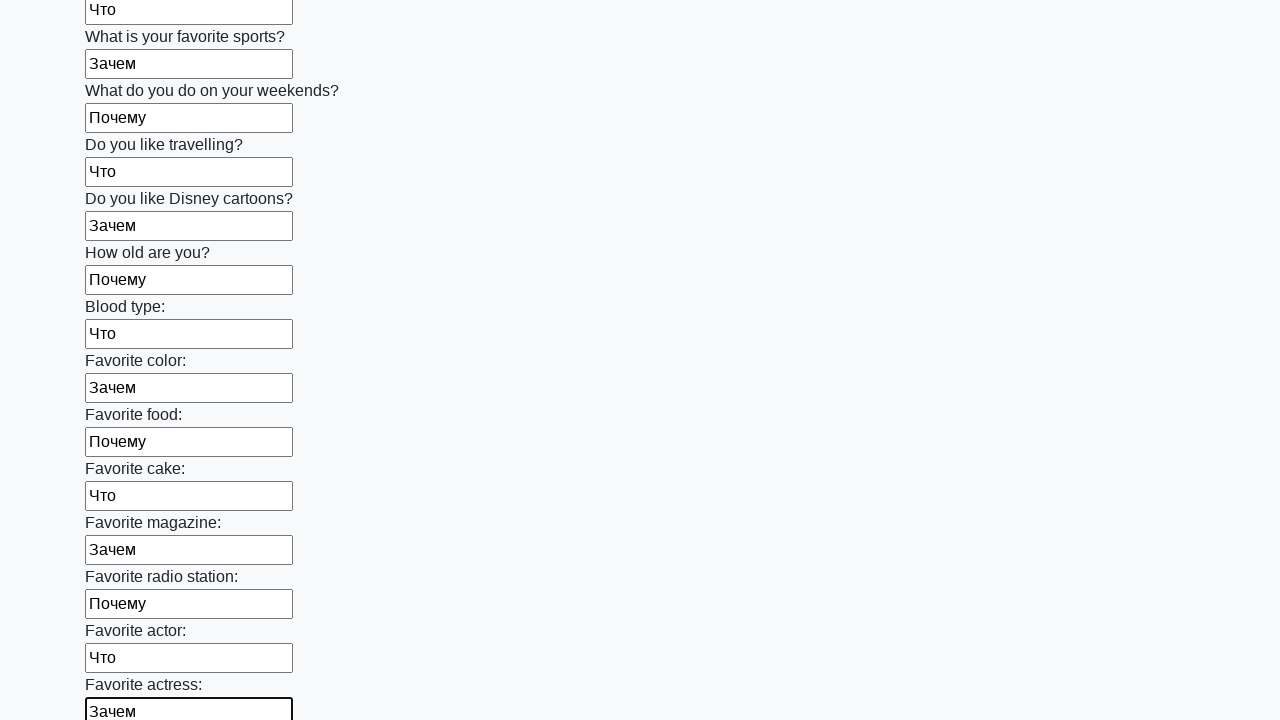

Filled input field 3 with alternating text value on input >> nth=26
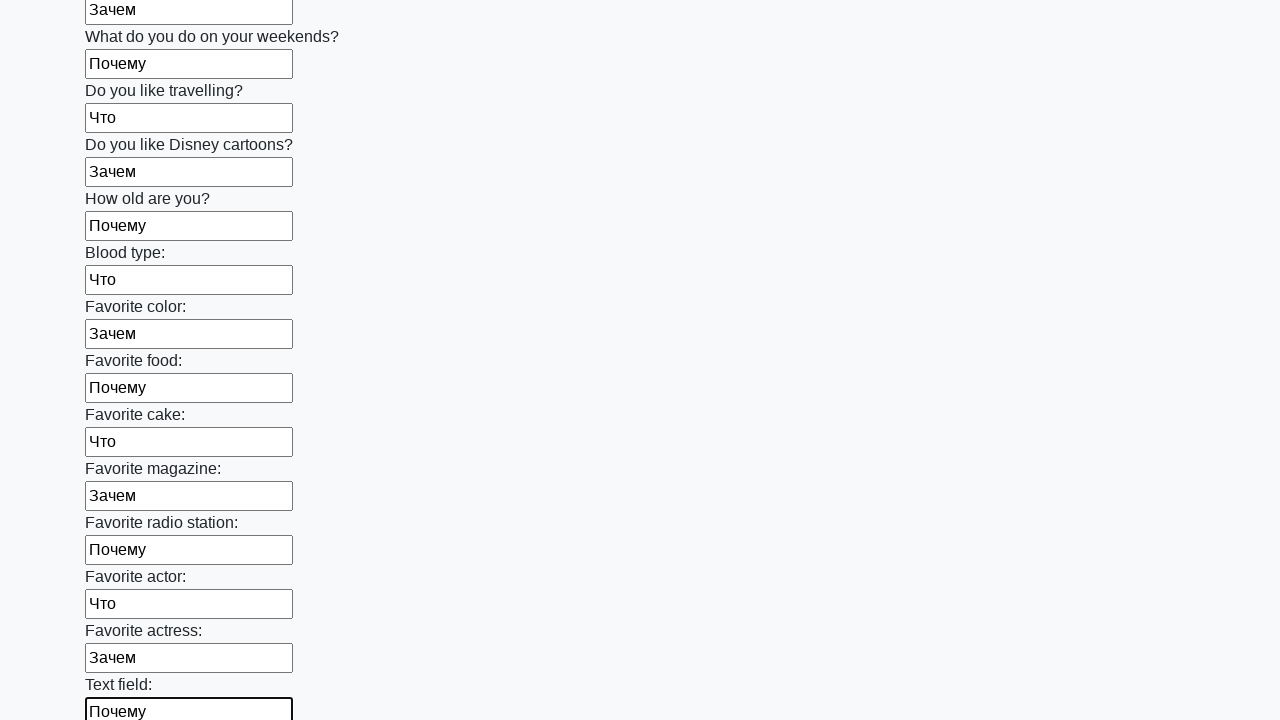

Filled input field 1 with alternating text value on input >> nth=27
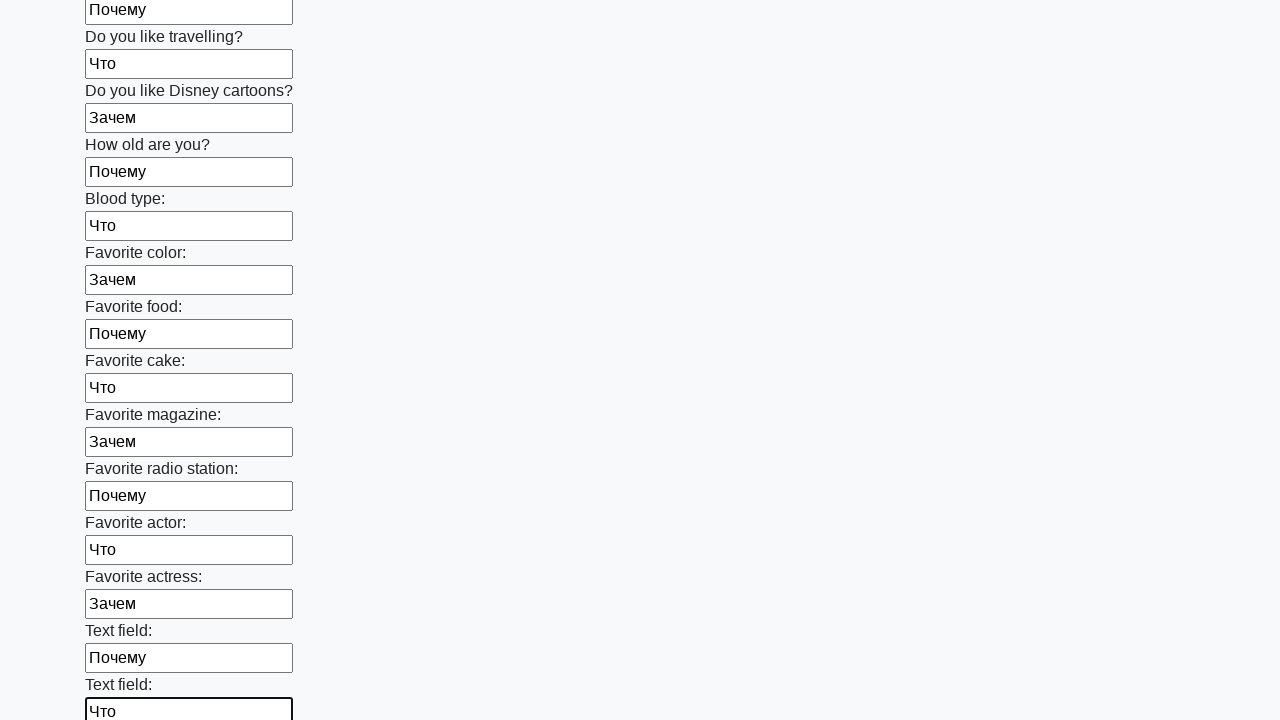

Filled input field 2 with alternating text value on input >> nth=28
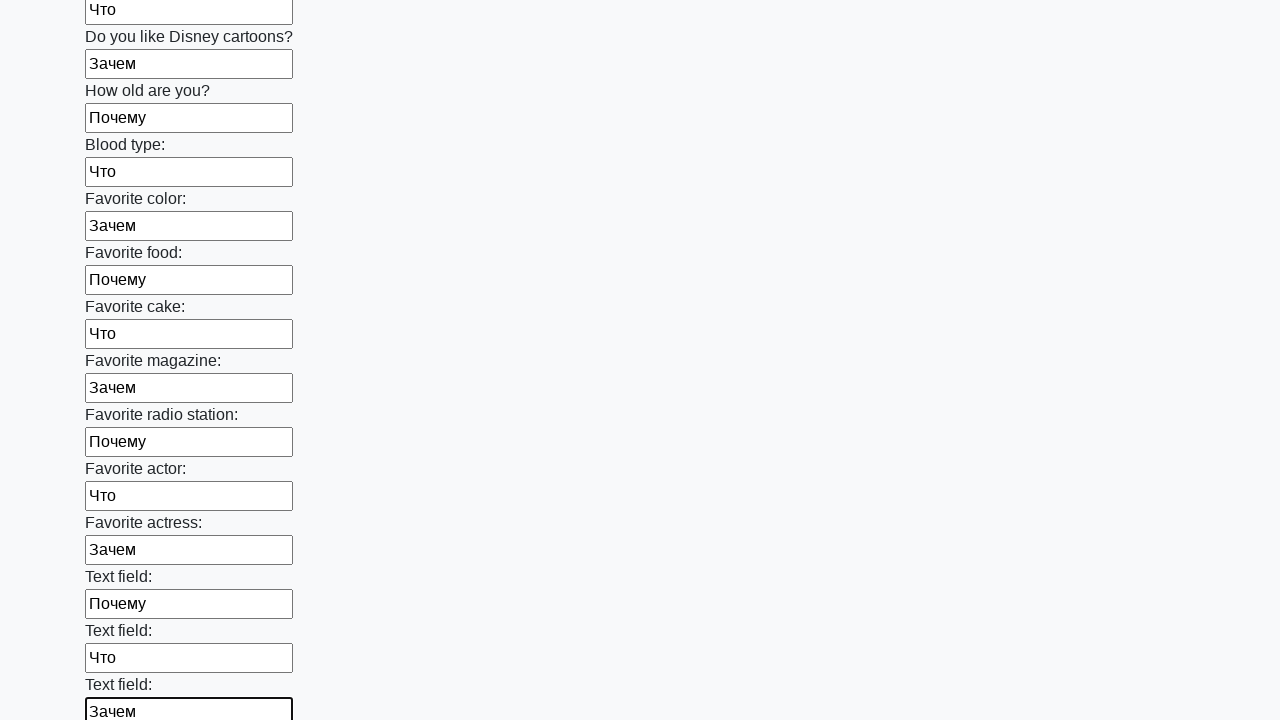

Filled input field 3 with alternating text value on input >> nth=29
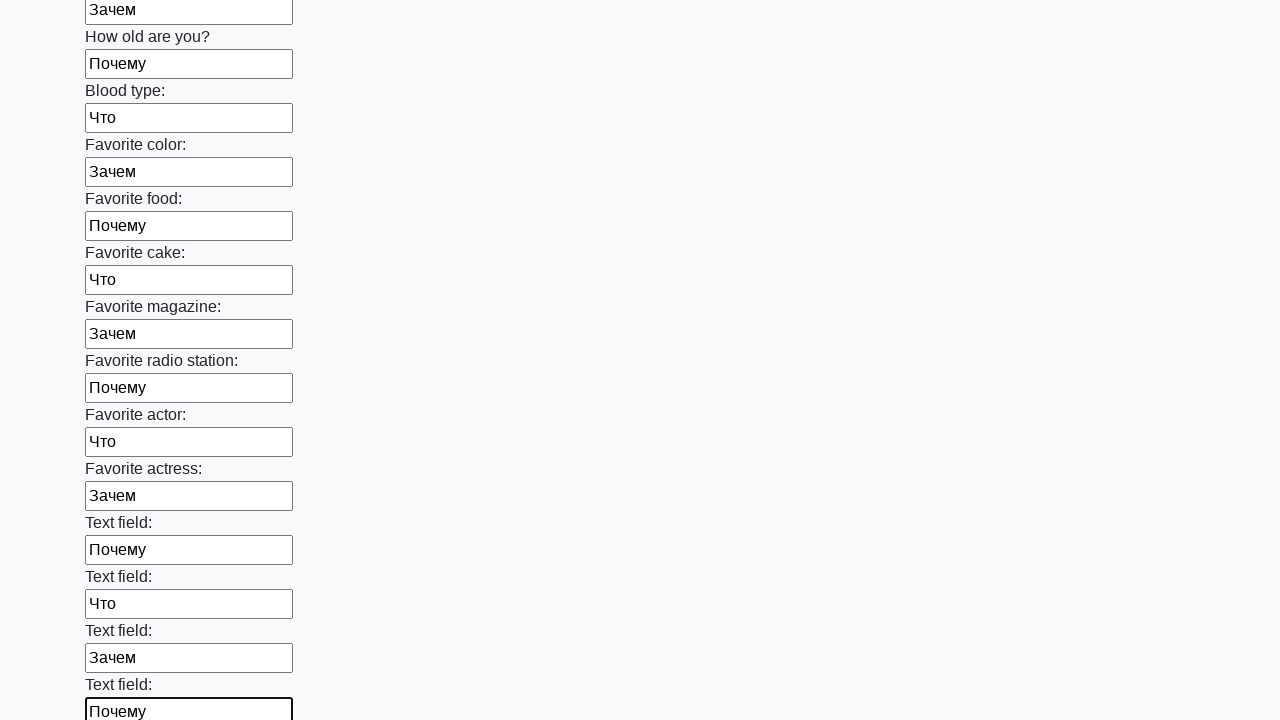

Filled input field 1 with alternating text value on input >> nth=30
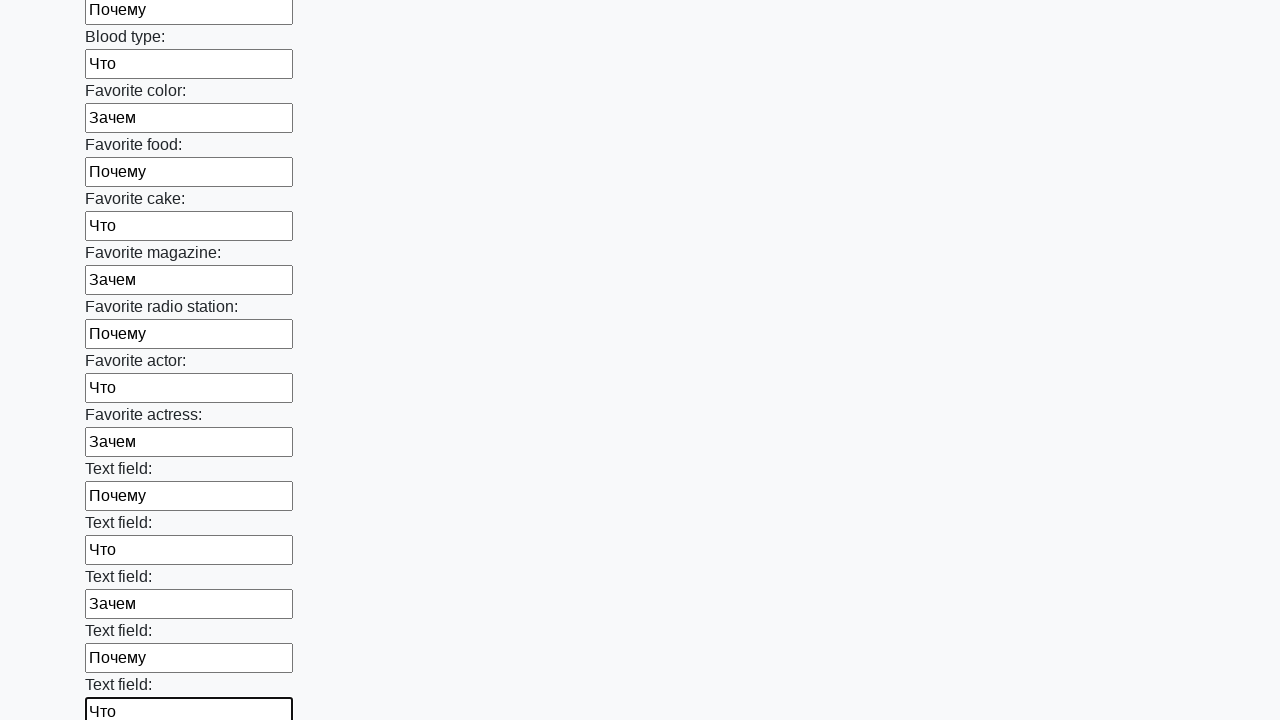

Filled input field 2 with alternating text value on input >> nth=31
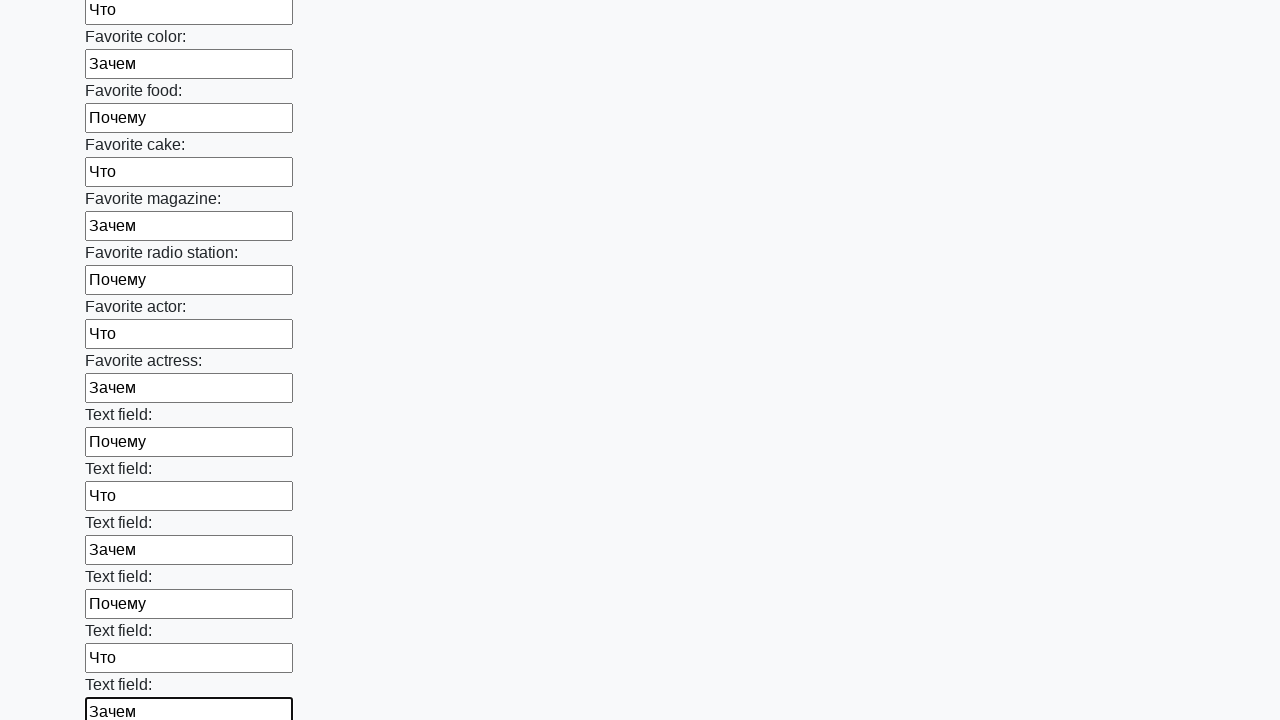

Filled input field 3 with alternating text value on input >> nth=32
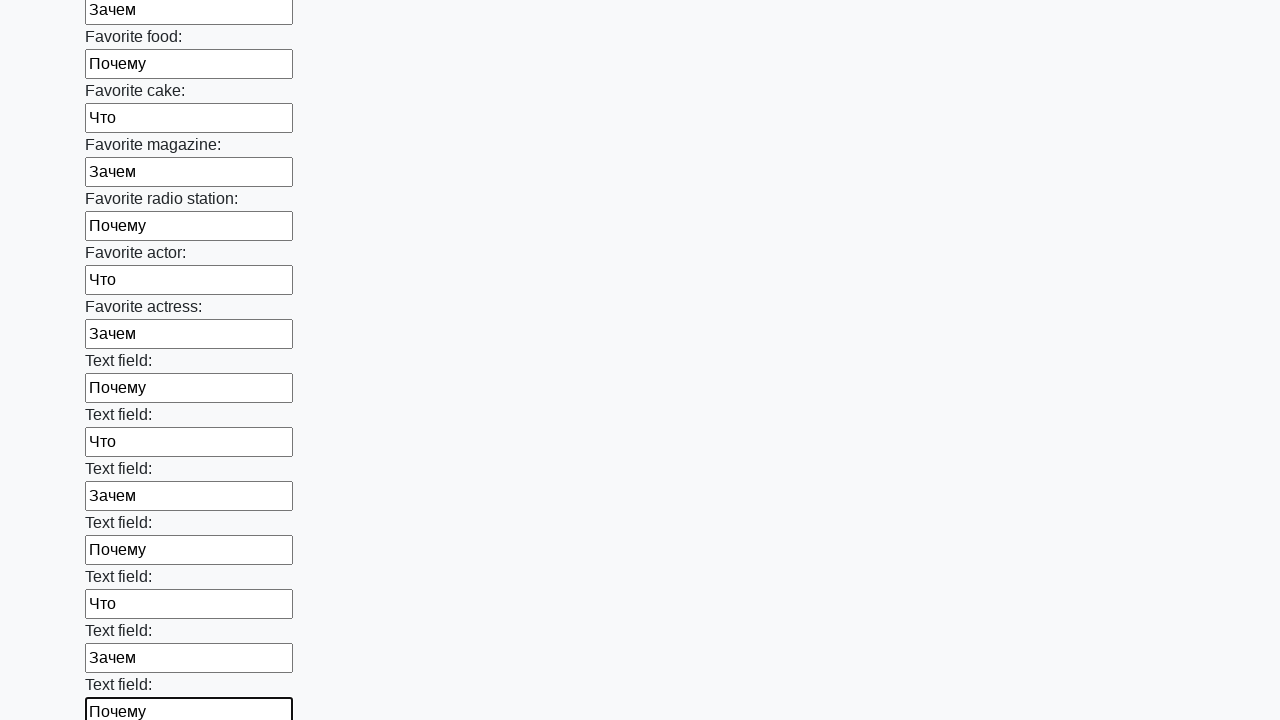

Filled input field 1 with alternating text value on input >> nth=33
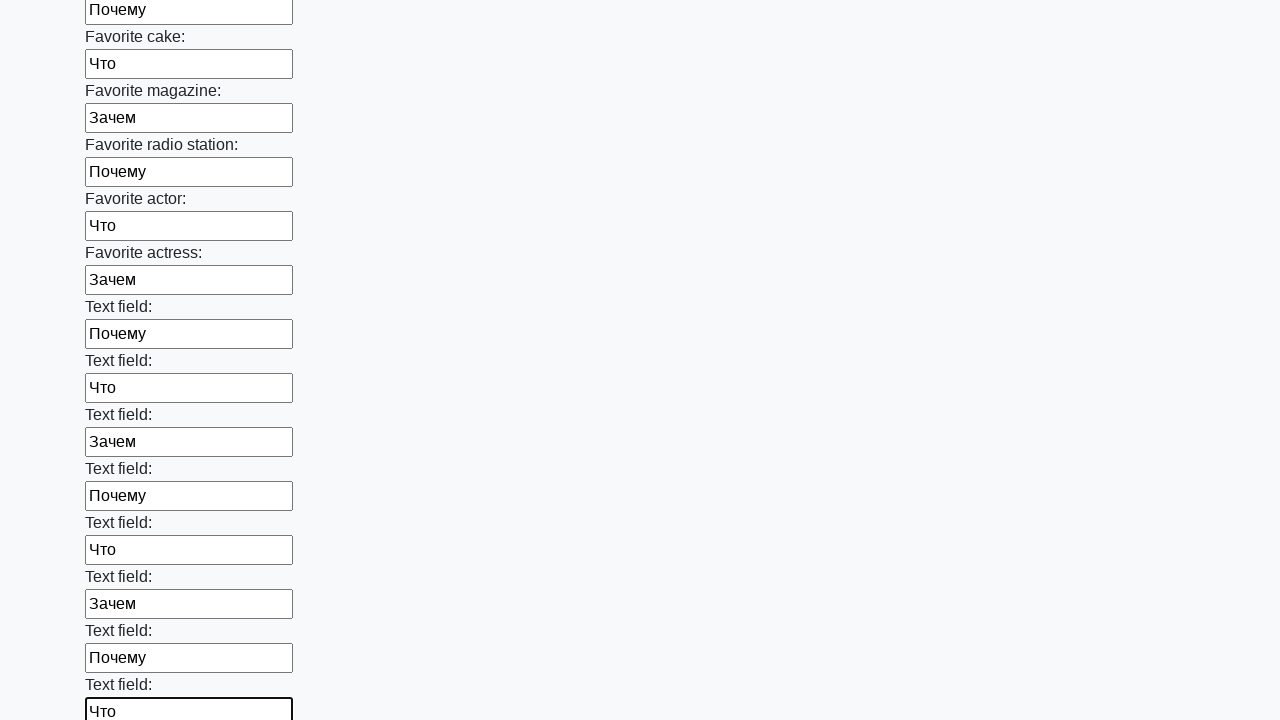

Filled input field 2 with alternating text value on input >> nth=34
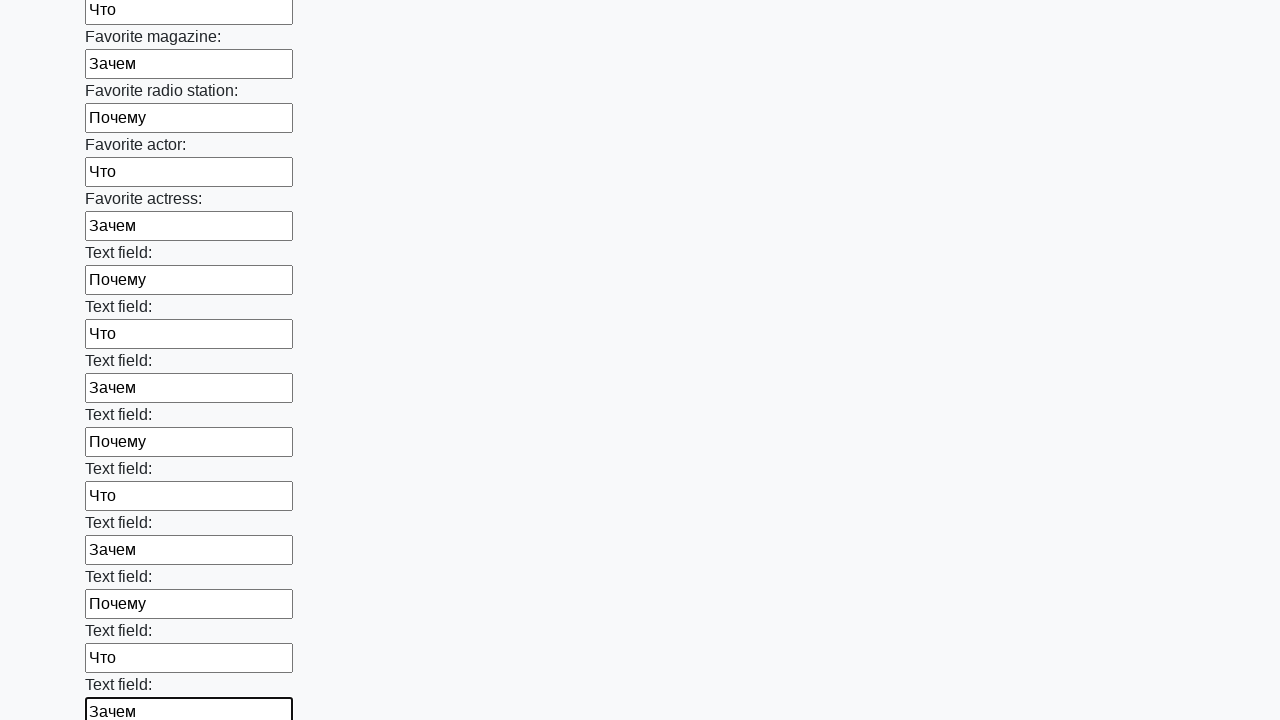

Filled input field 3 with alternating text value on input >> nth=35
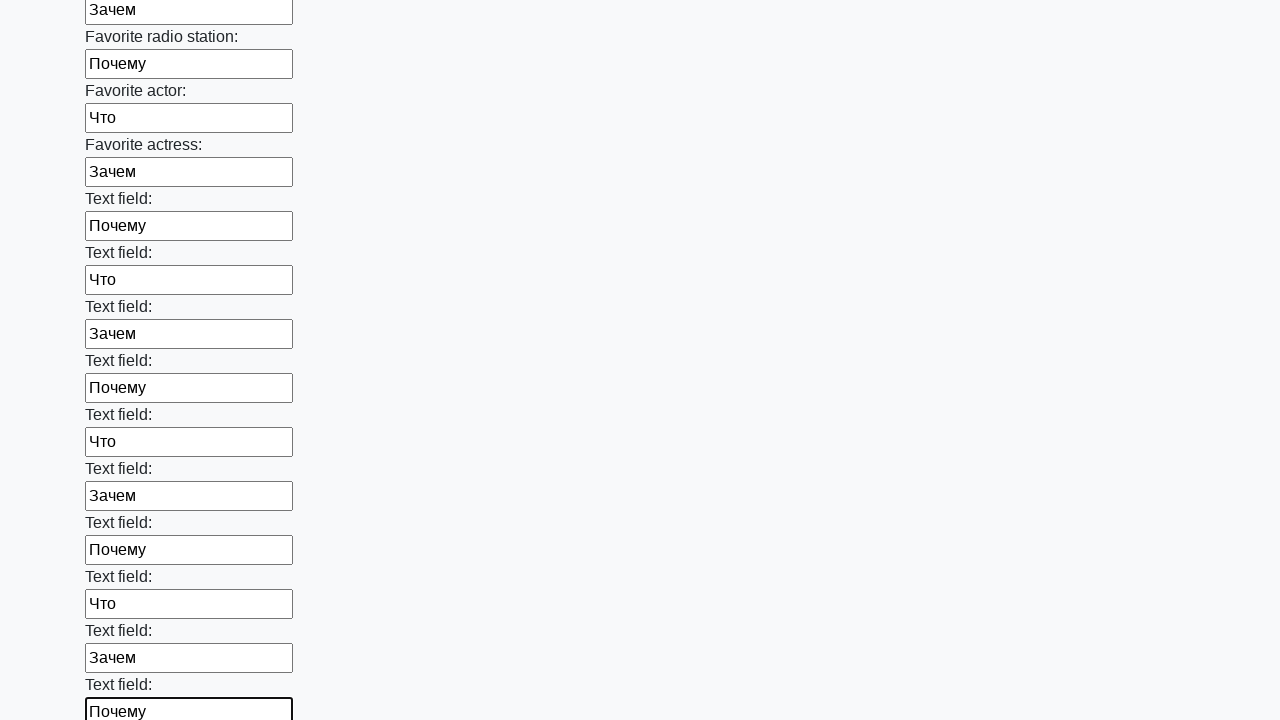

Filled input field 1 with alternating text value on input >> nth=36
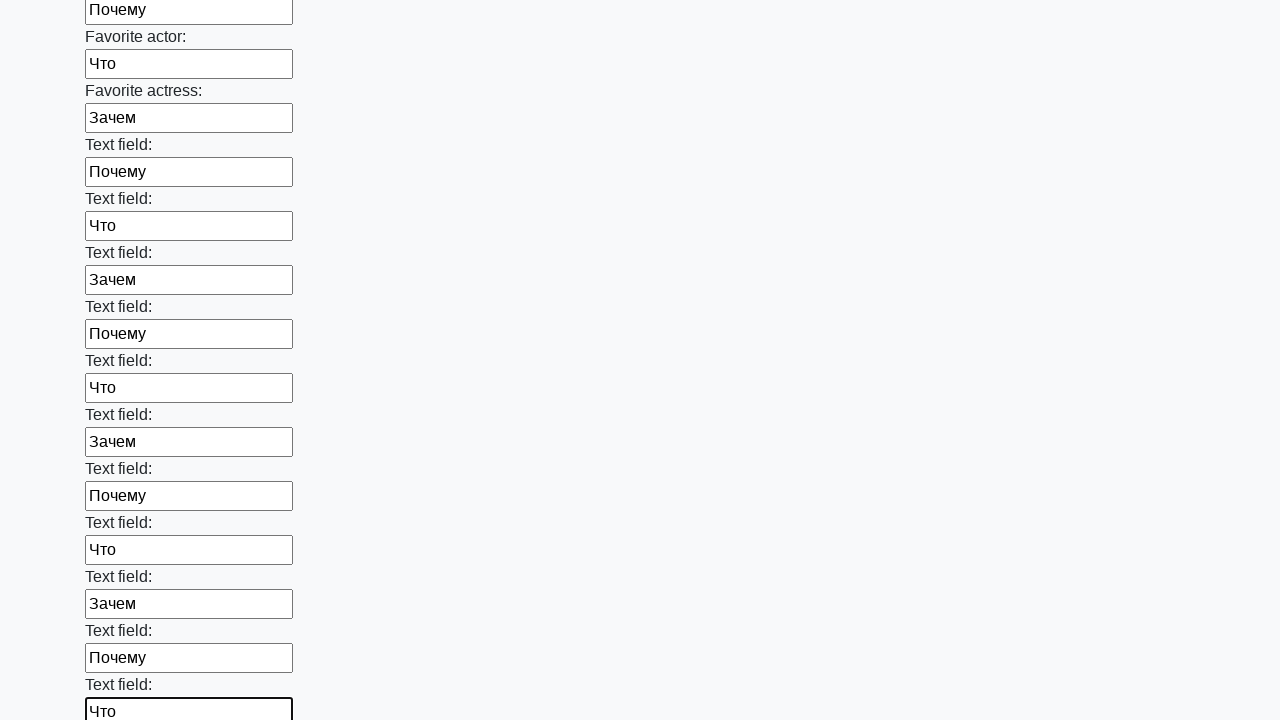

Filled input field 2 with alternating text value on input >> nth=37
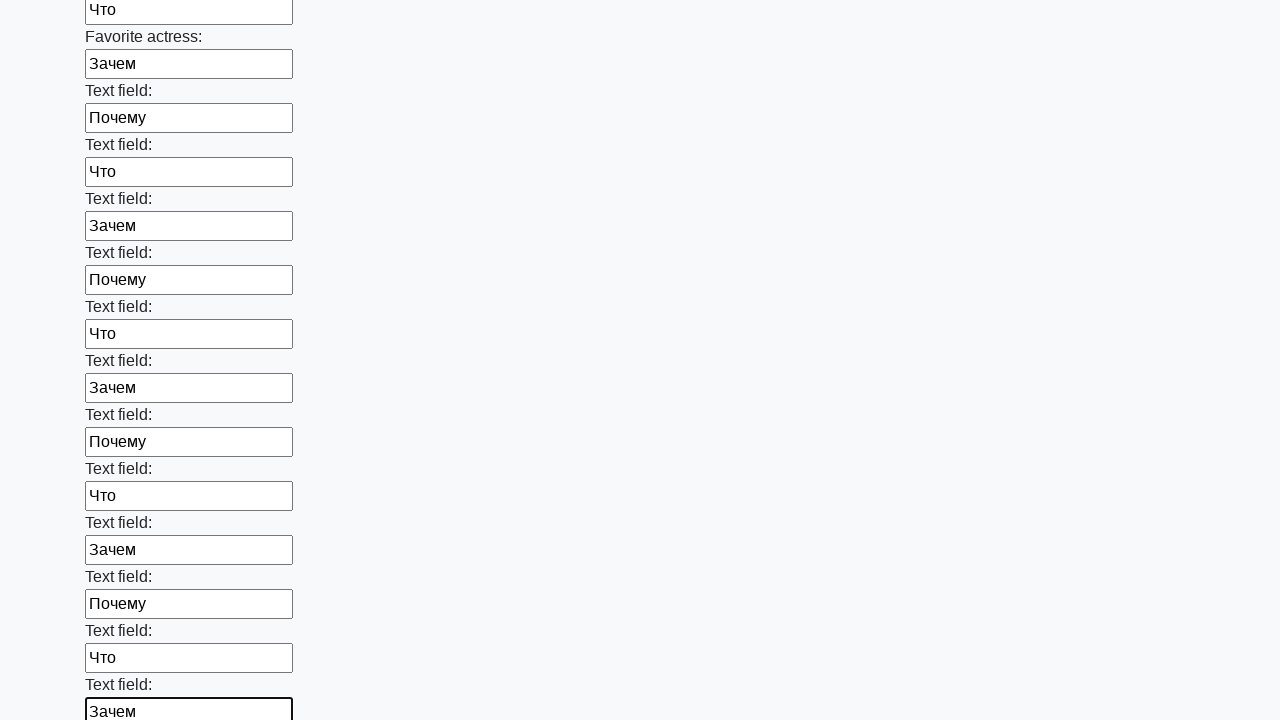

Filled input field 3 with alternating text value on input >> nth=38
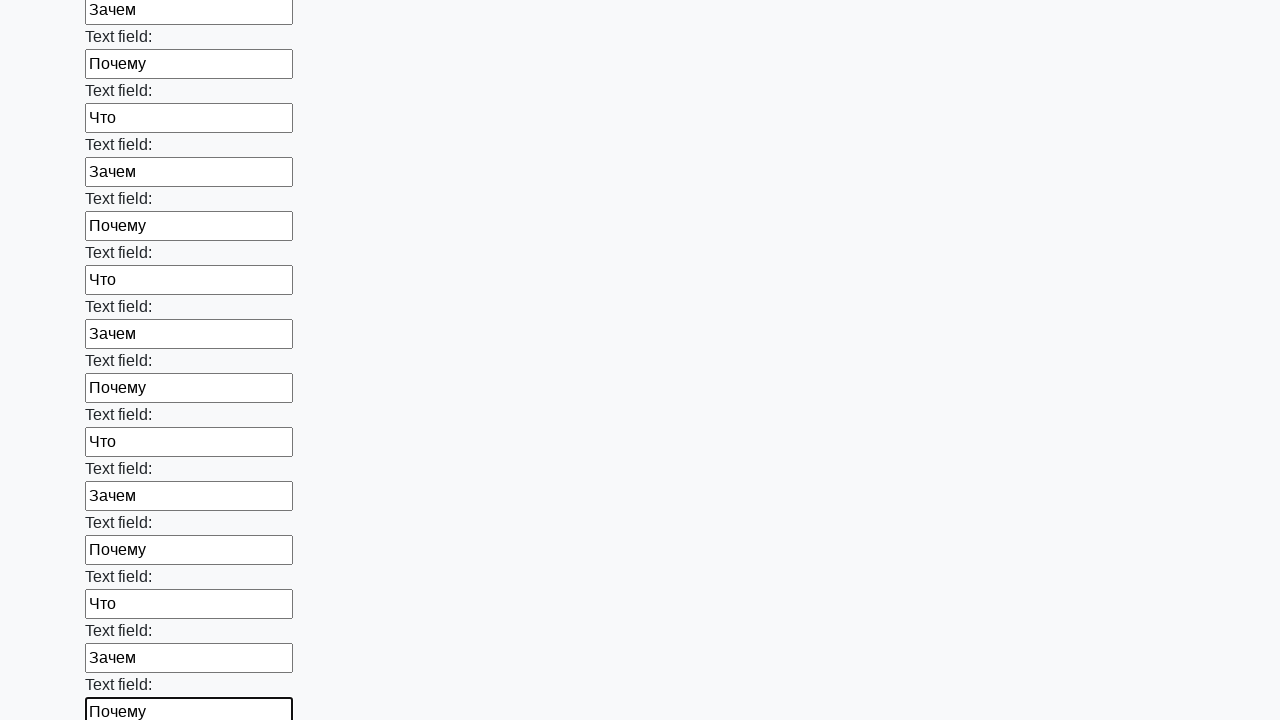

Filled input field 1 with alternating text value on input >> nth=39
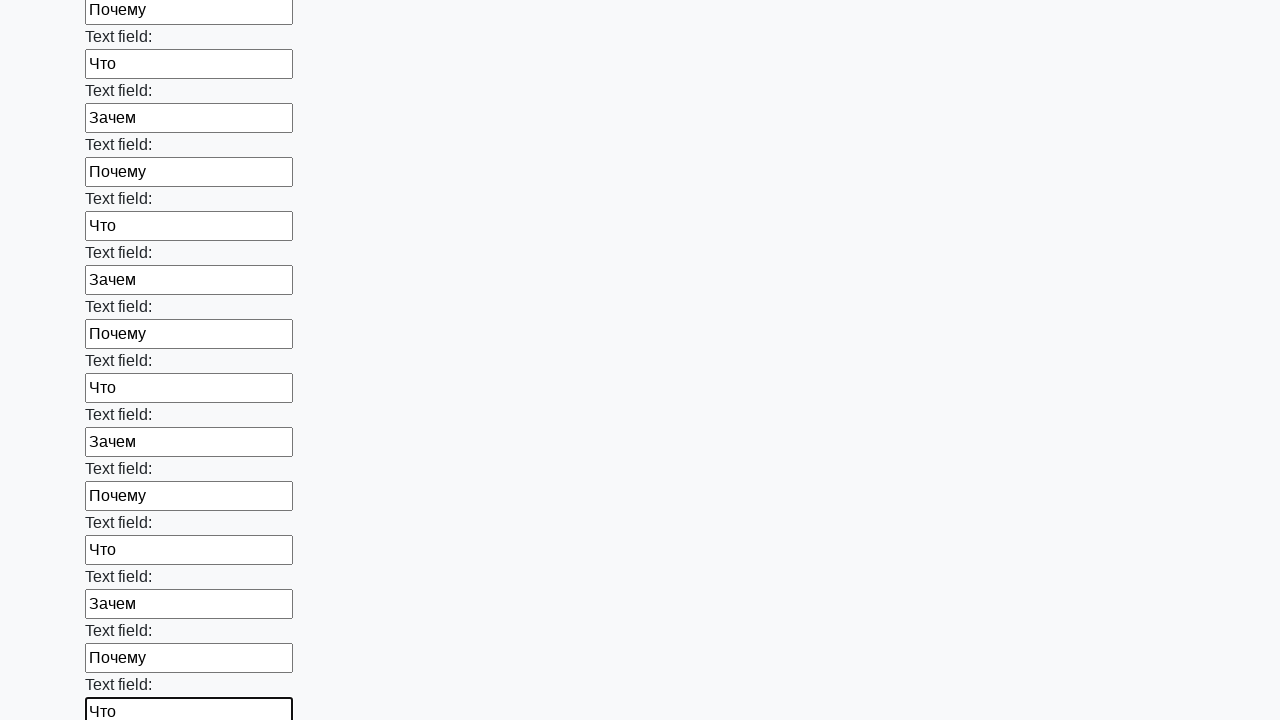

Filled input field 2 with alternating text value on input >> nth=40
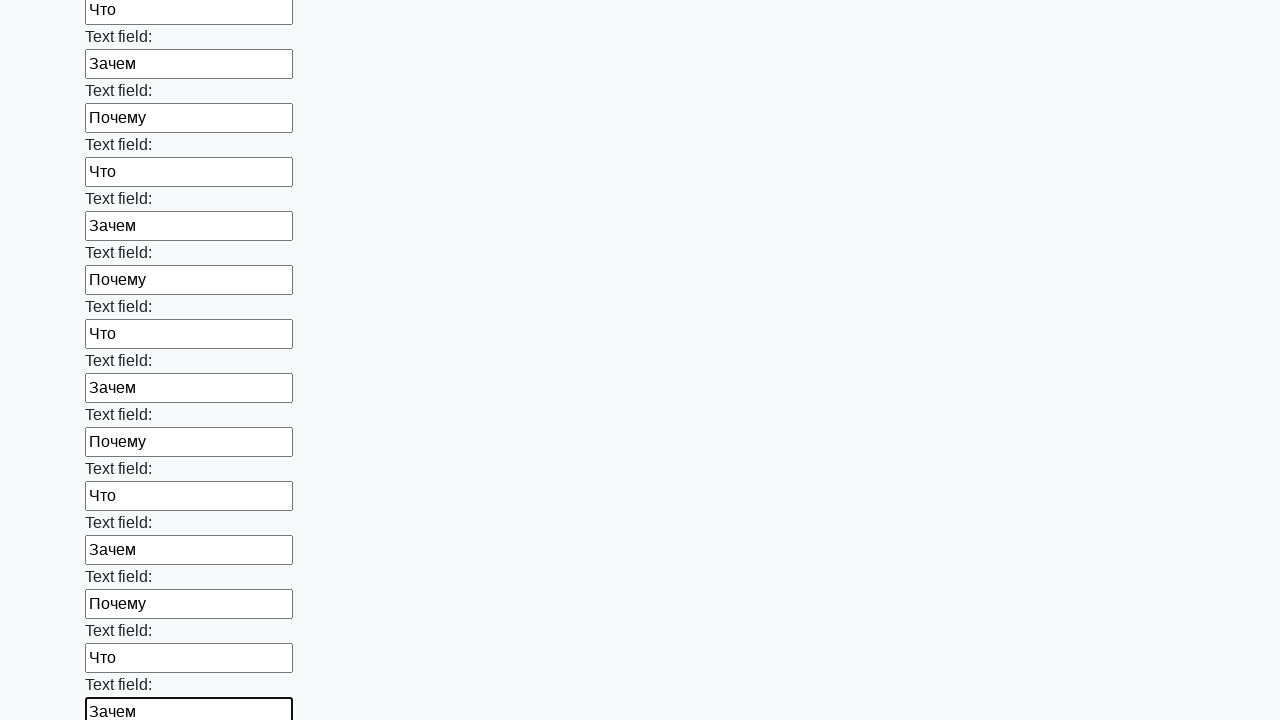

Filled input field 3 with alternating text value on input >> nth=41
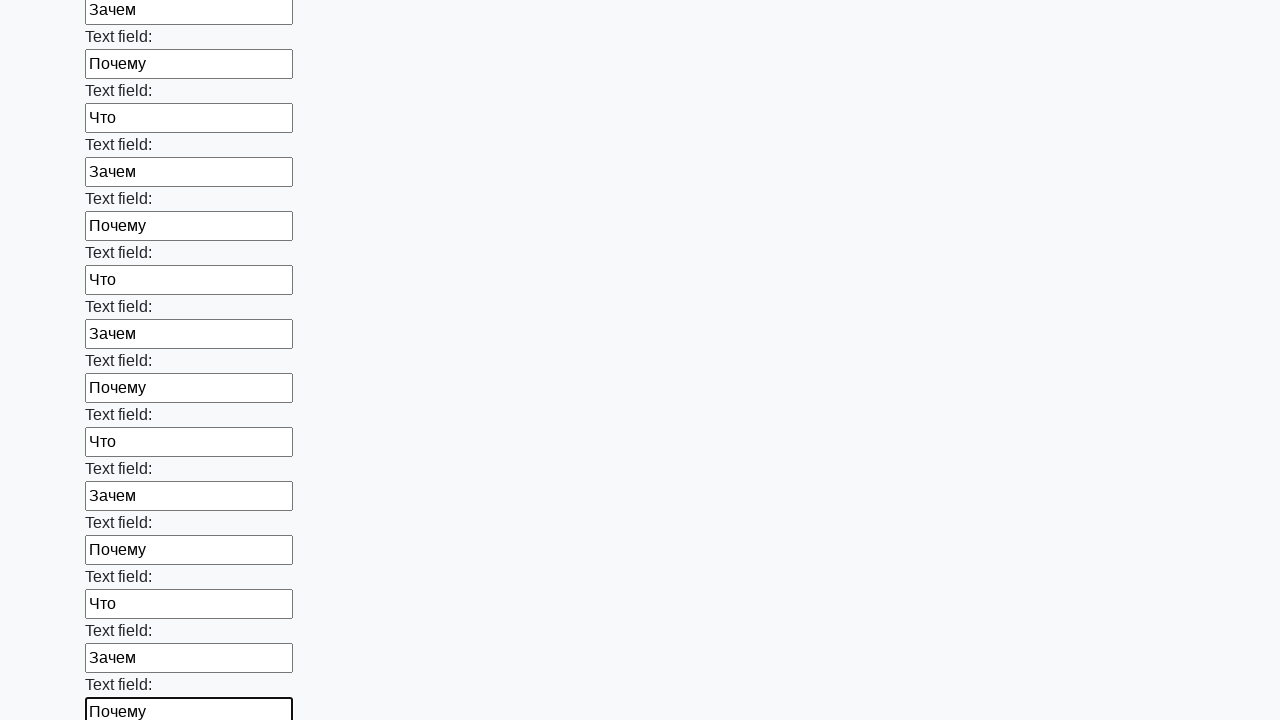

Filled input field 1 with alternating text value on input >> nth=42
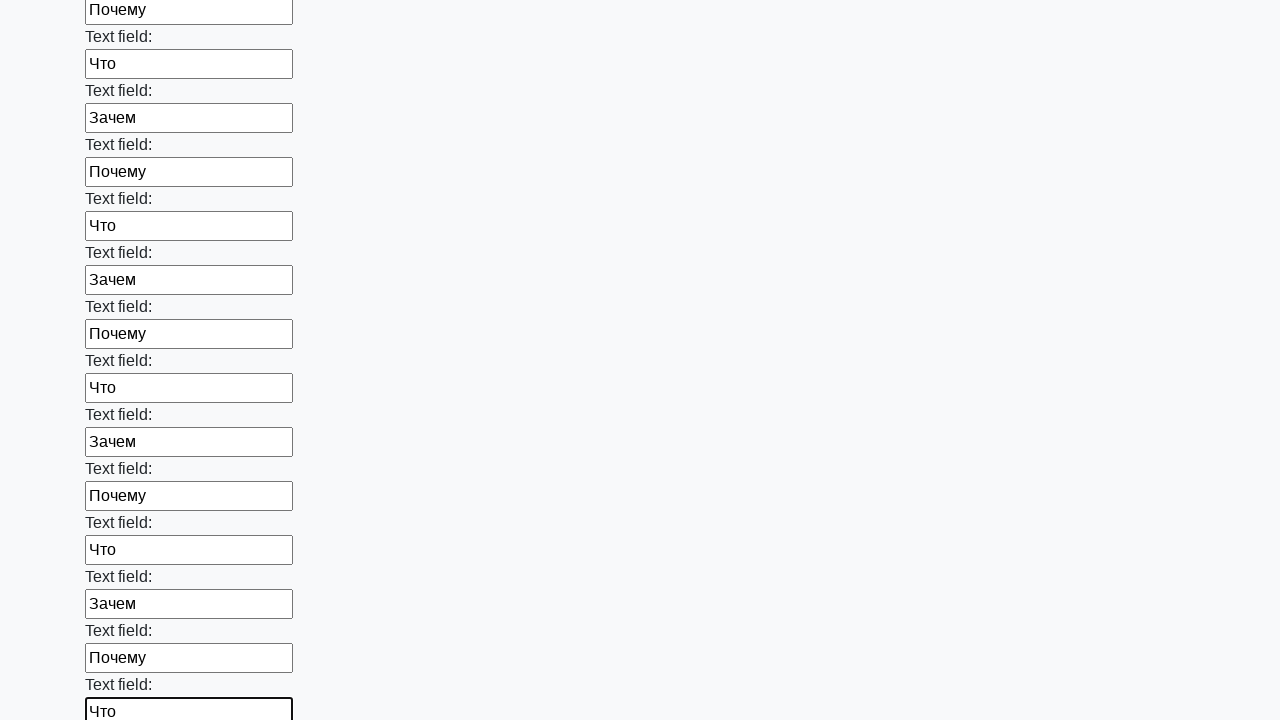

Filled input field 2 with alternating text value on input >> nth=43
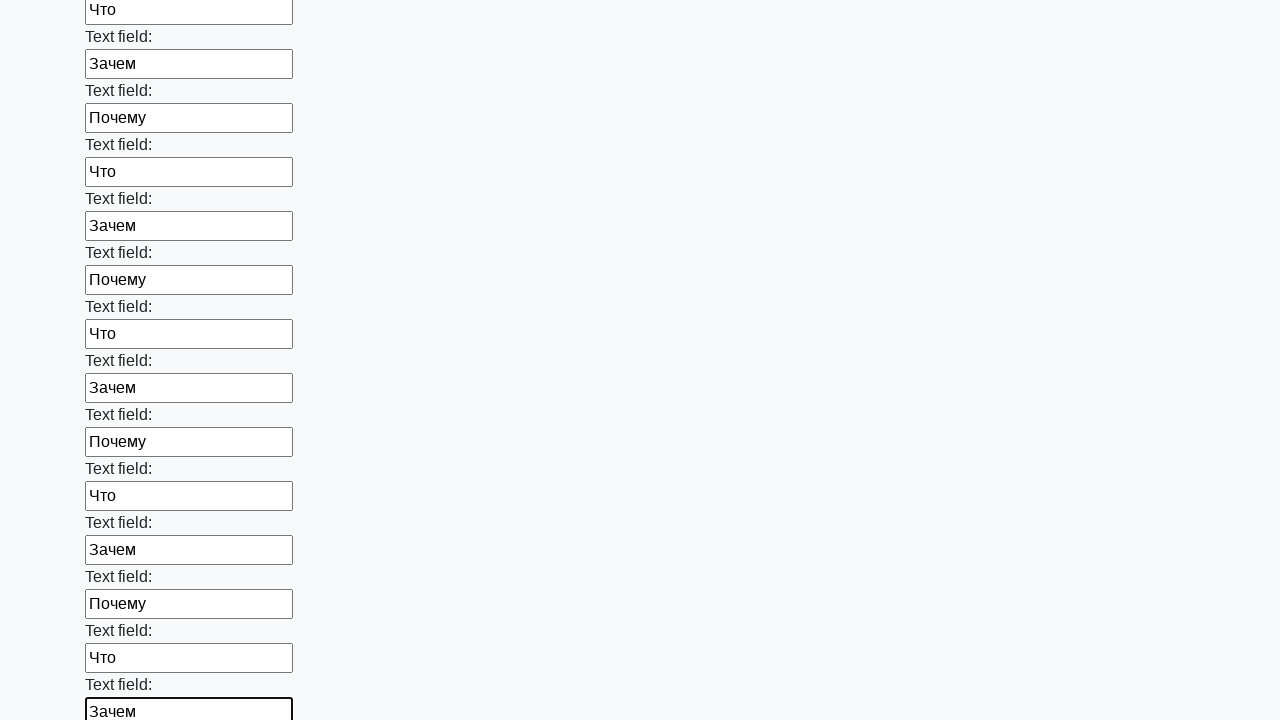

Filled input field 3 with alternating text value on input >> nth=44
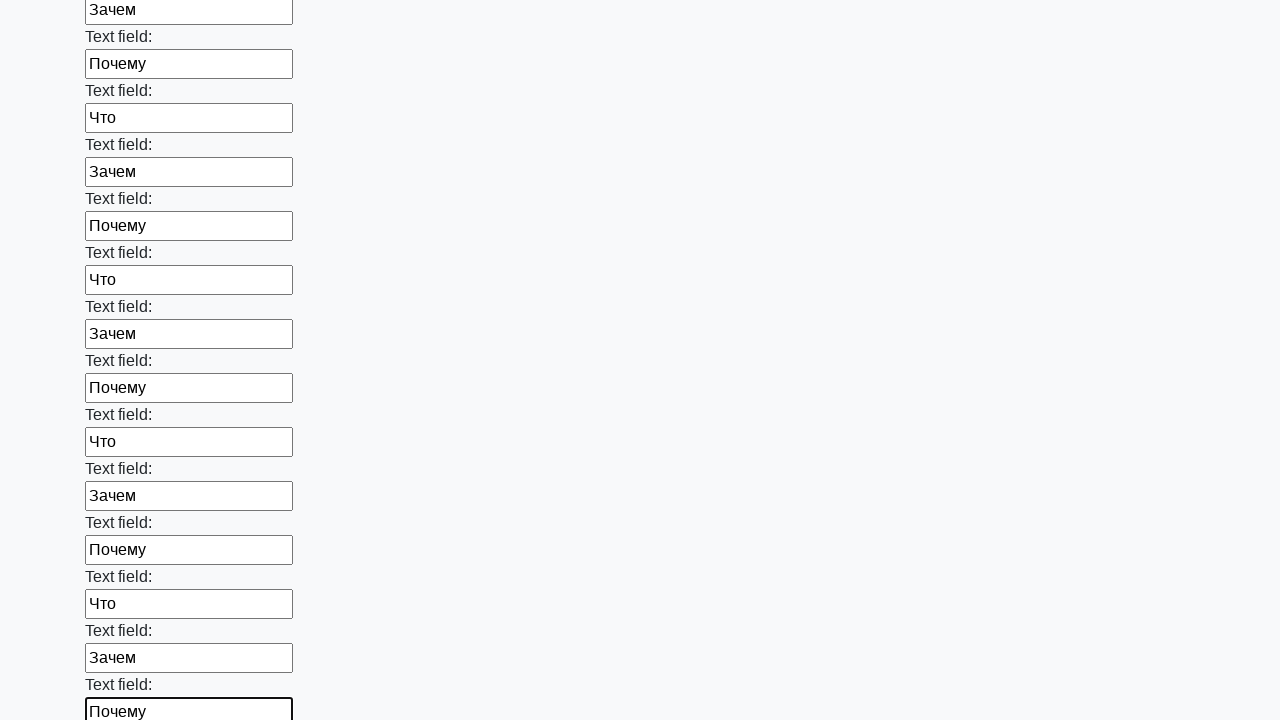

Filled input field 1 with alternating text value on input >> nth=45
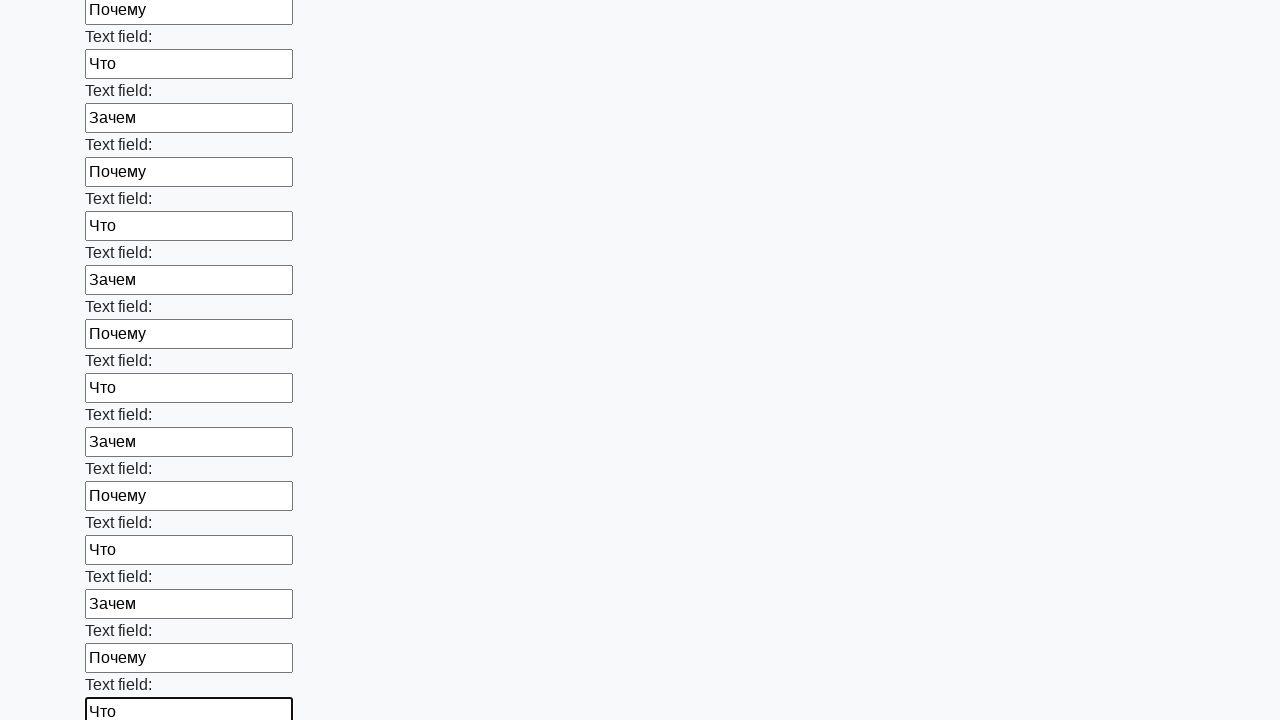

Filled input field 2 with alternating text value on input >> nth=46
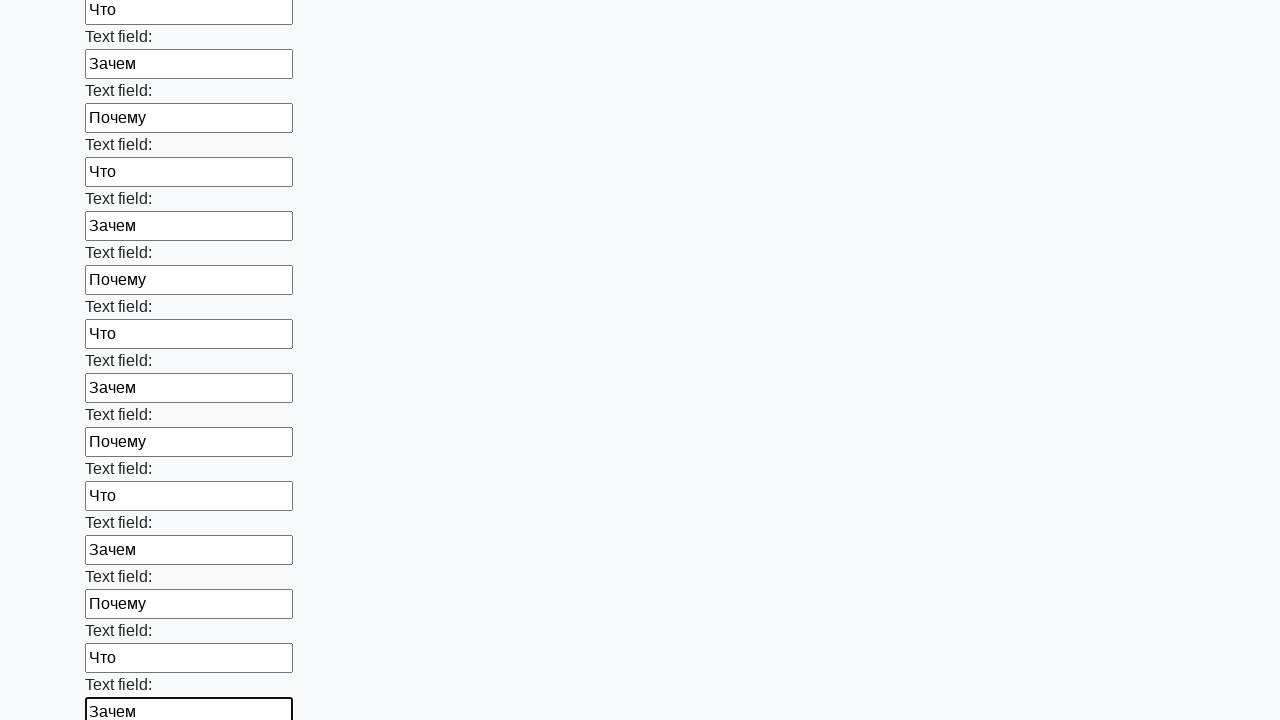

Filled input field 3 with alternating text value on input >> nth=47
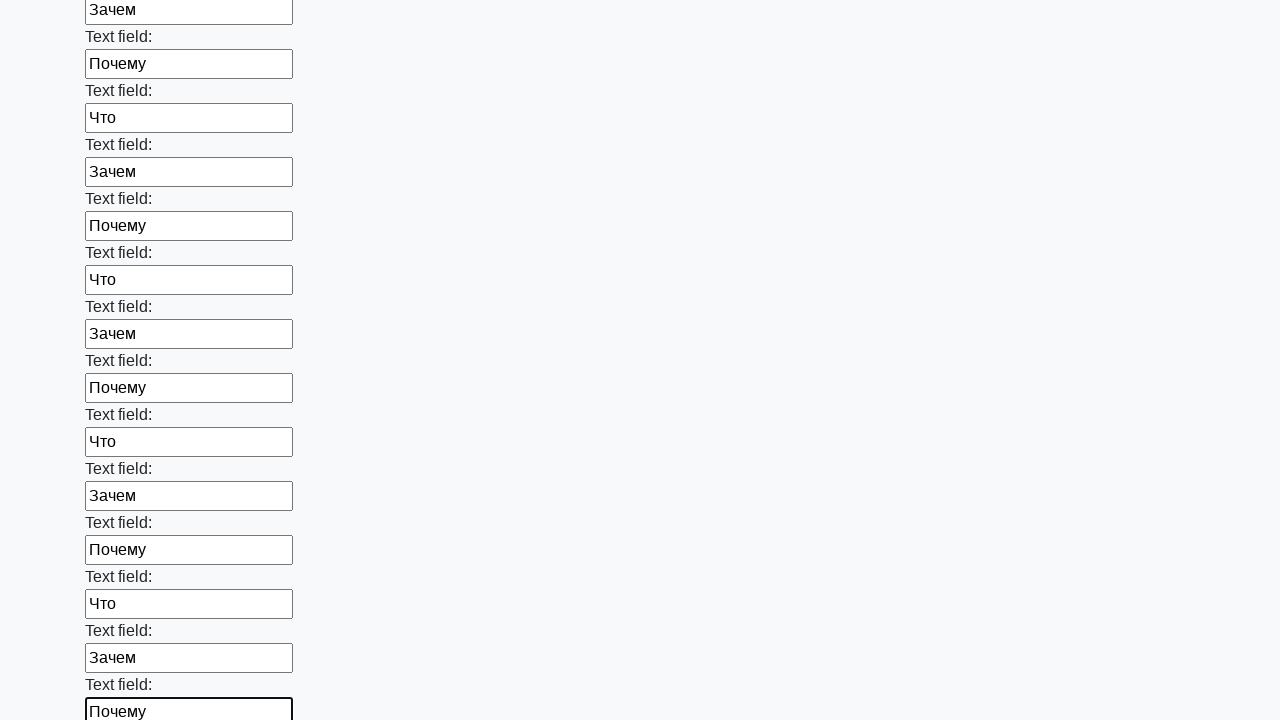

Filled input field 1 with alternating text value on input >> nth=48
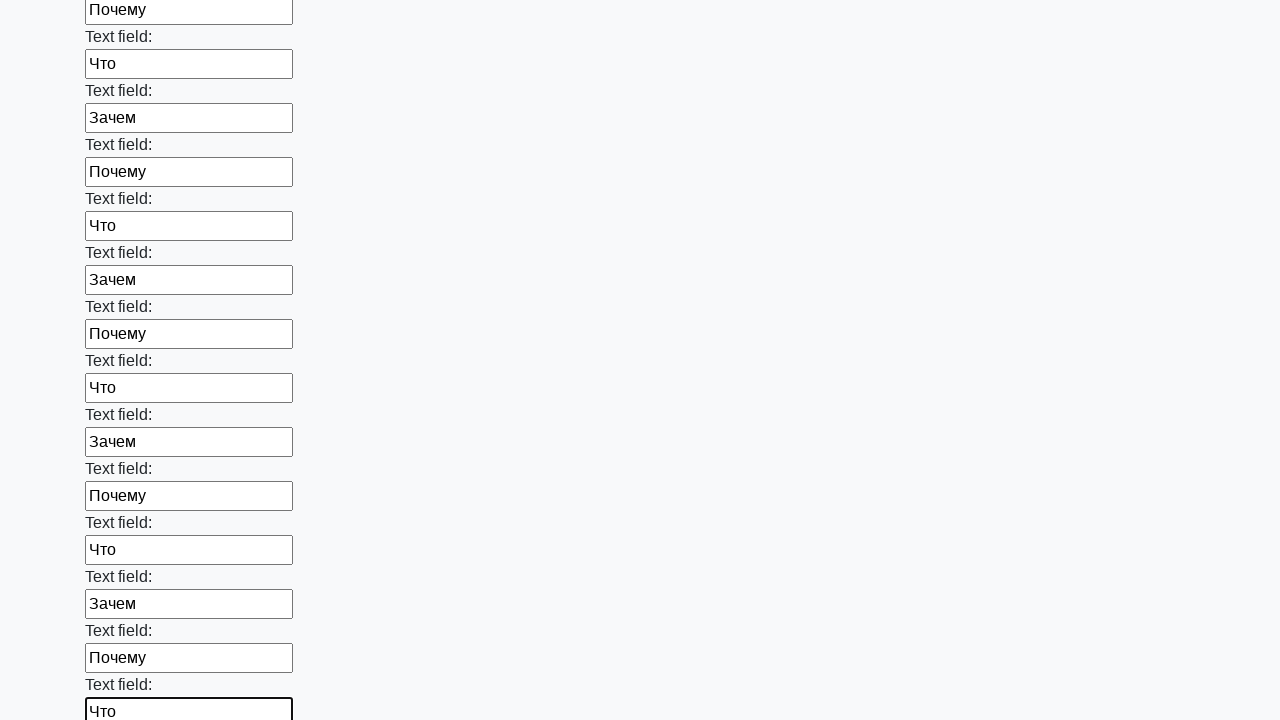

Filled input field 2 with alternating text value on input >> nth=49
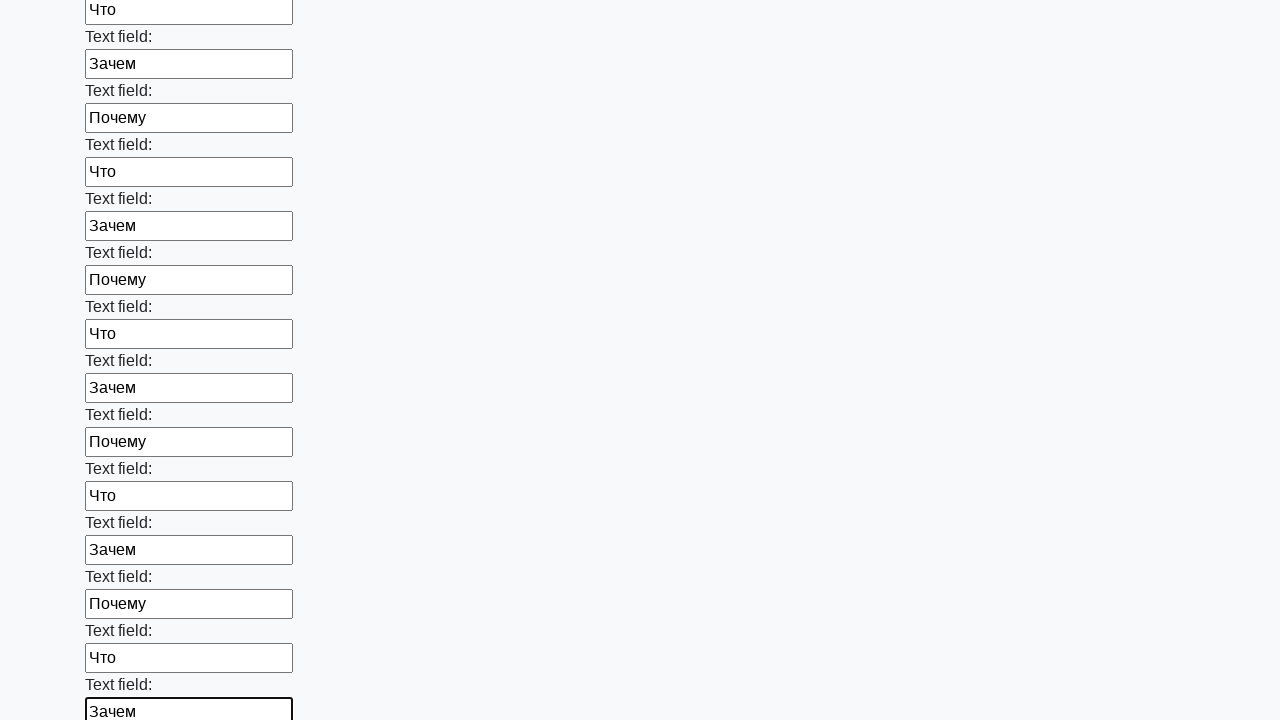

Filled input field 3 with alternating text value on input >> nth=50
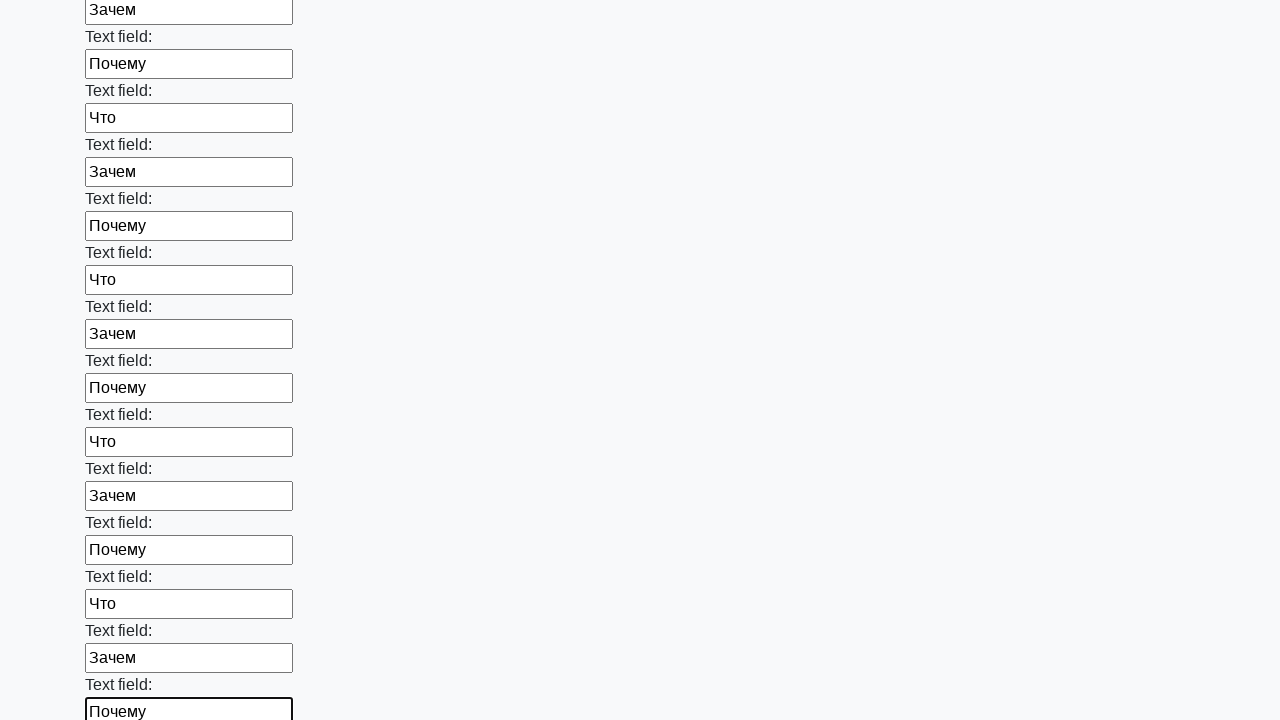

Filled input field 1 with alternating text value on input >> nth=51
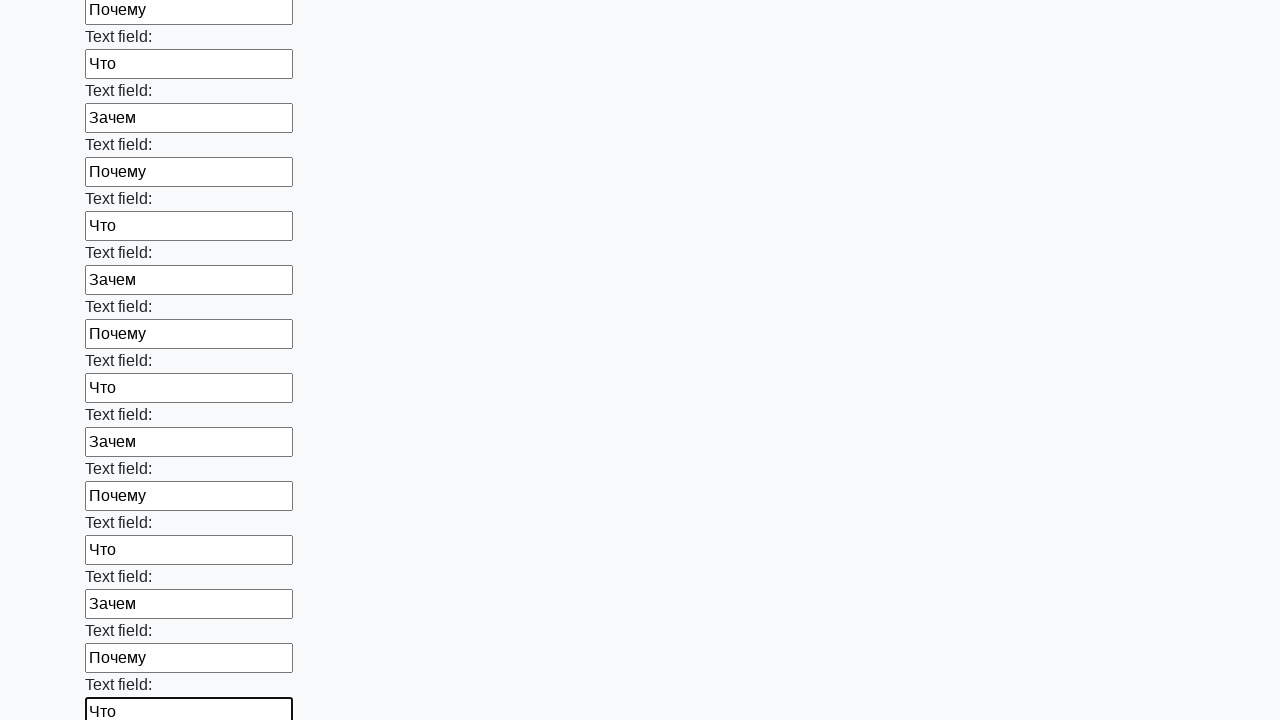

Filled input field 2 with alternating text value on input >> nth=52
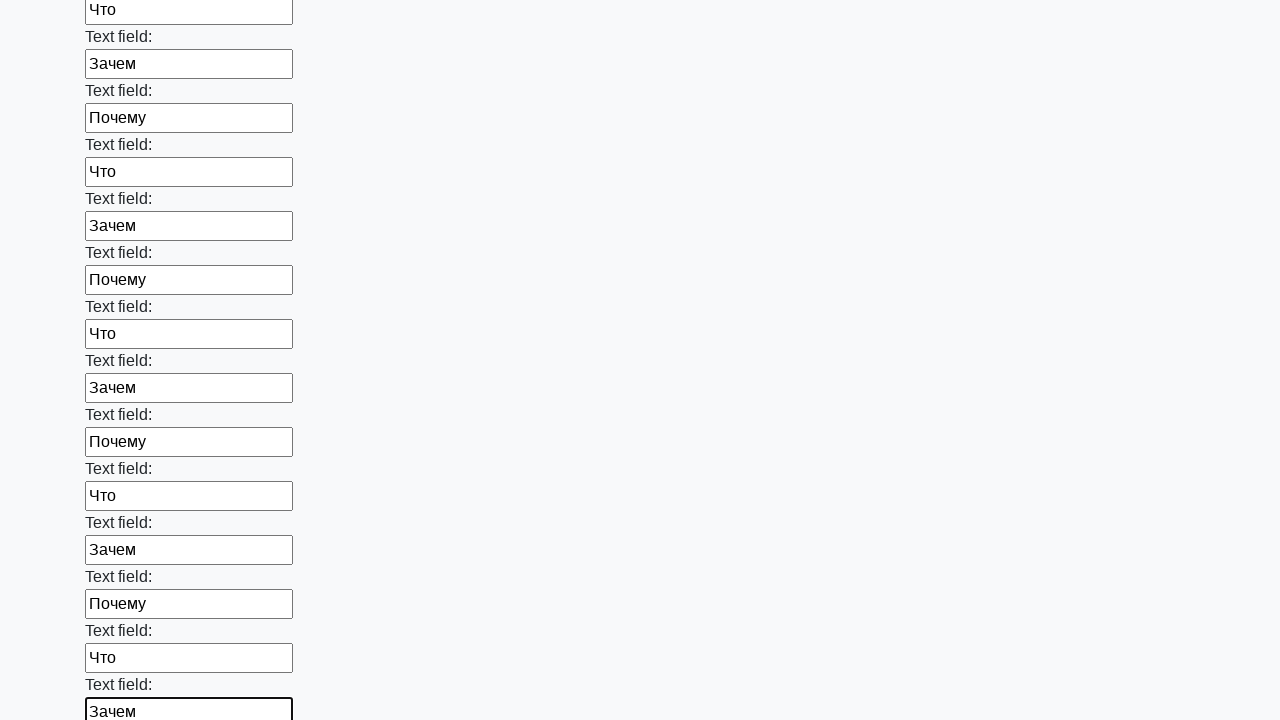

Filled input field 3 with alternating text value on input >> nth=53
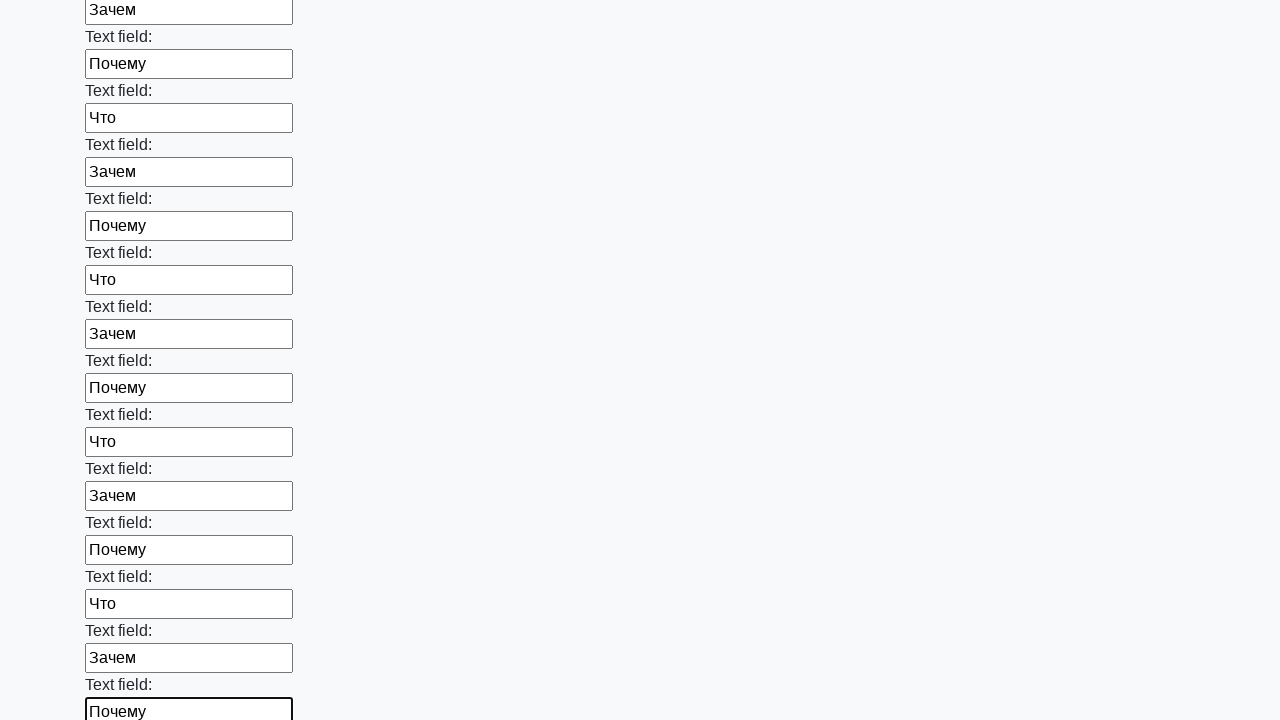

Filled input field 1 with alternating text value on input >> nth=54
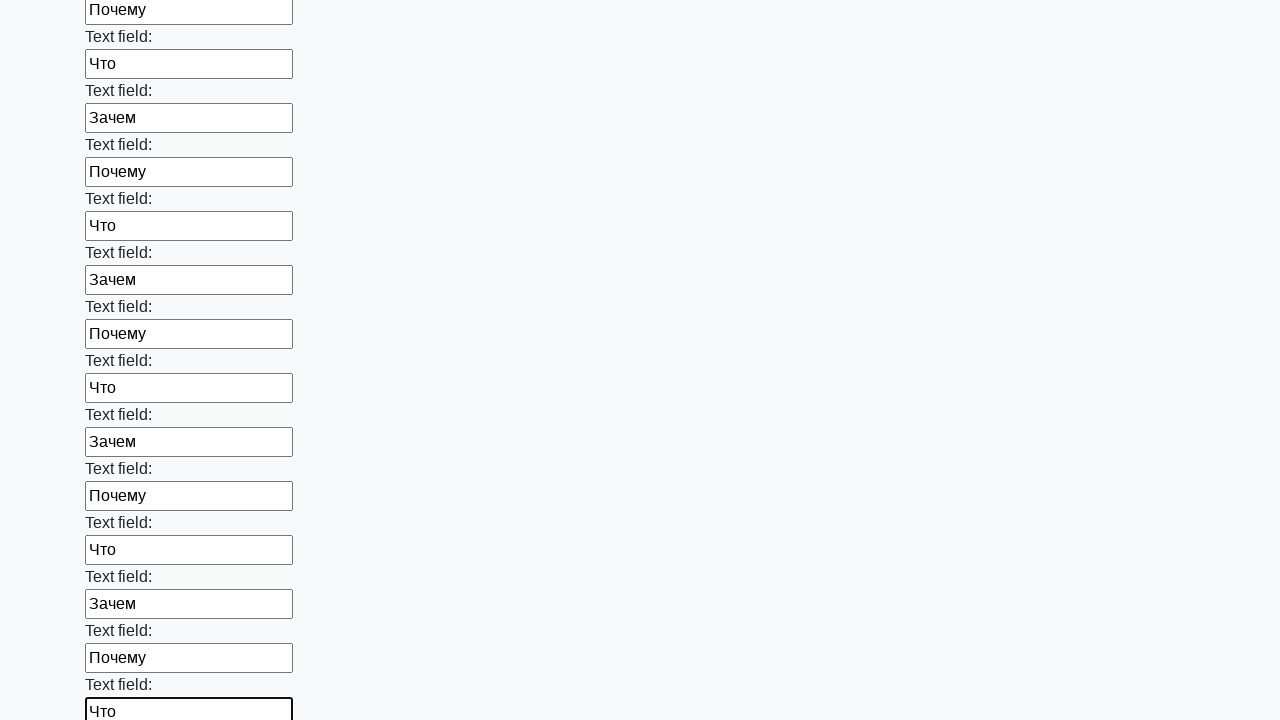

Filled input field 2 with alternating text value on input >> nth=55
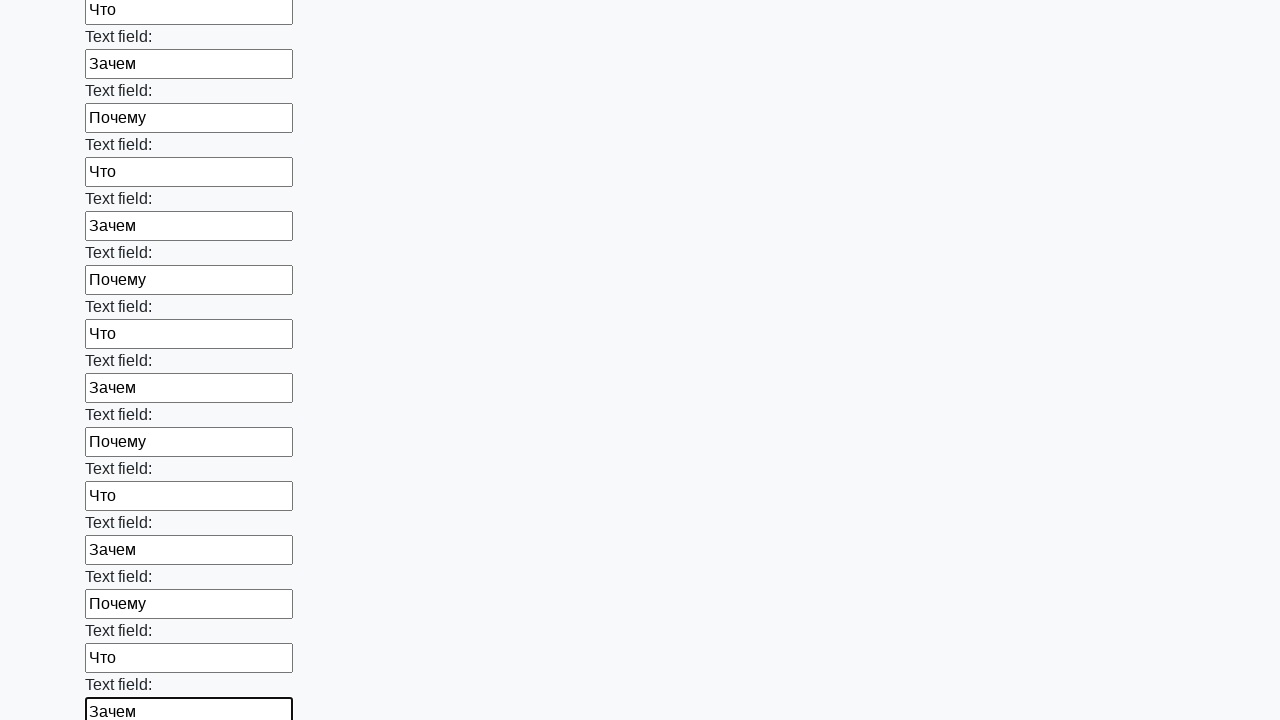

Filled input field 3 with alternating text value on input >> nth=56
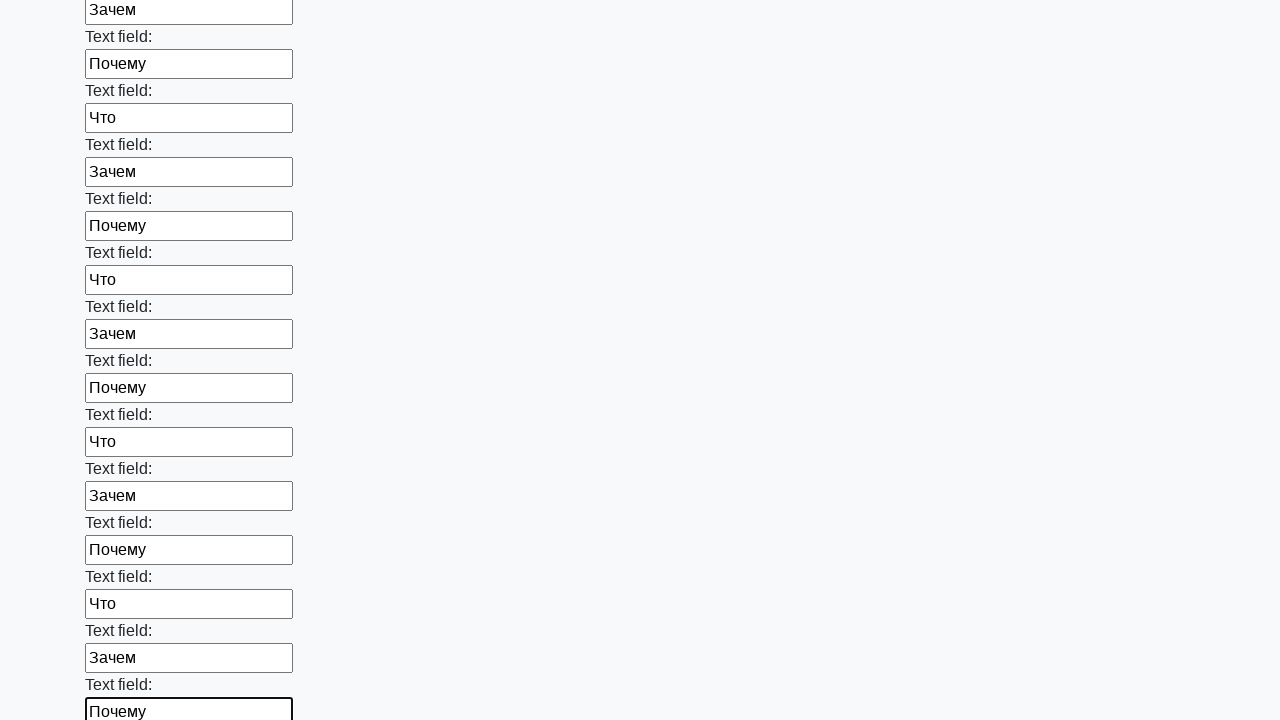

Filled input field 1 with alternating text value on input >> nth=57
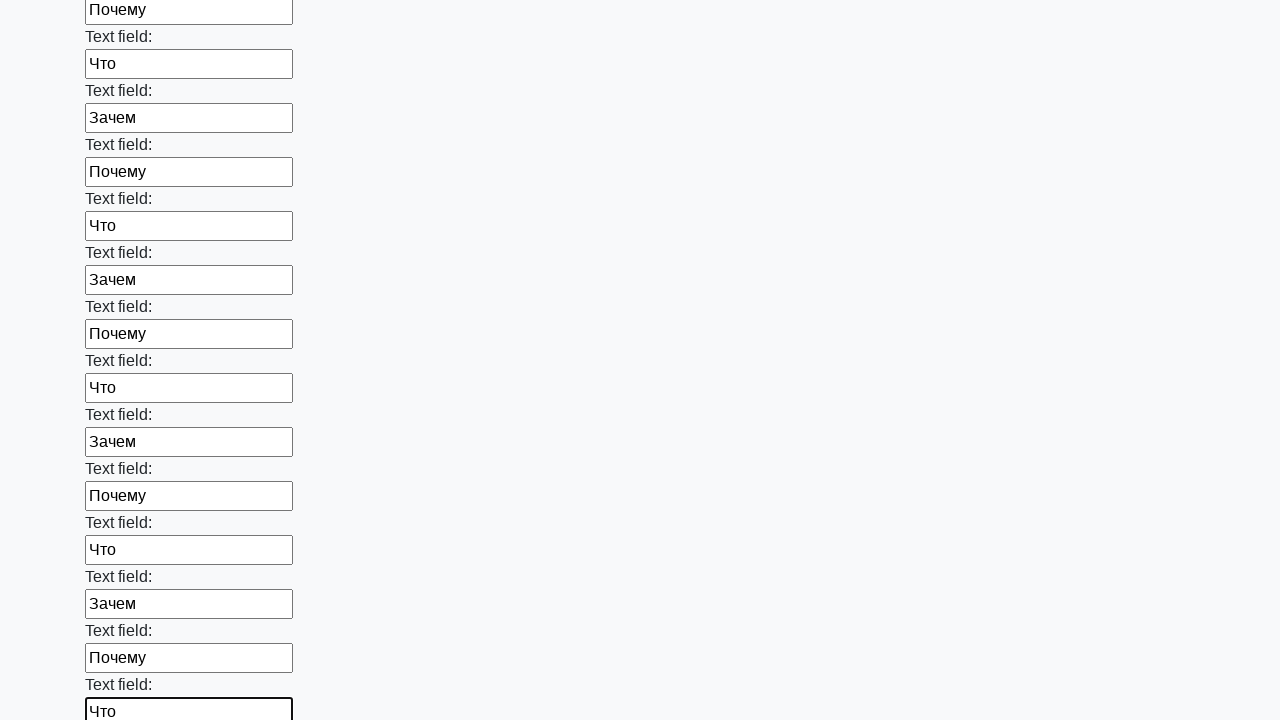

Filled input field 2 with alternating text value on input >> nth=58
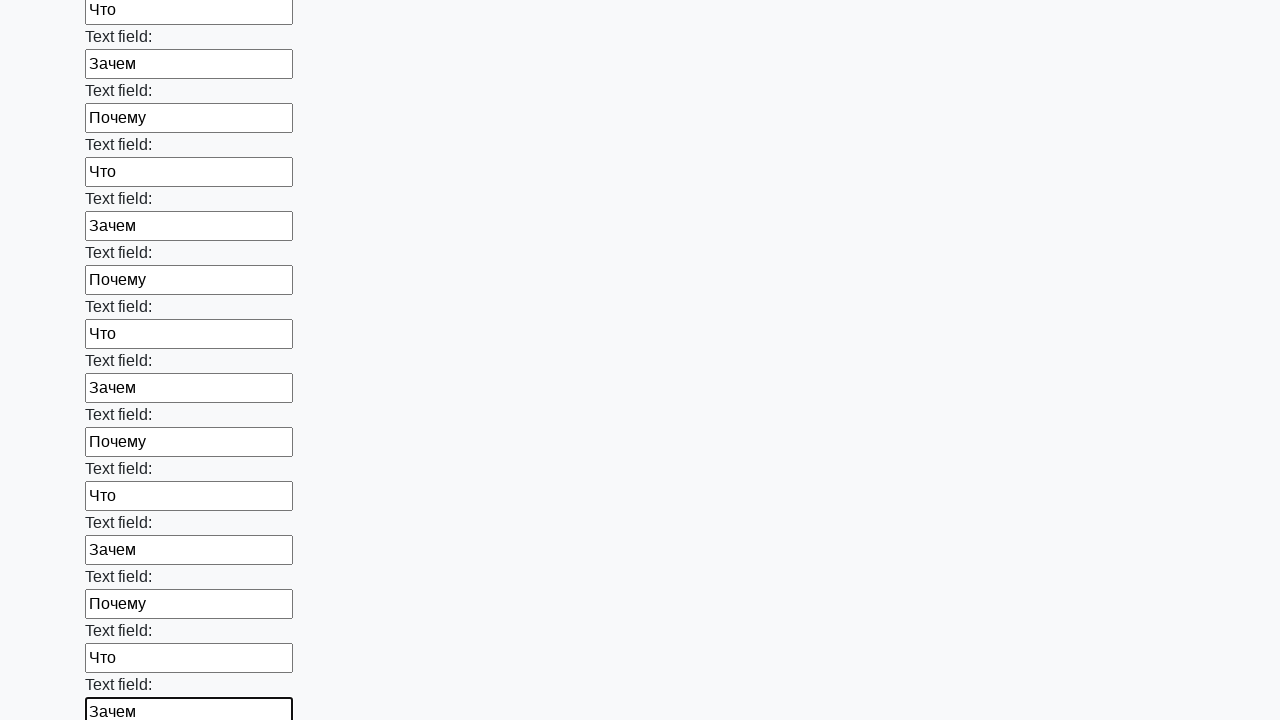

Filled input field 3 with alternating text value on input >> nth=59
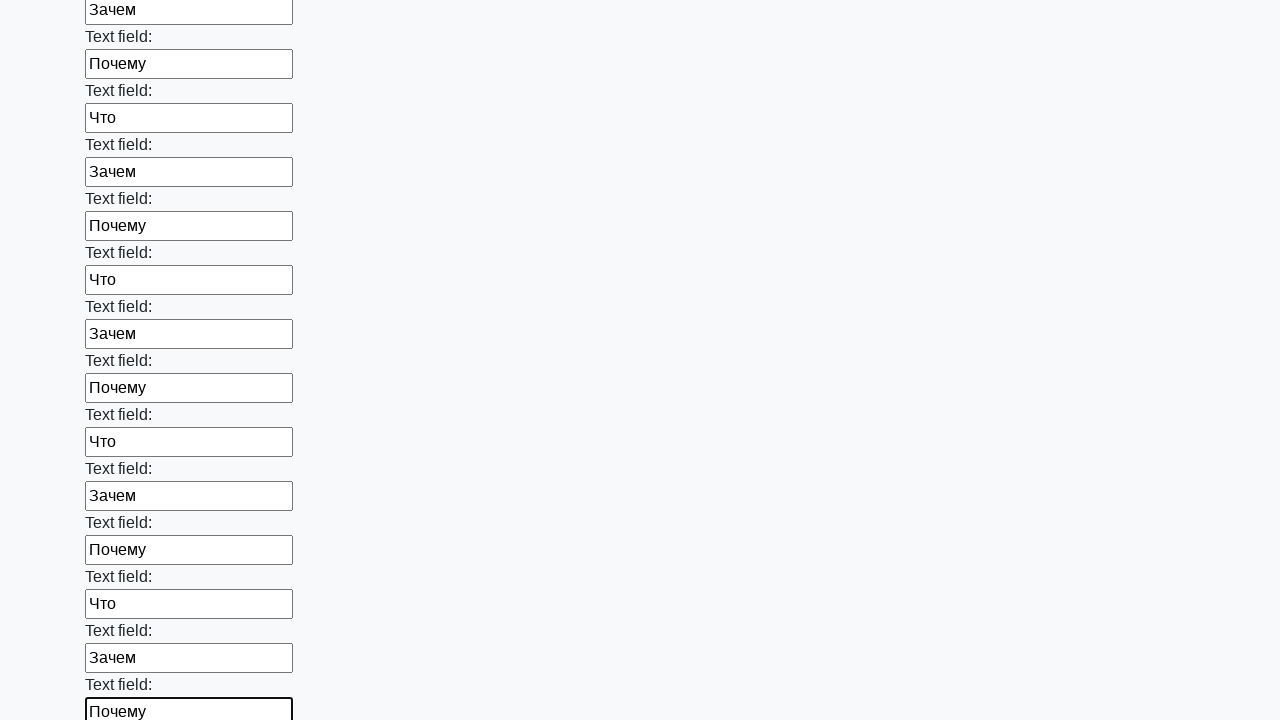

Filled input field 1 with alternating text value on input >> nth=60
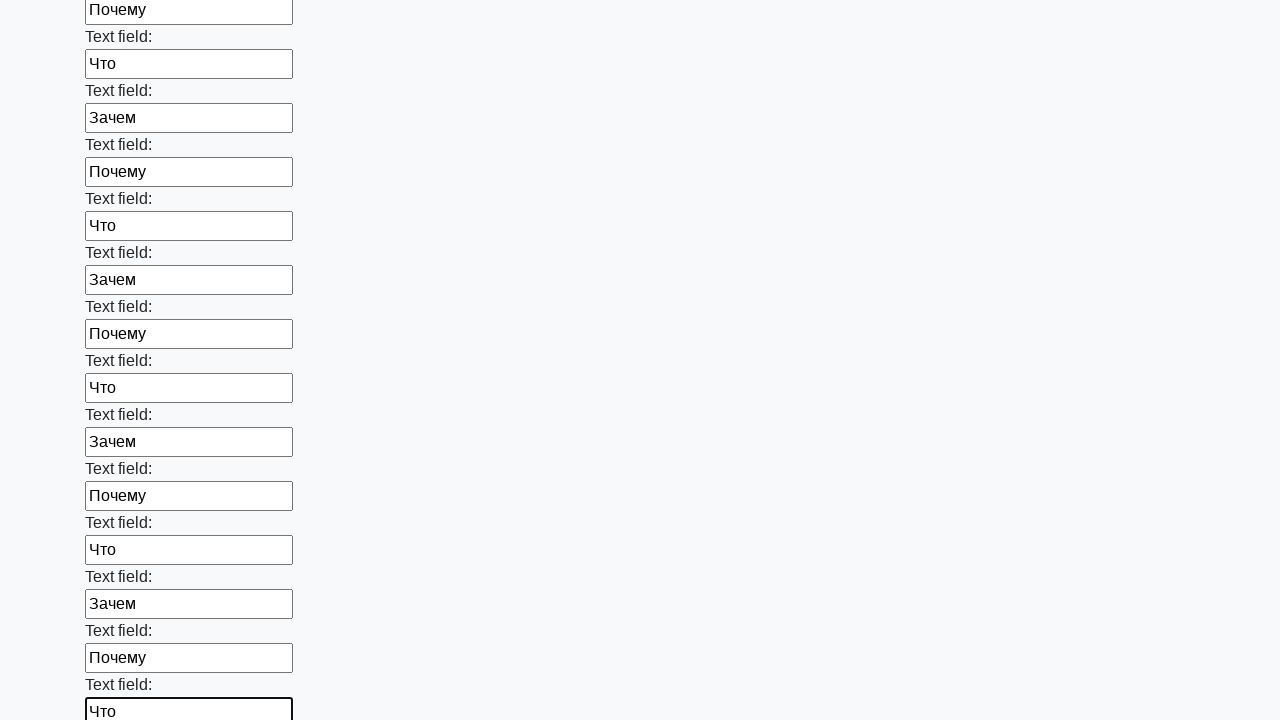

Filled input field 2 with alternating text value on input >> nth=61
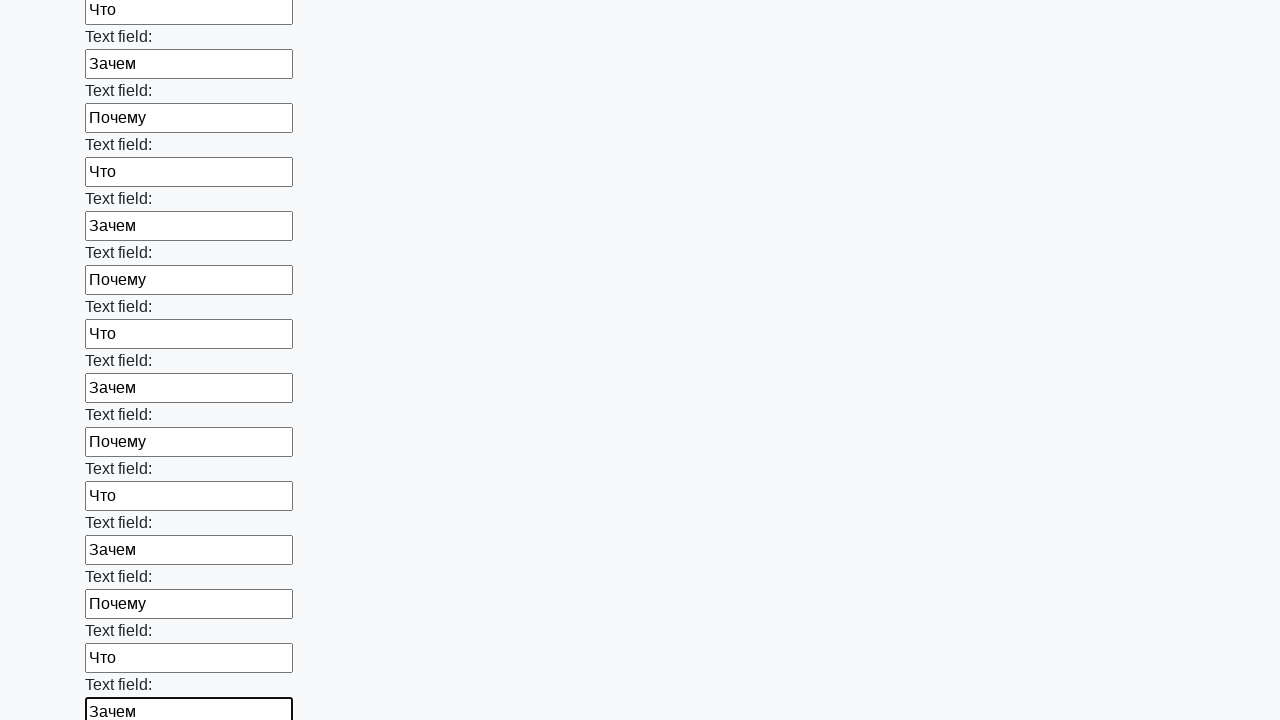

Filled input field 3 with alternating text value on input >> nth=62
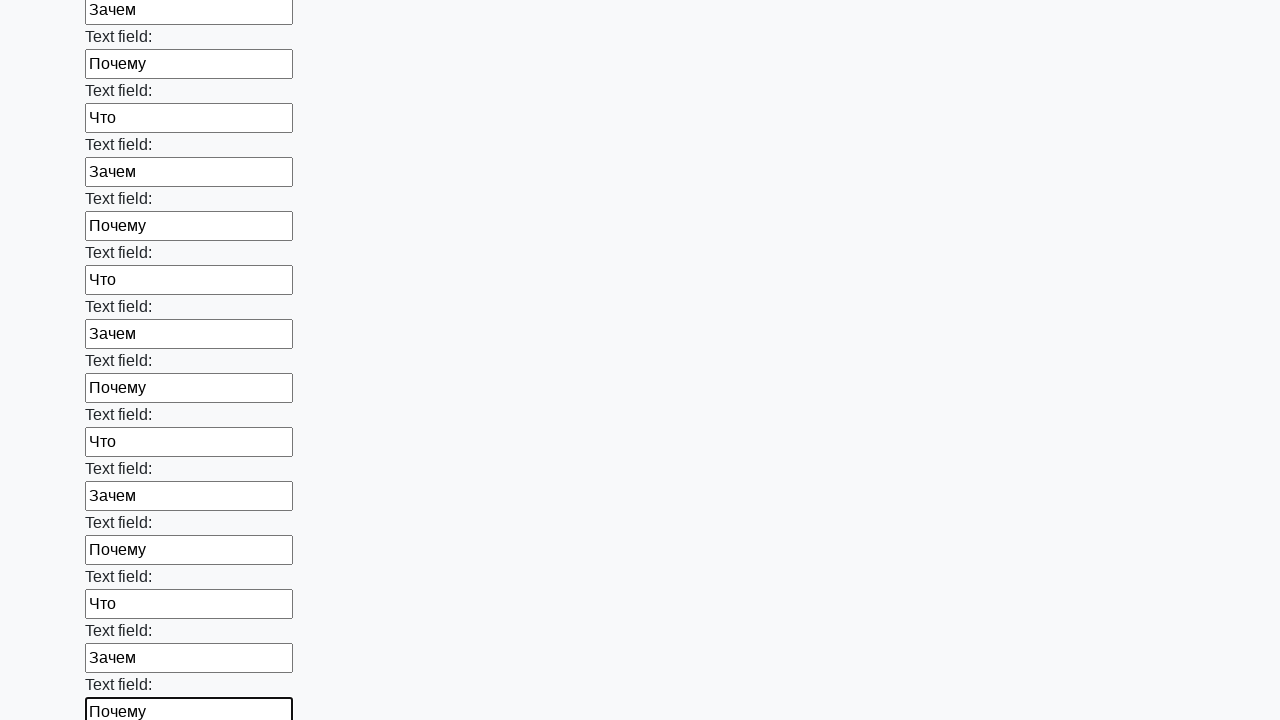

Filled input field 1 with alternating text value on input >> nth=63
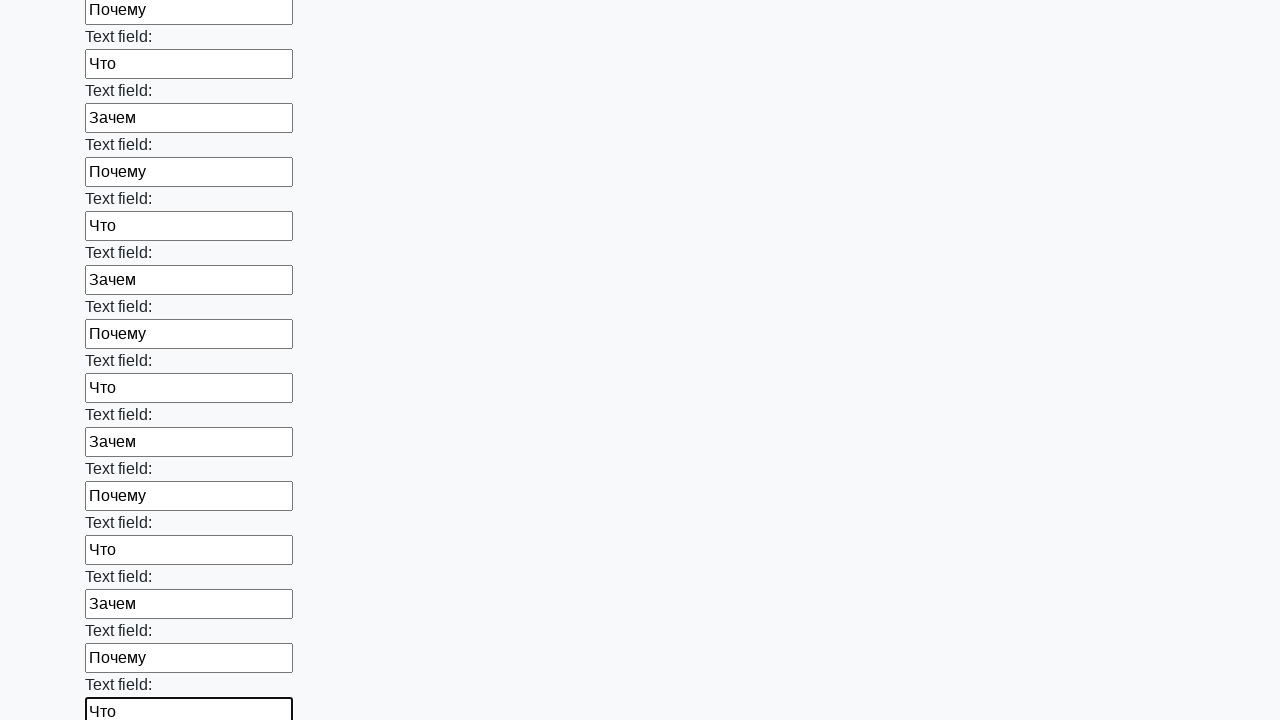

Filled input field 2 with alternating text value on input >> nth=64
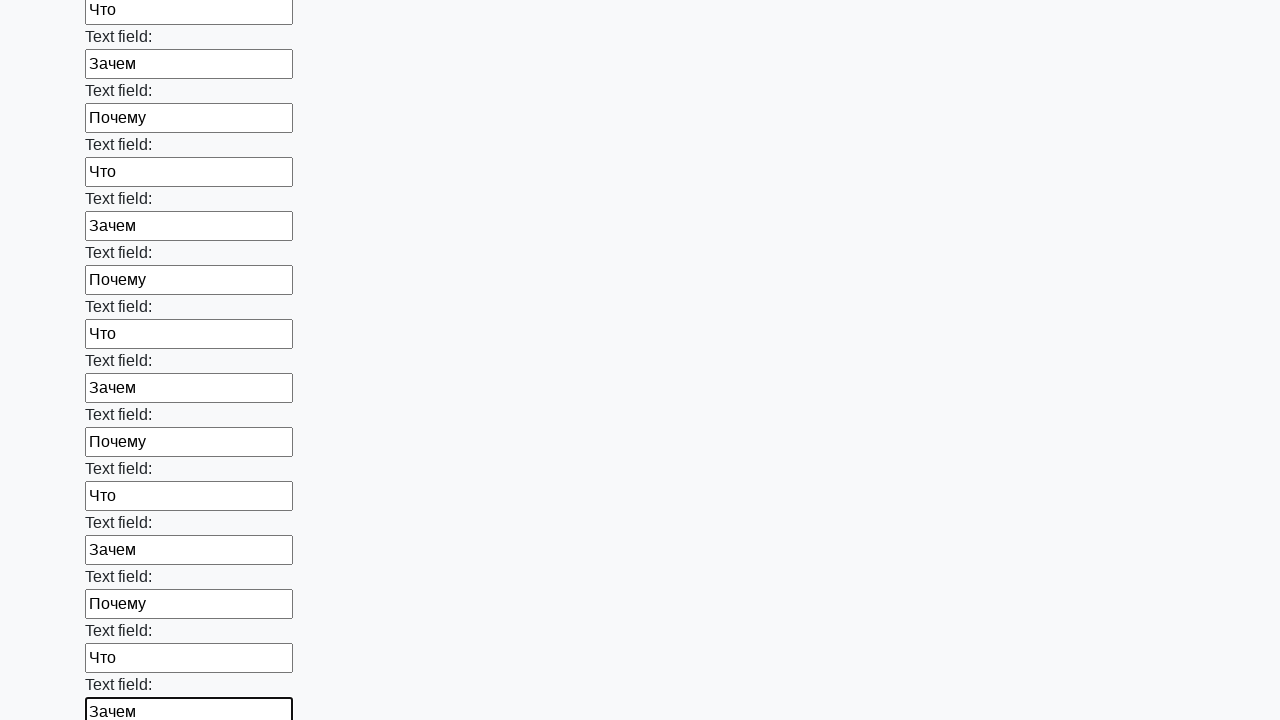

Filled input field 3 with alternating text value on input >> nth=65
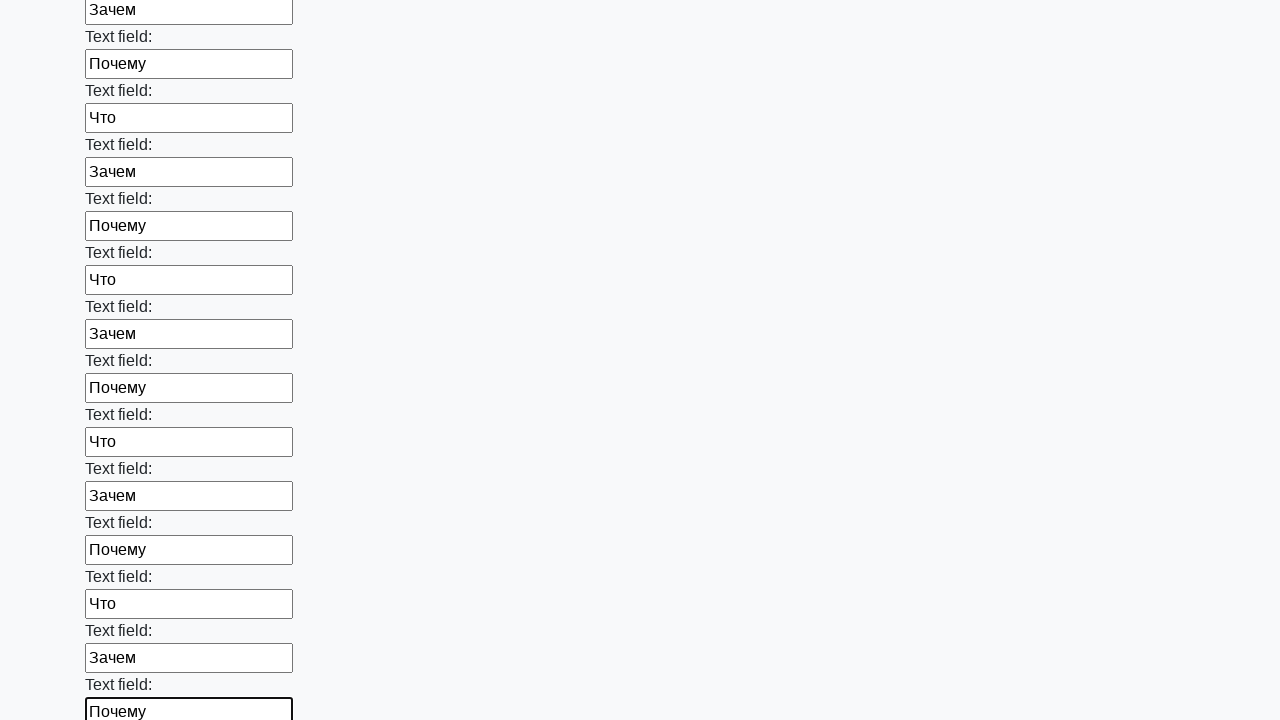

Filled input field 1 with alternating text value on input >> nth=66
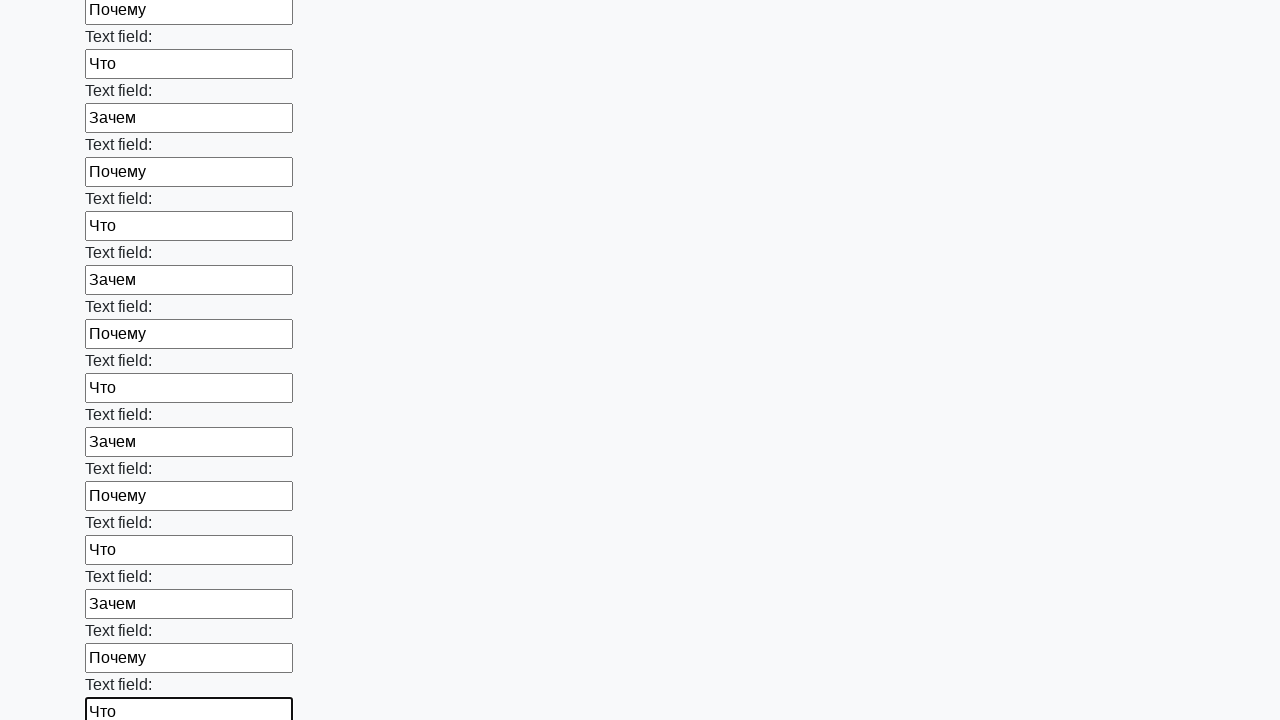

Filled input field 2 with alternating text value on input >> nth=67
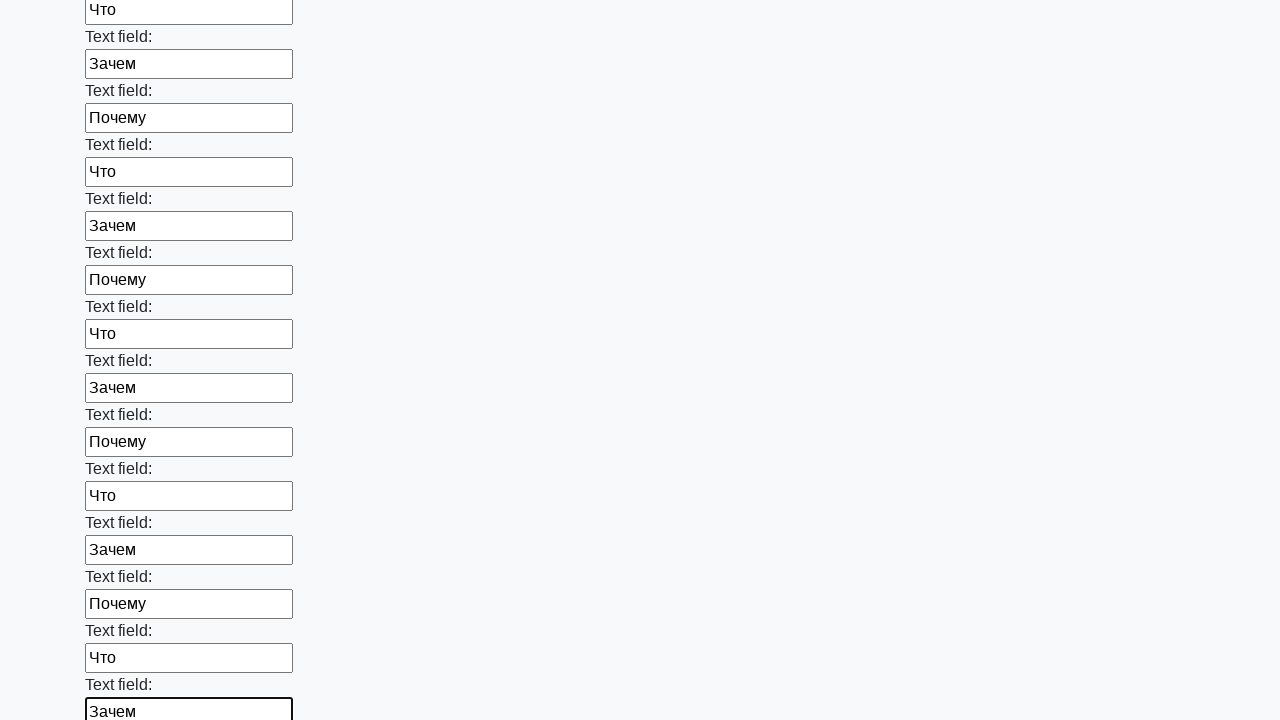

Filled input field 3 with alternating text value on input >> nth=68
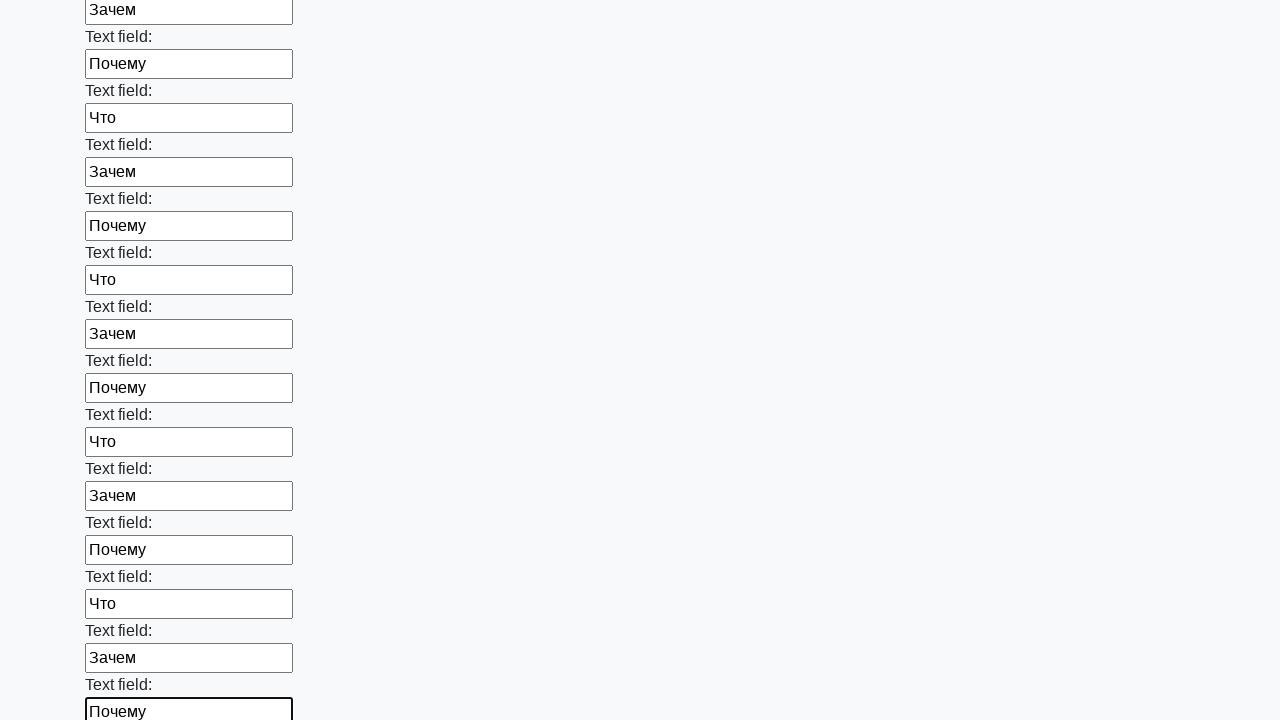

Filled input field 1 with alternating text value on input >> nth=69
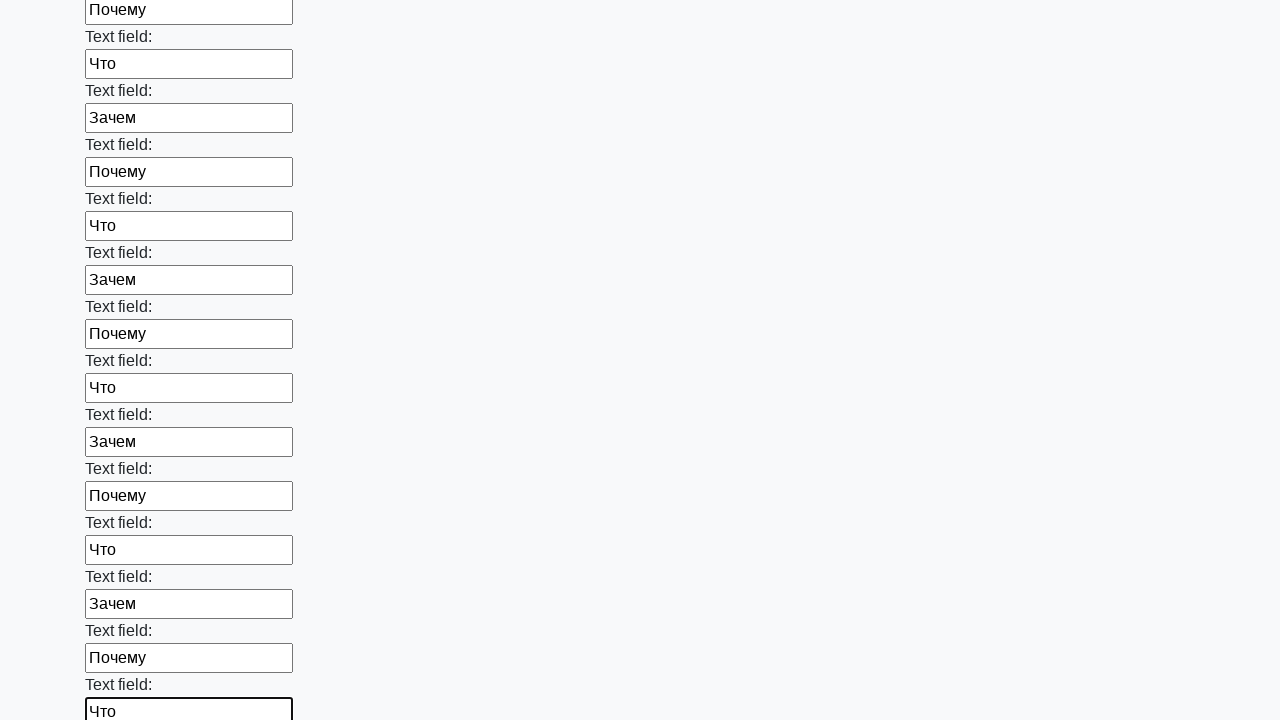

Filled input field 2 with alternating text value on input >> nth=70
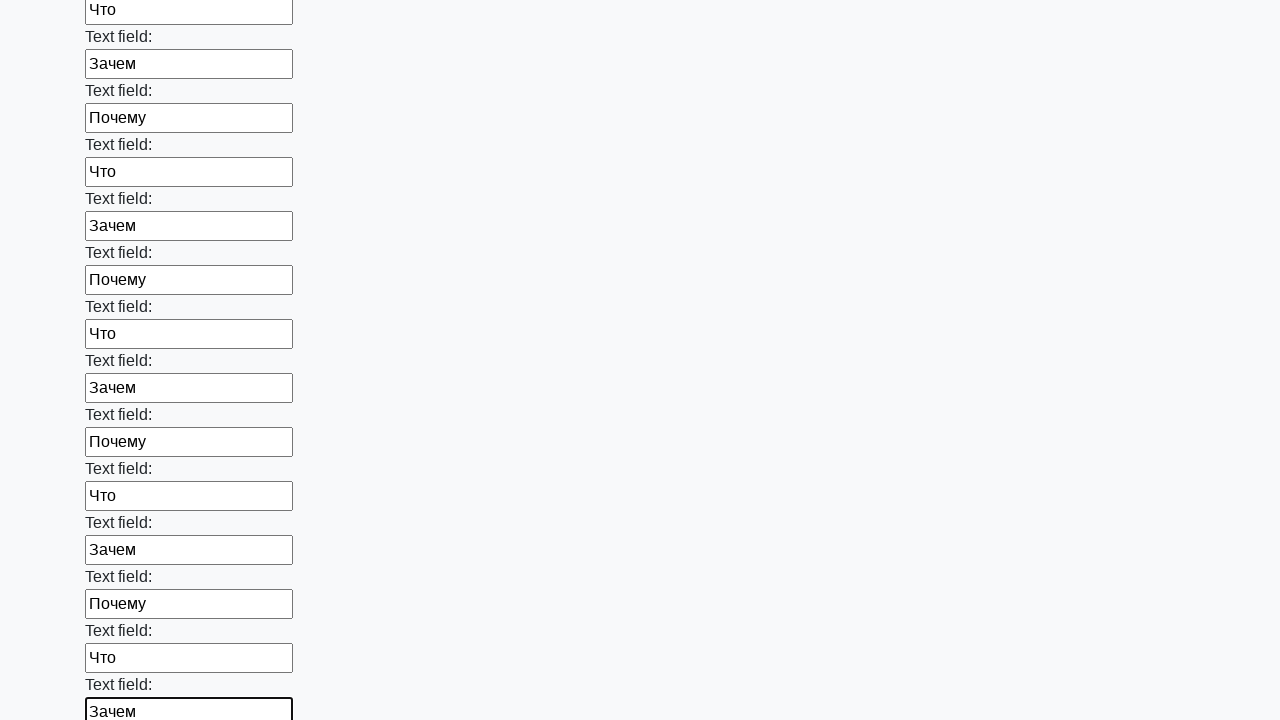

Filled input field 3 with alternating text value on input >> nth=71
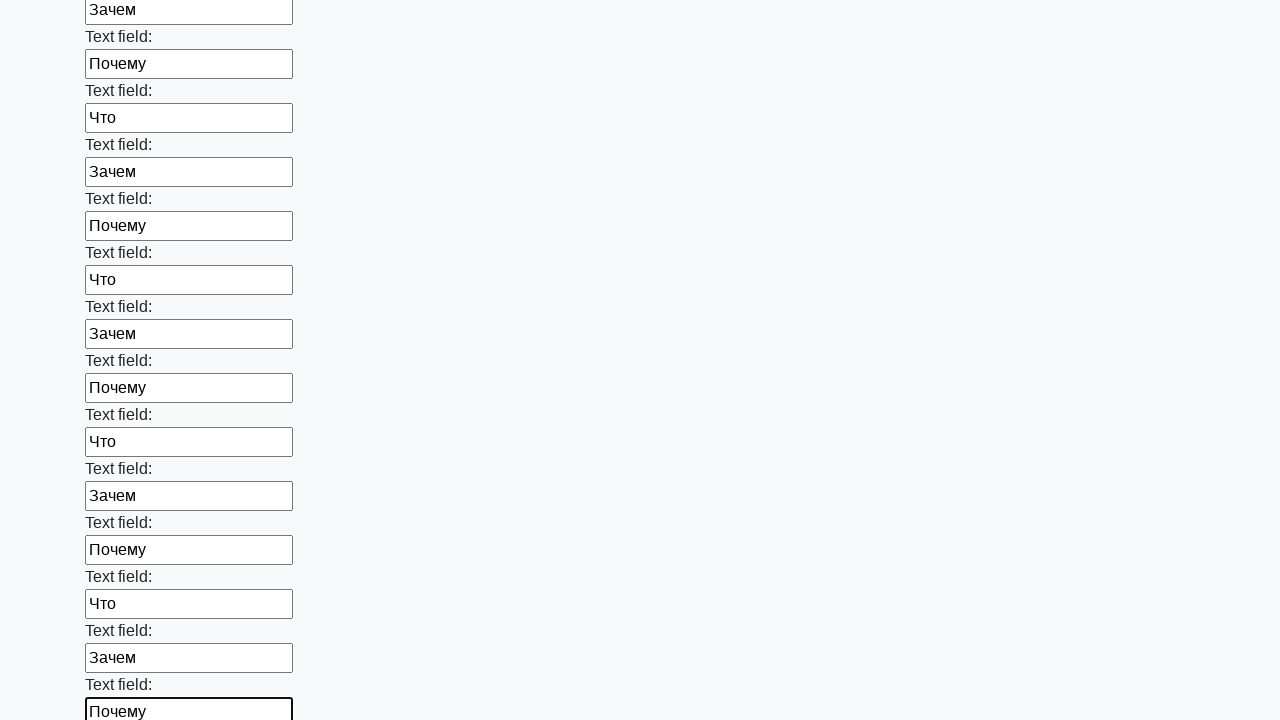

Filled input field 1 with alternating text value on input >> nth=72
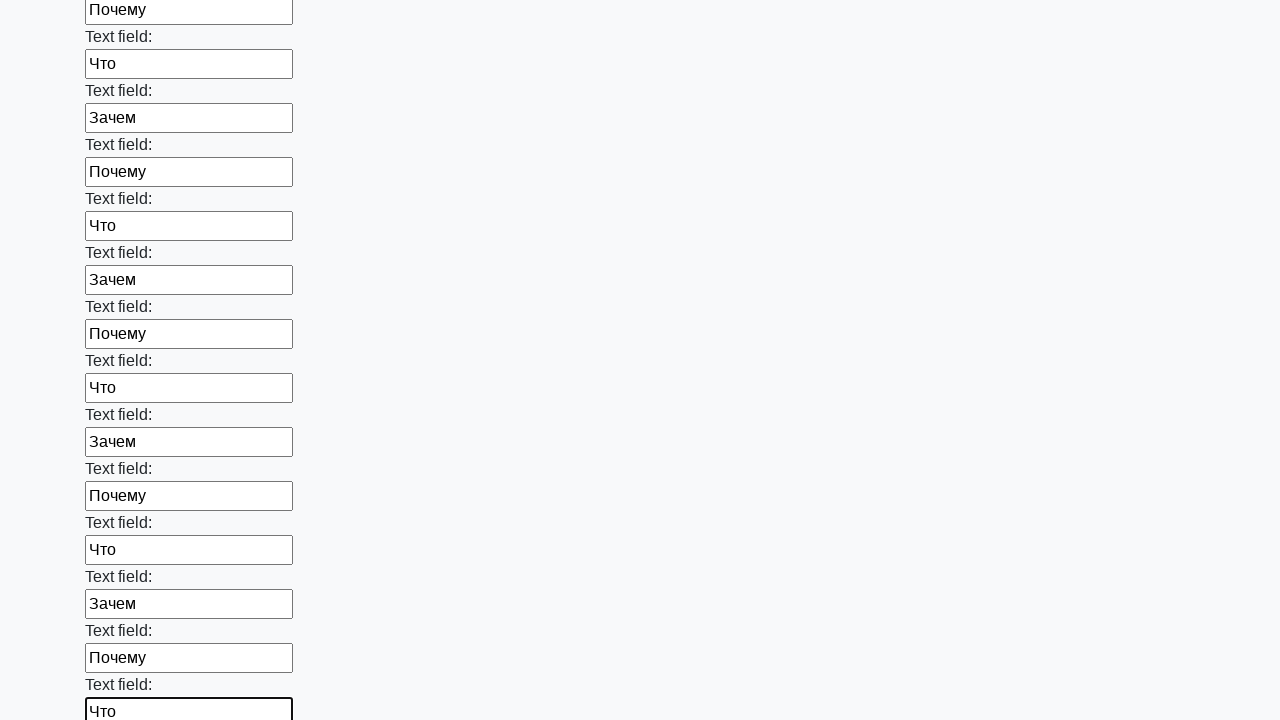

Filled input field 2 with alternating text value on input >> nth=73
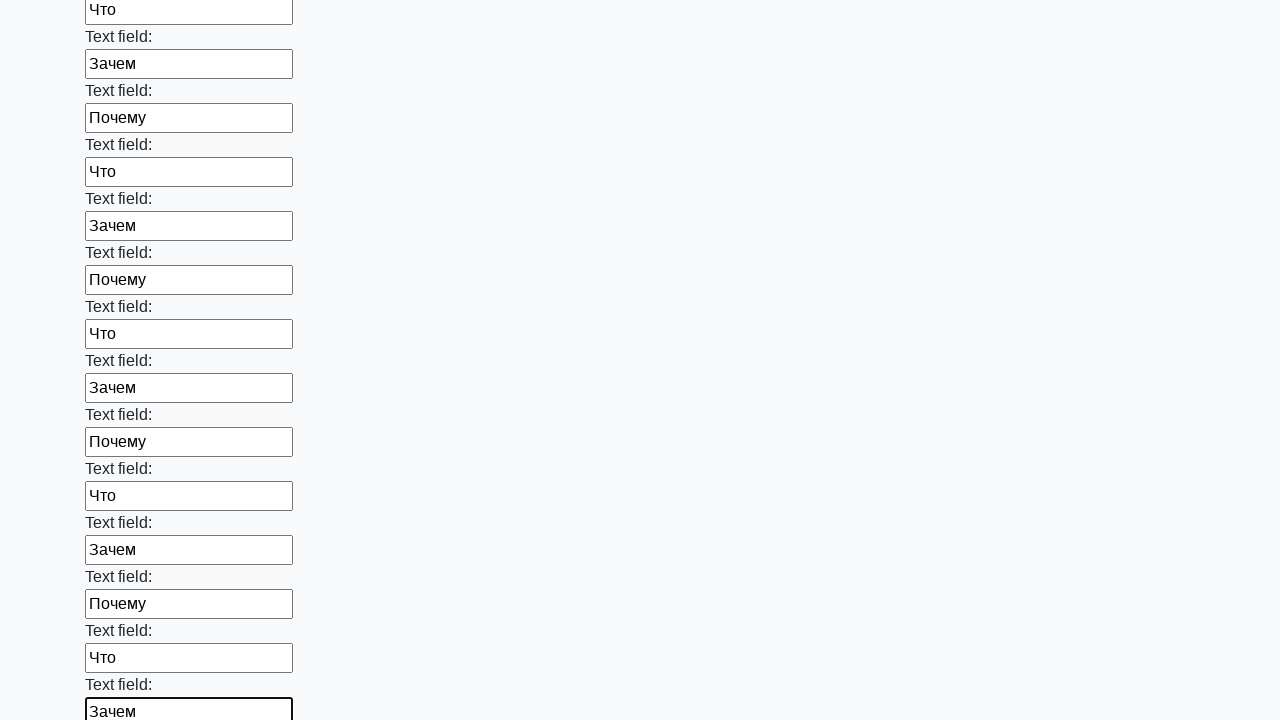

Filled input field 3 with alternating text value on input >> nth=74
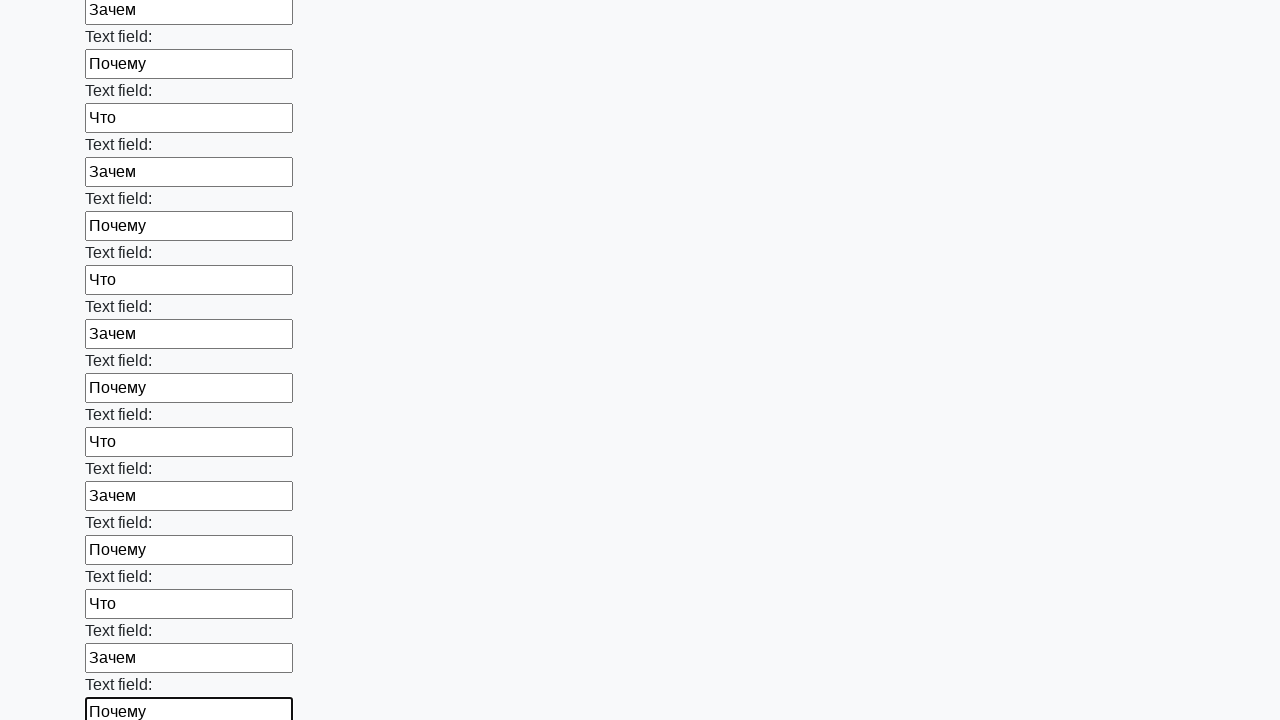

Filled input field 1 with alternating text value on input >> nth=75
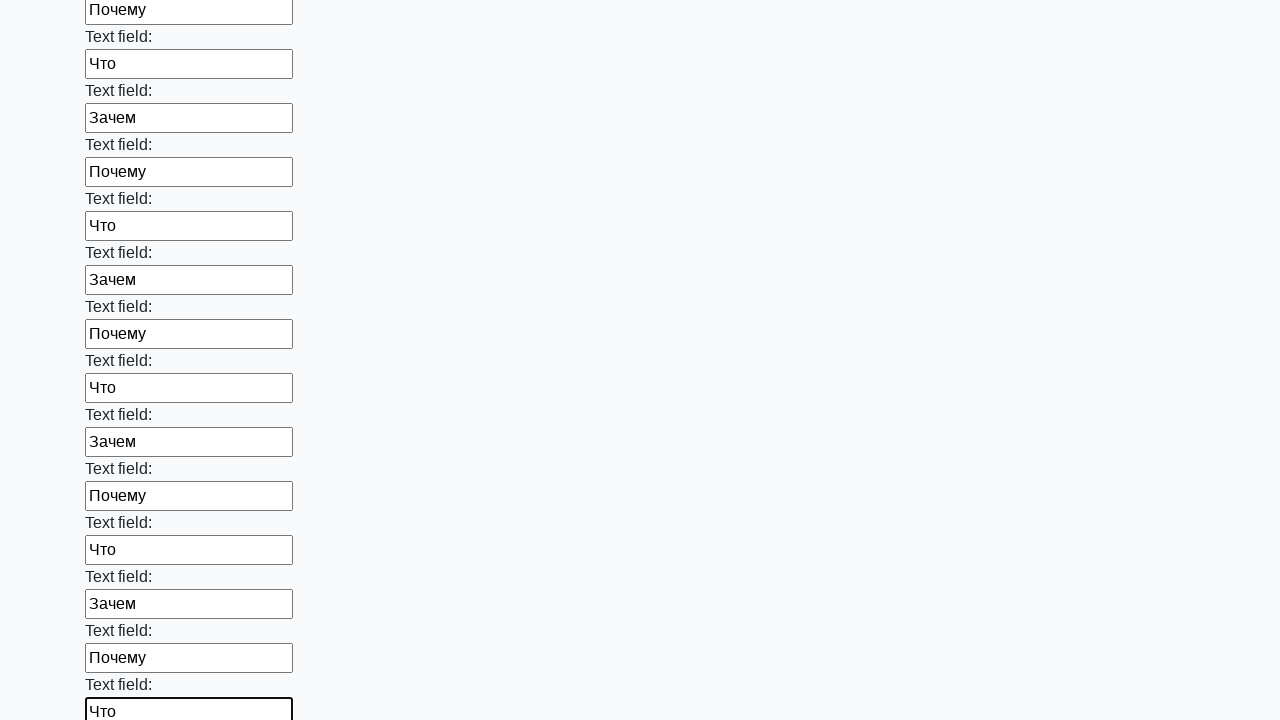

Filled input field 2 with alternating text value on input >> nth=76
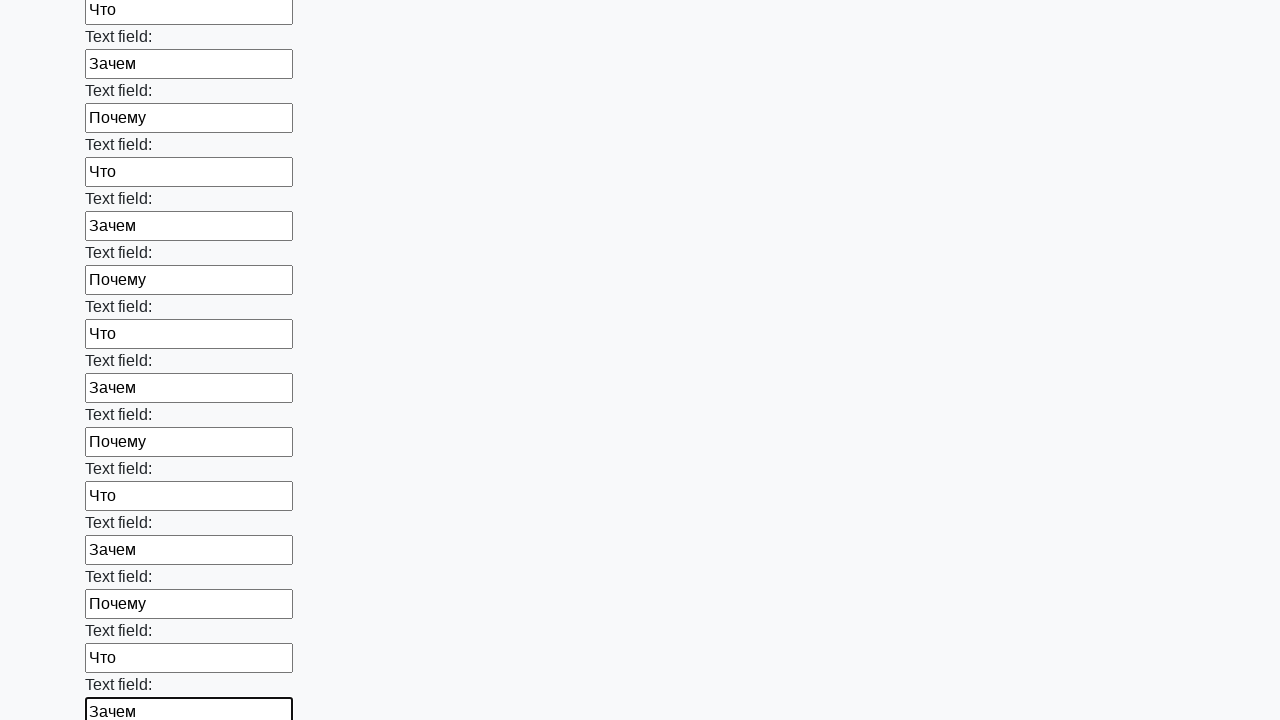

Filled input field 3 with alternating text value on input >> nth=77
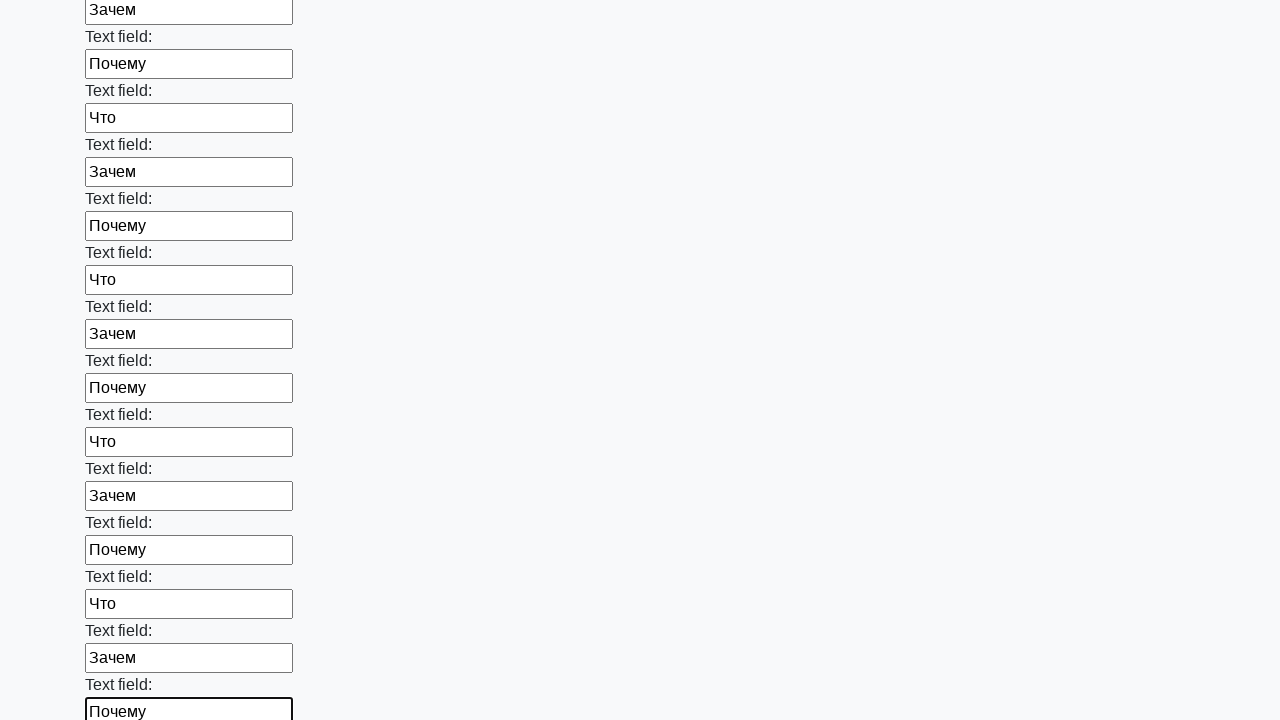

Filled input field 1 with alternating text value on input >> nth=78
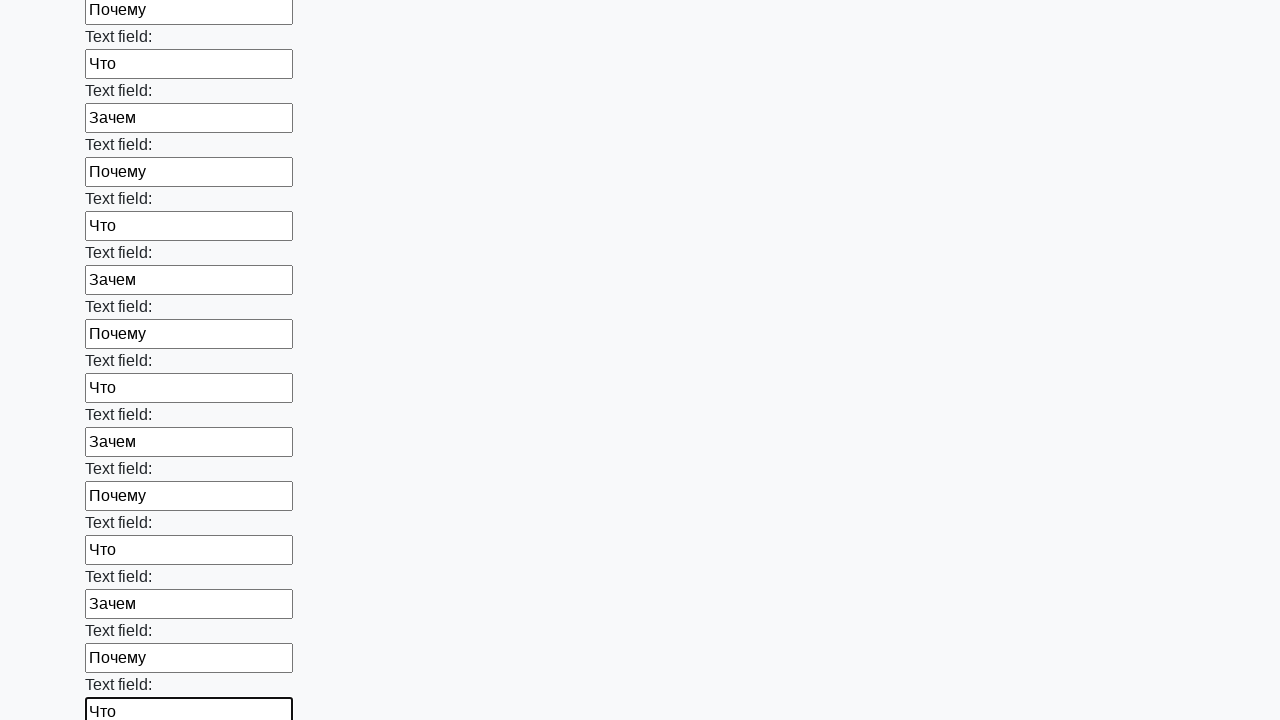

Filled input field 2 with alternating text value on input >> nth=79
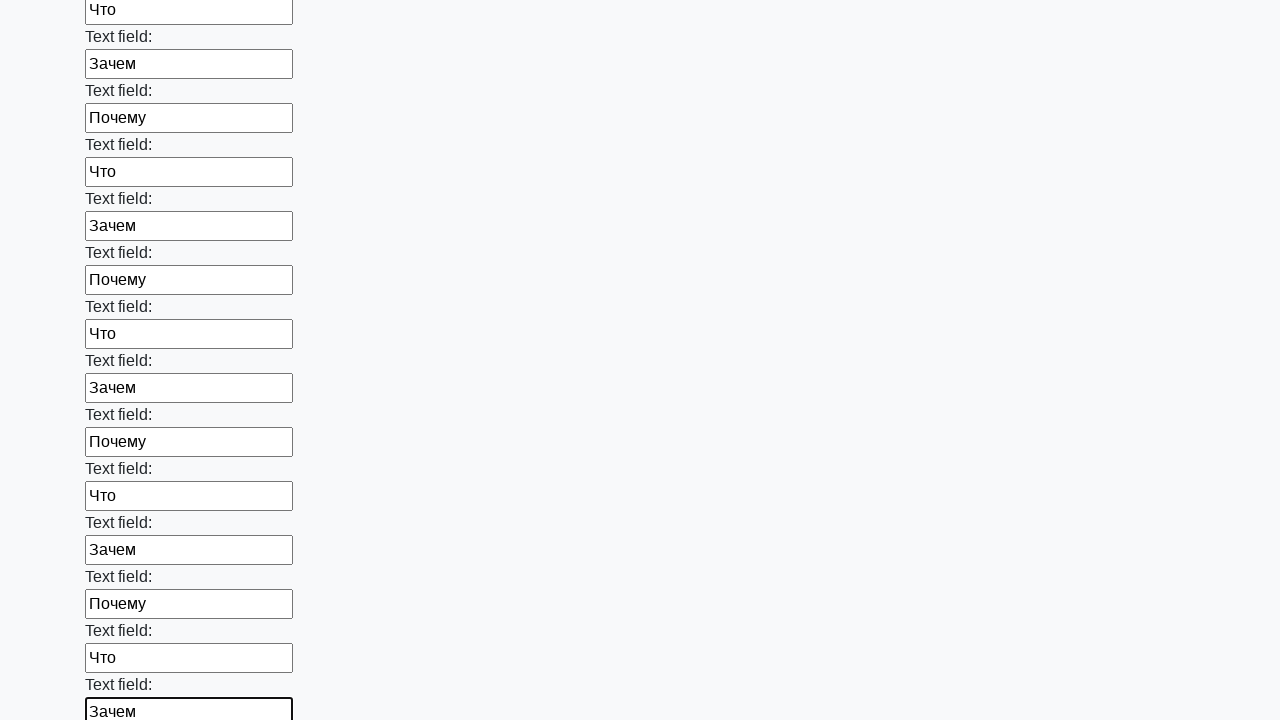

Filled input field 3 with alternating text value on input >> nth=80
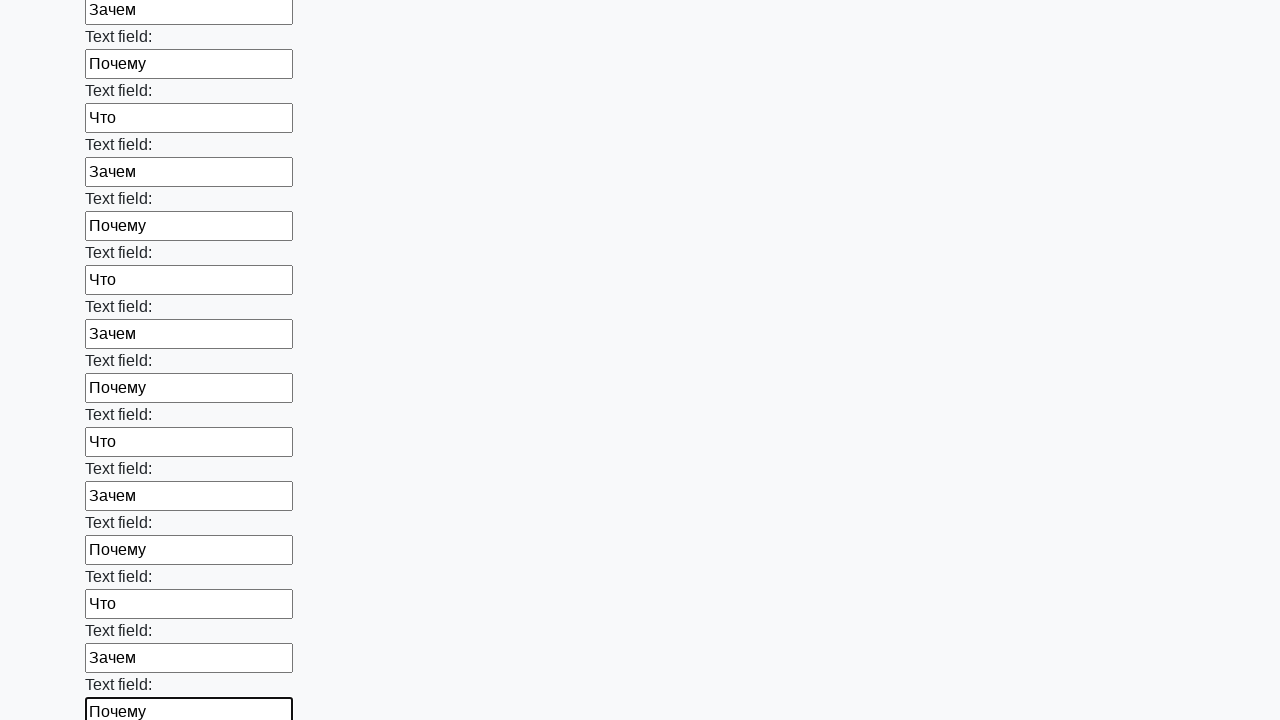

Filled input field 1 with alternating text value on input >> nth=81
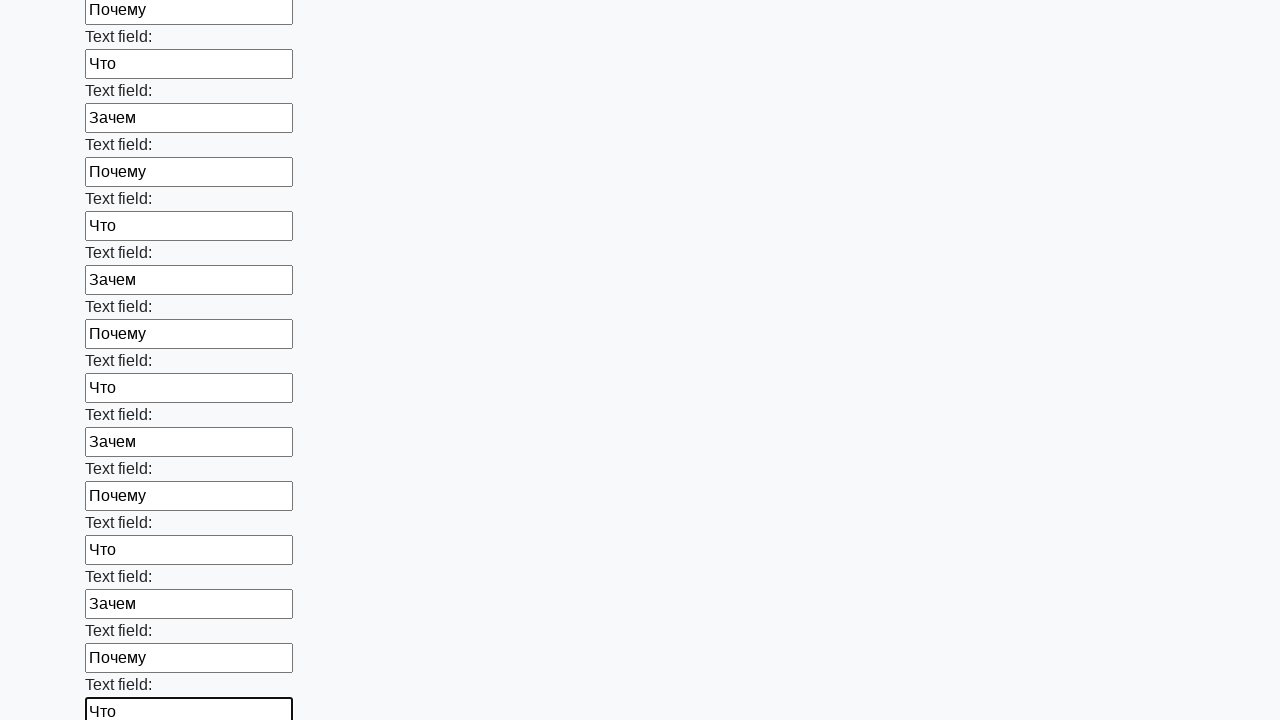

Filled input field 2 with alternating text value on input >> nth=82
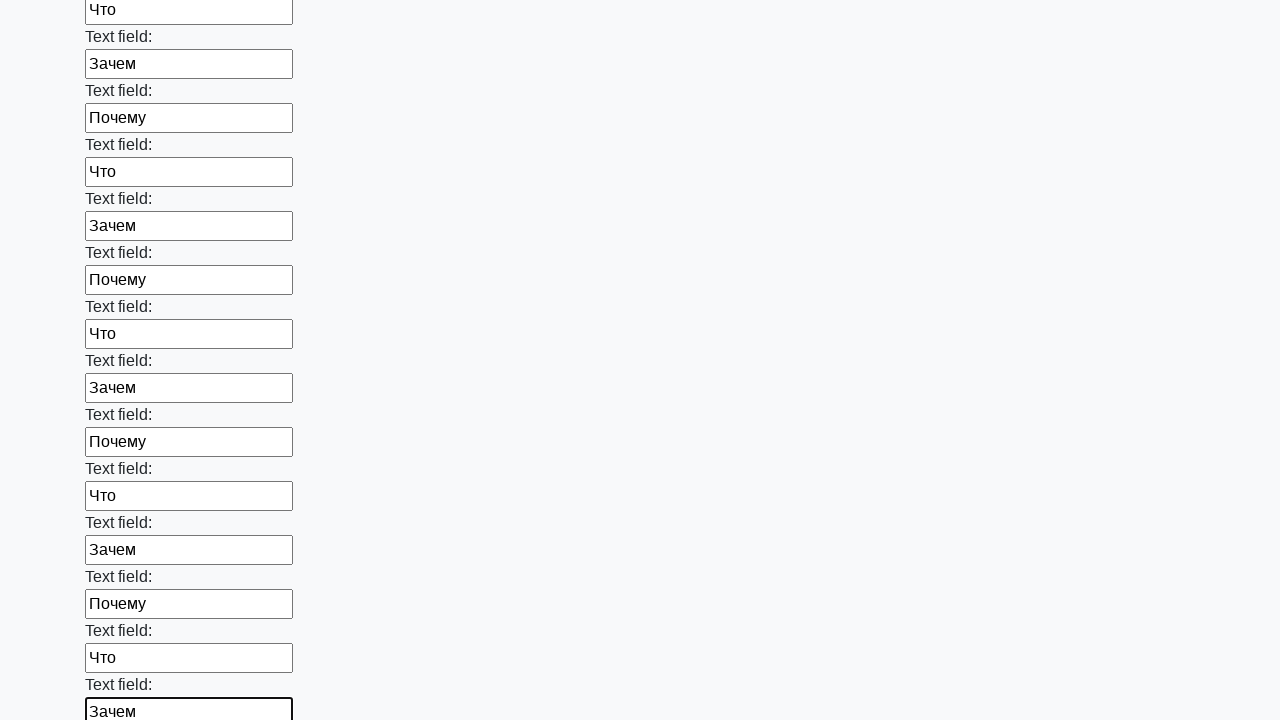

Filled input field 3 with alternating text value on input >> nth=83
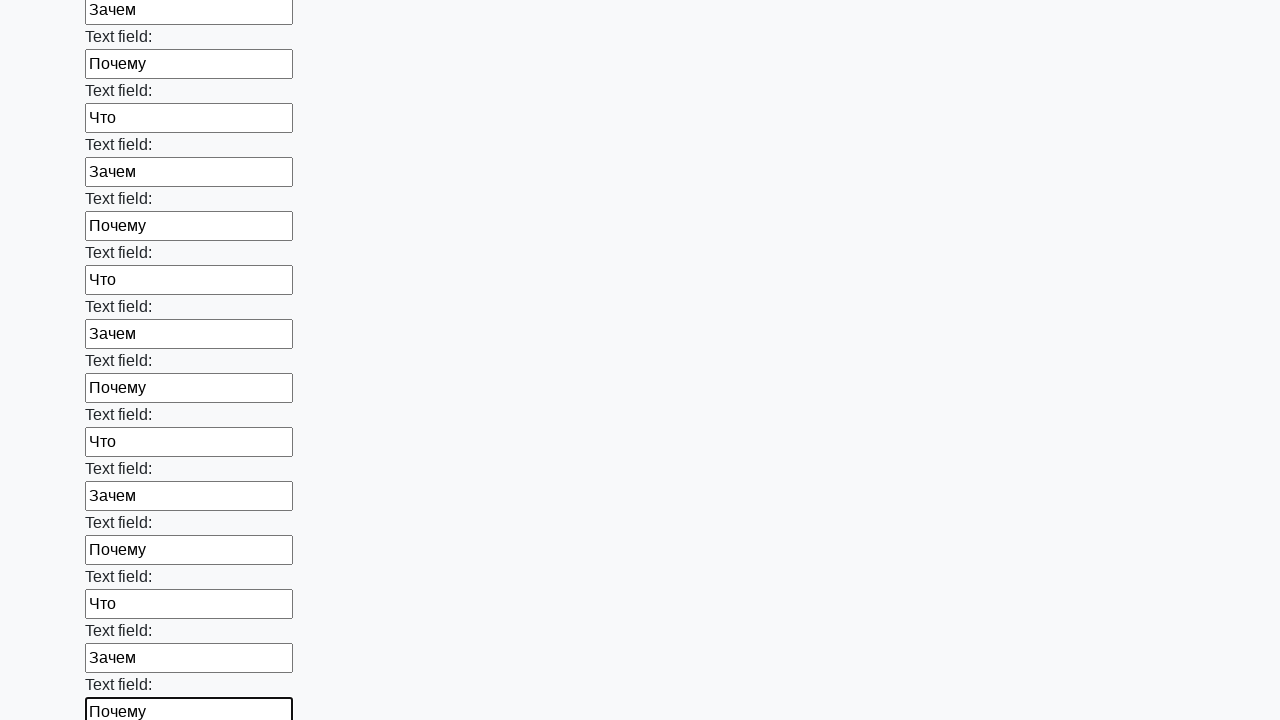

Filled input field 1 with alternating text value on input >> nth=84
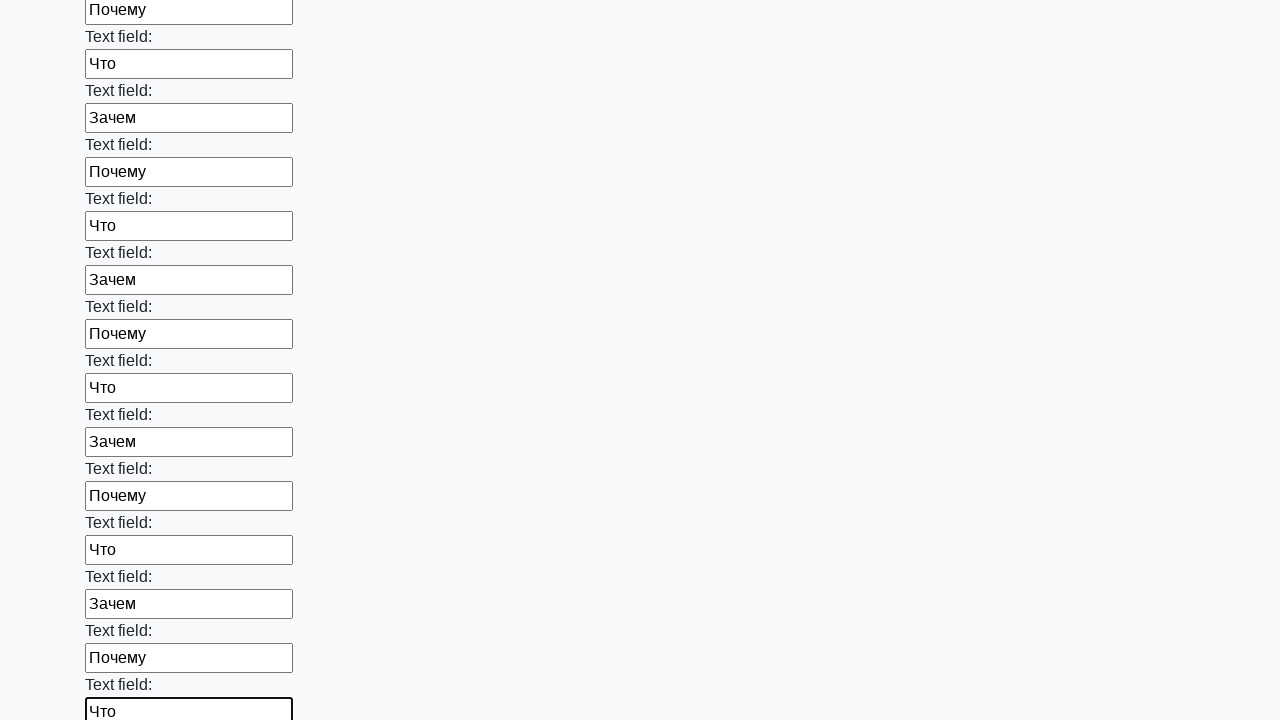

Filled input field 2 with alternating text value on input >> nth=85
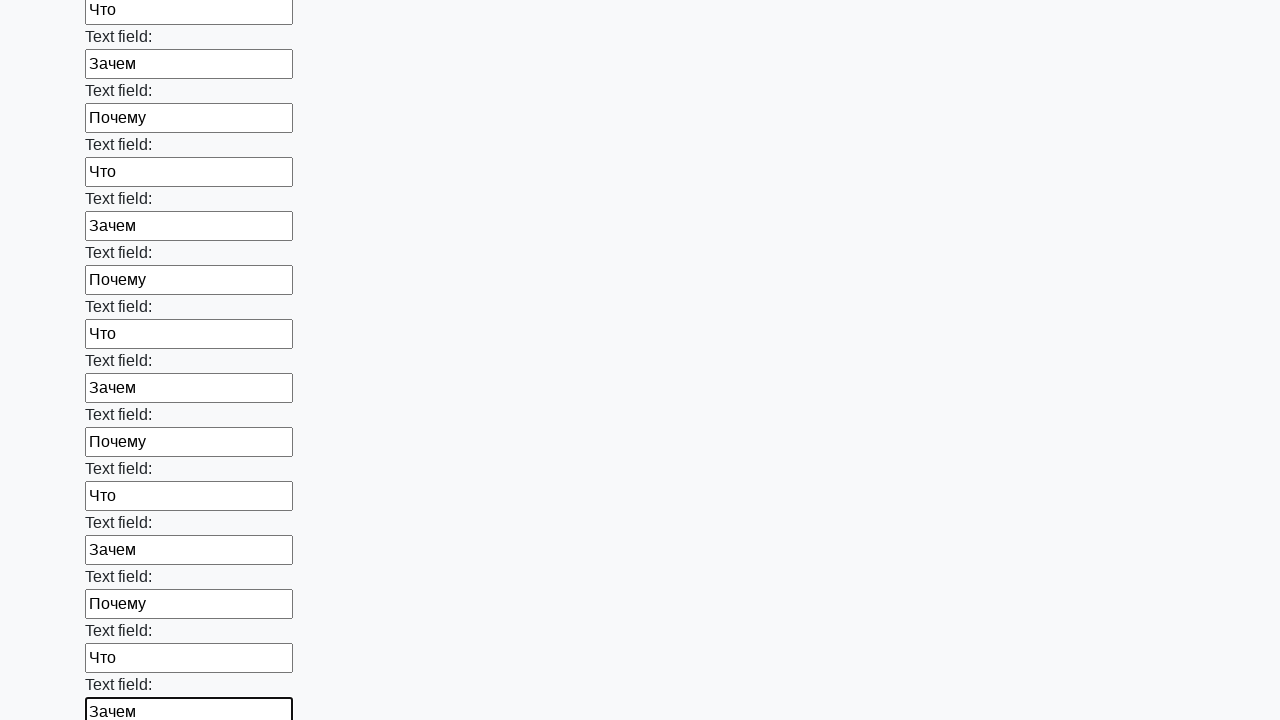

Filled input field 3 with alternating text value on input >> nth=86
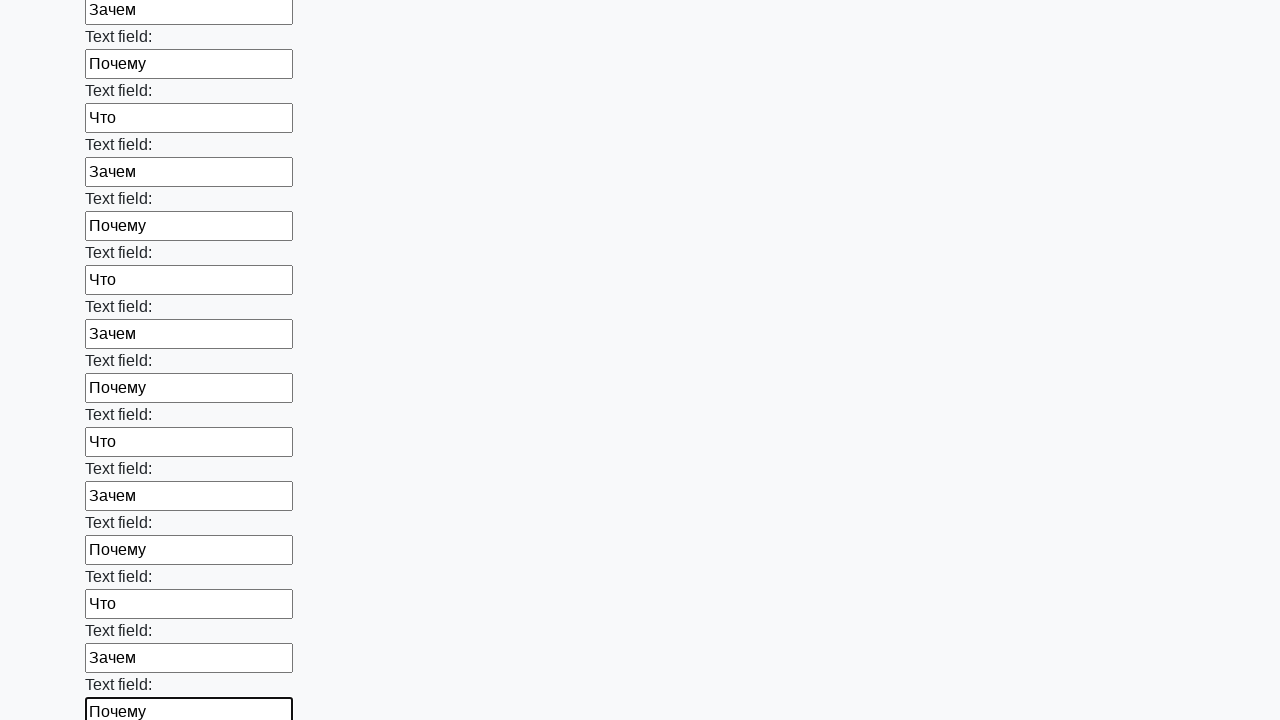

Filled input field 1 with alternating text value on input >> nth=87
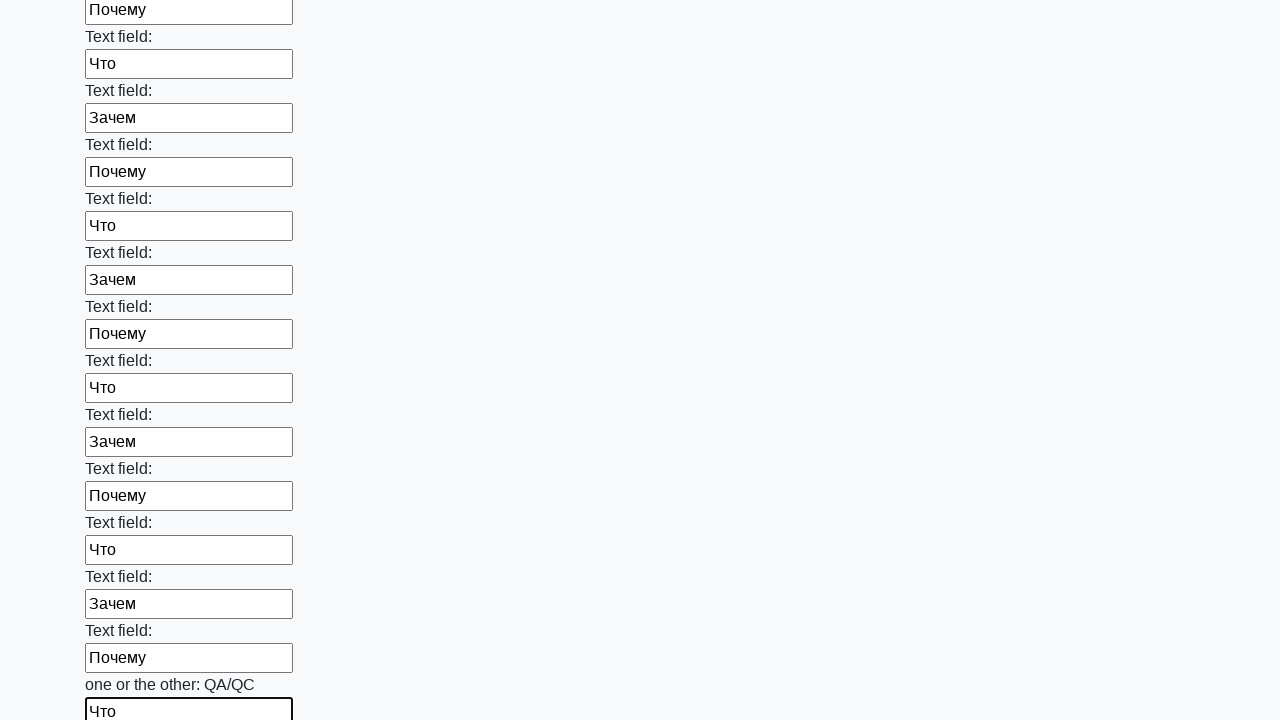

Filled input field 2 with alternating text value on input >> nth=88
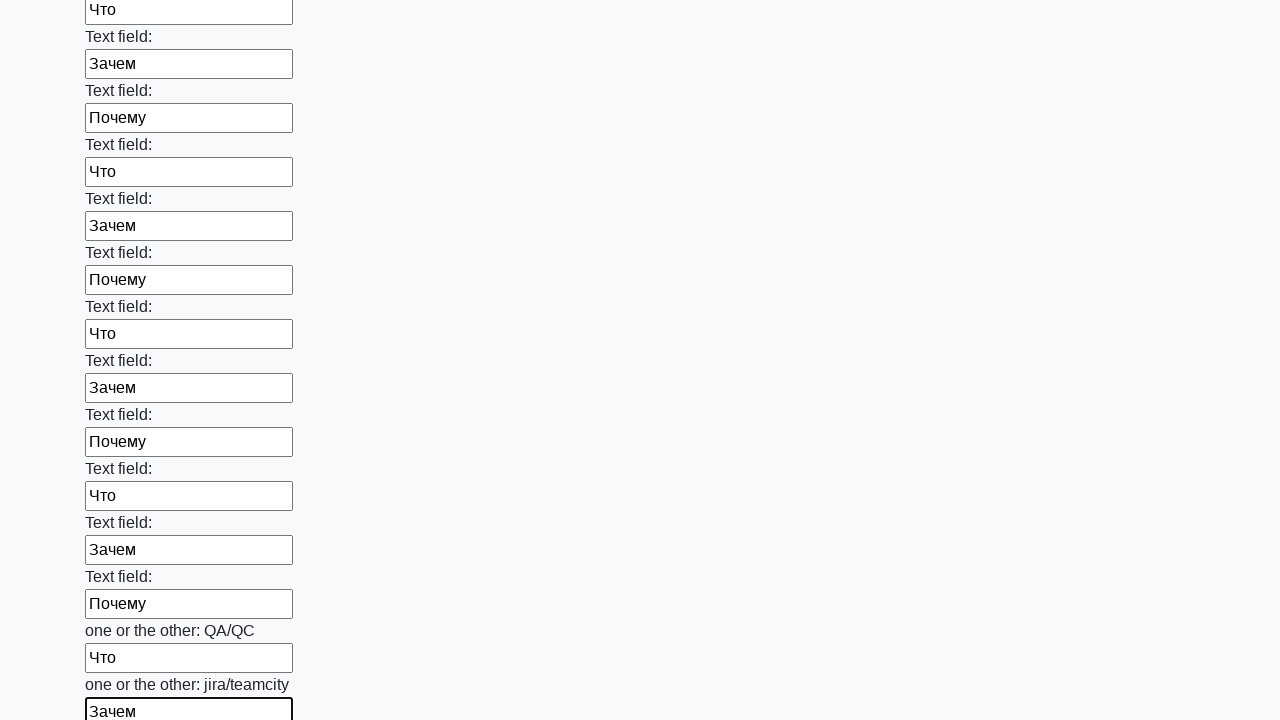

Filled input field 3 with alternating text value on input >> nth=89
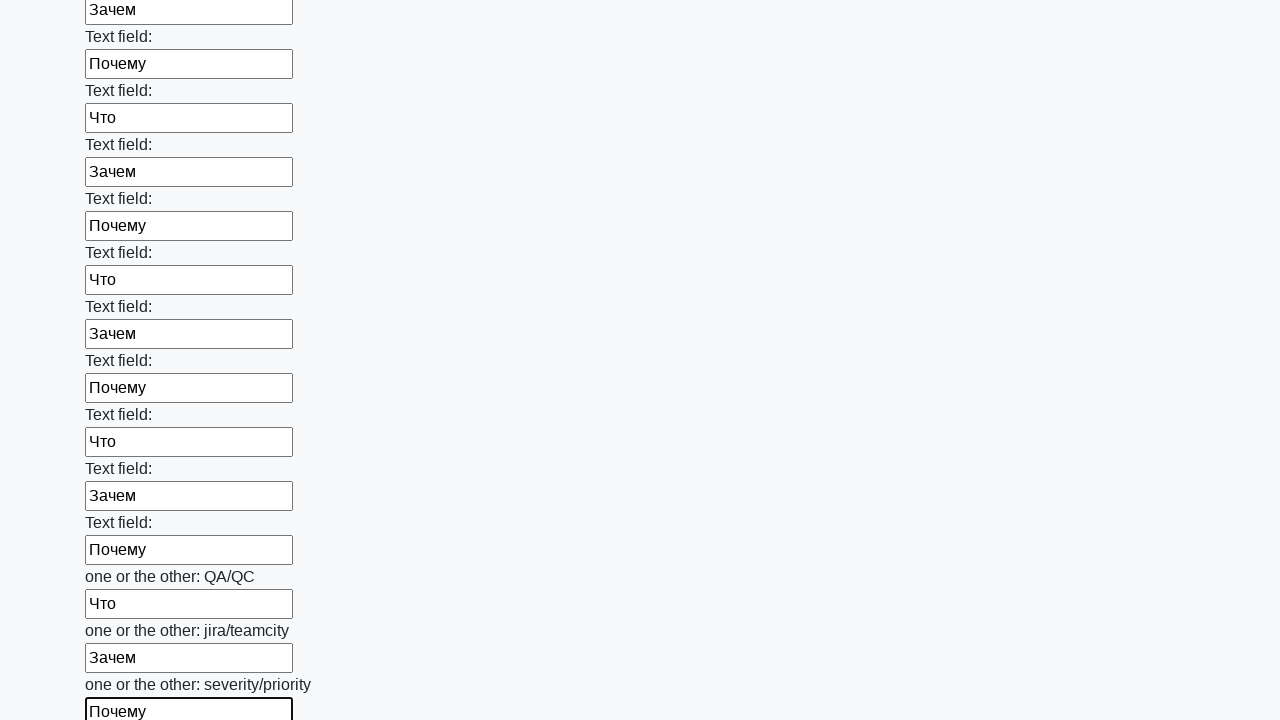

Filled input field 1 with alternating text value on input >> nth=90
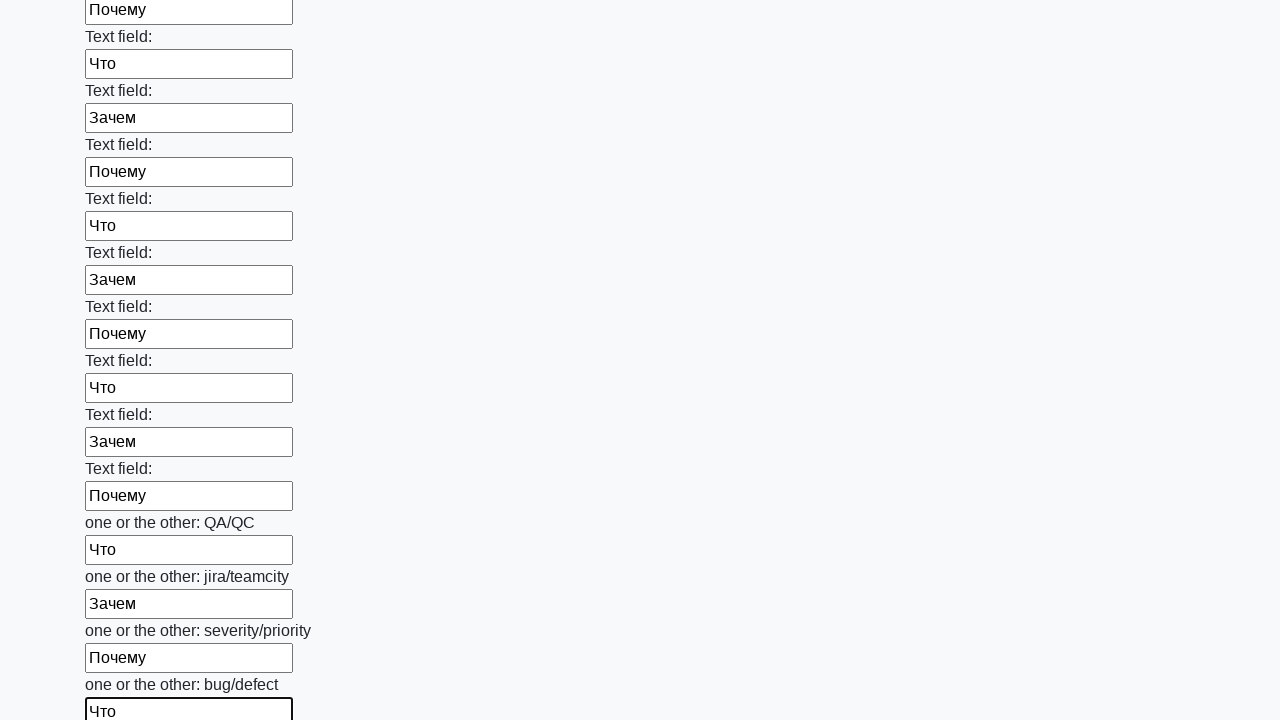

Filled input field 2 with alternating text value on input >> nth=91
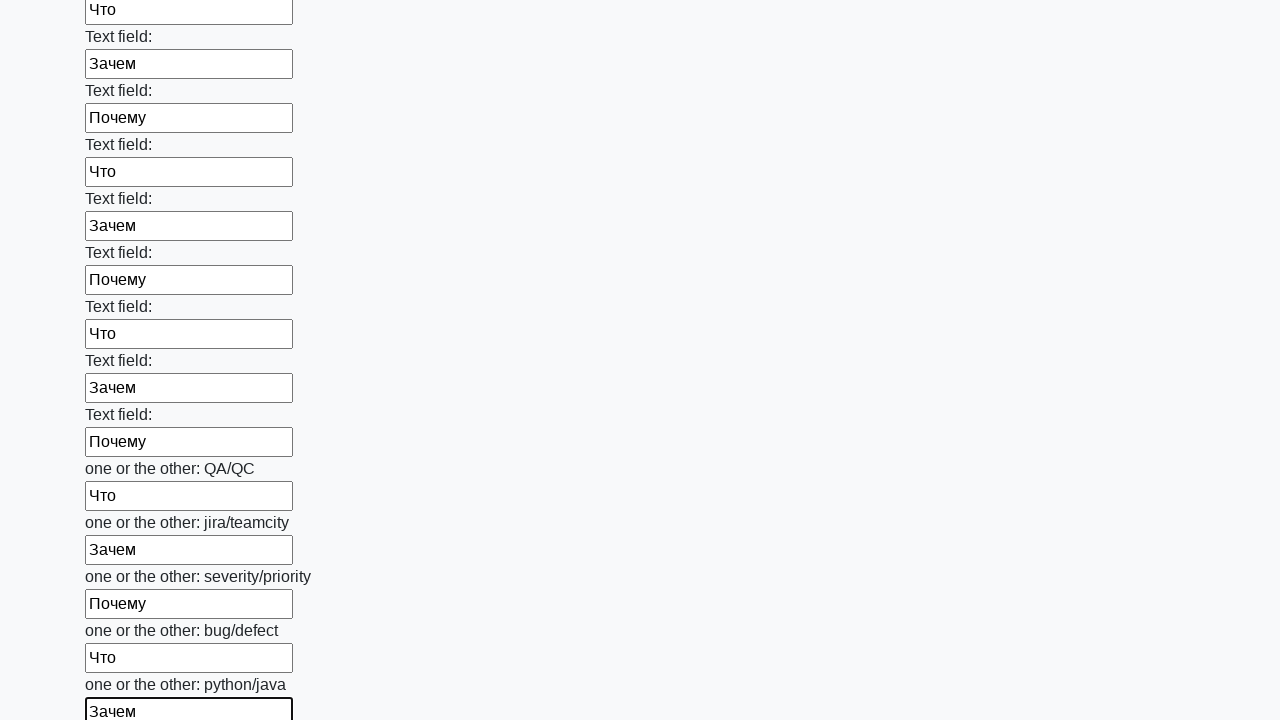

Filled input field 3 with alternating text value on input >> nth=92
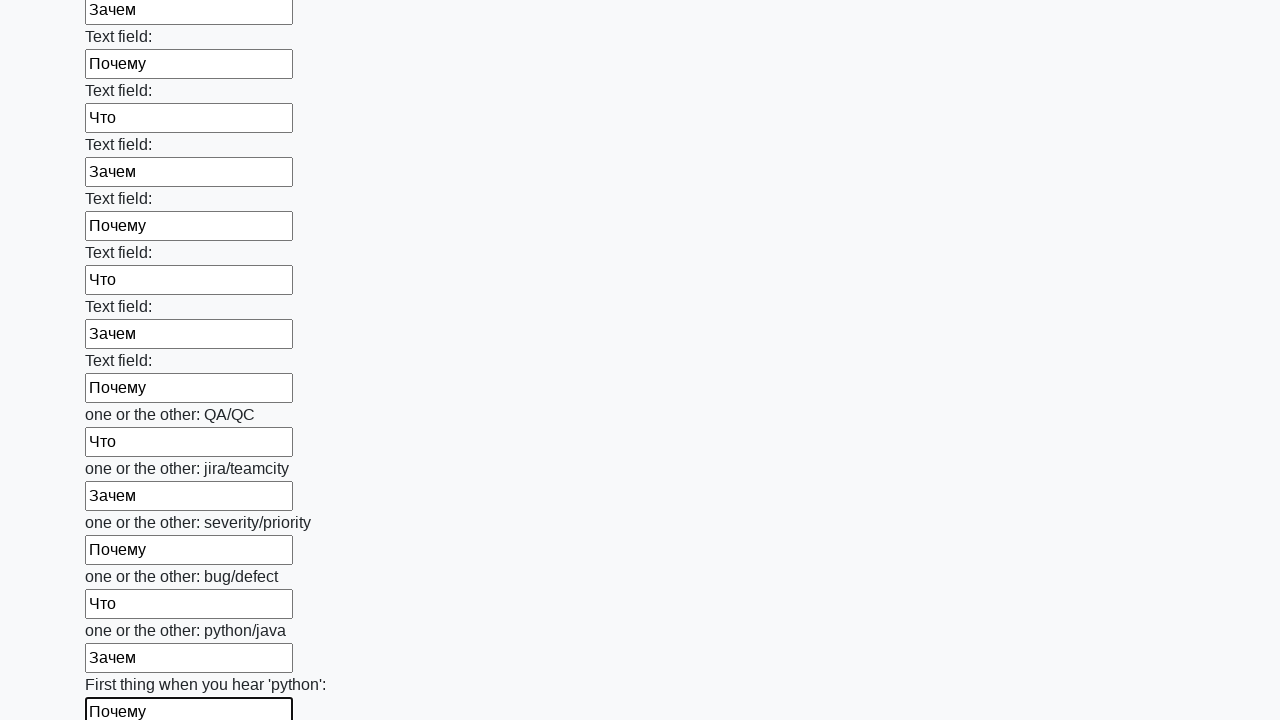

Filled input field 1 with alternating text value on input >> nth=93
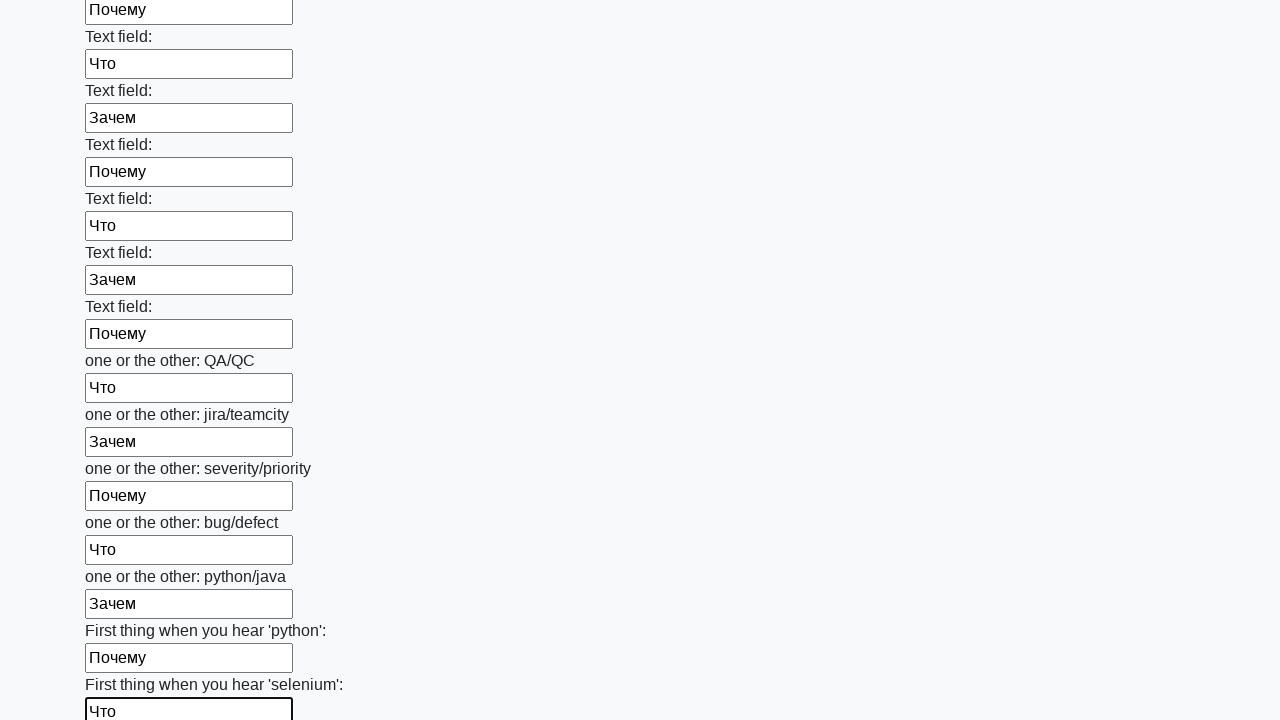

Filled input field 2 with alternating text value on input >> nth=94
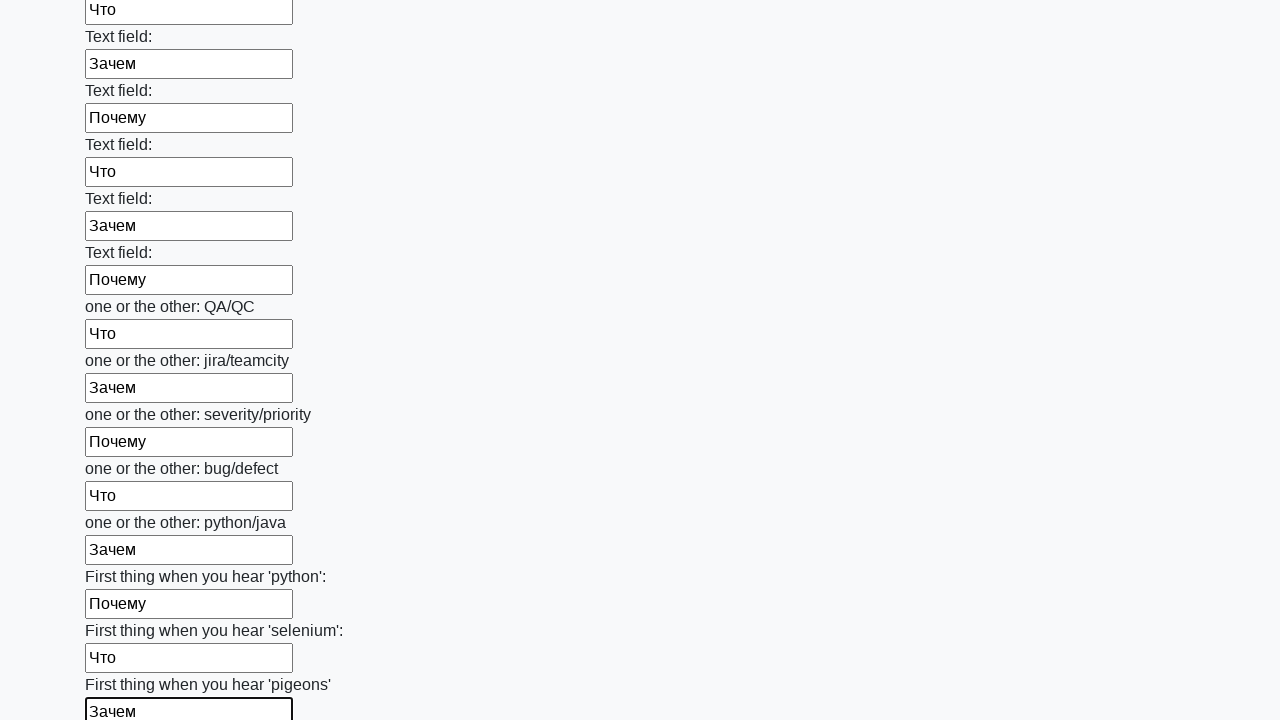

Filled input field 3 with alternating text value on input >> nth=95
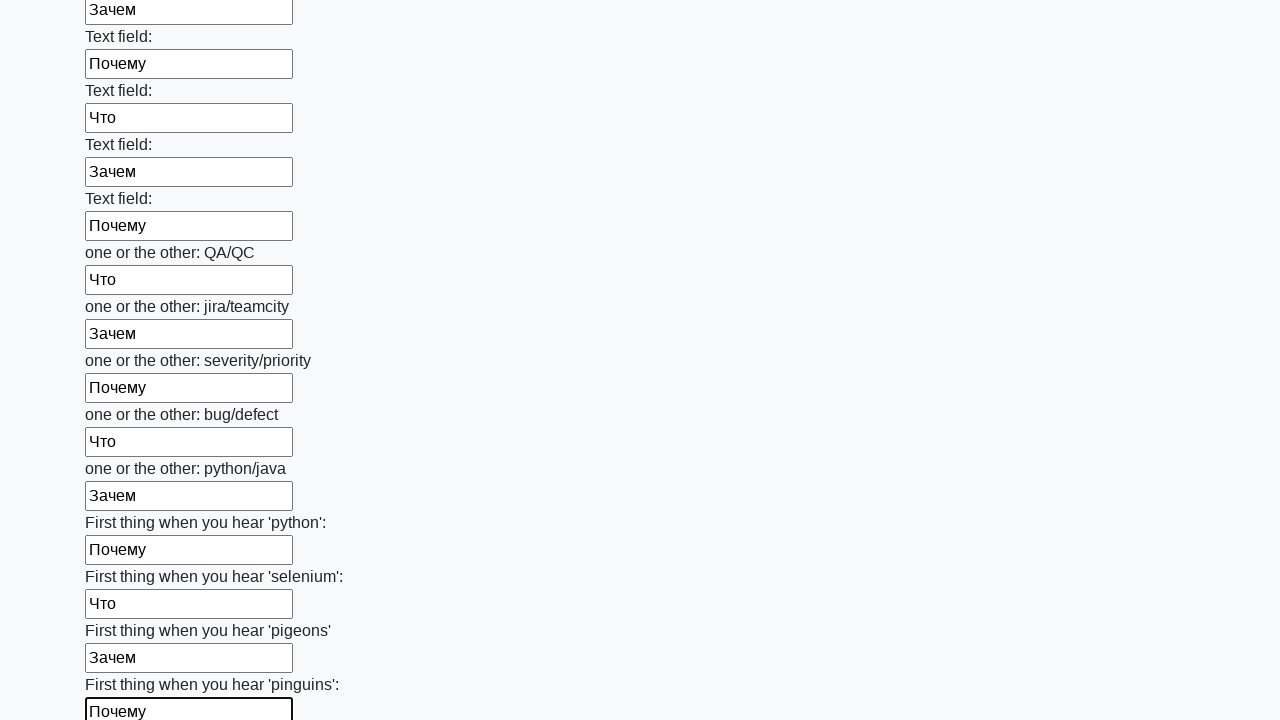

Filled input field 1 with alternating text value on input >> nth=96
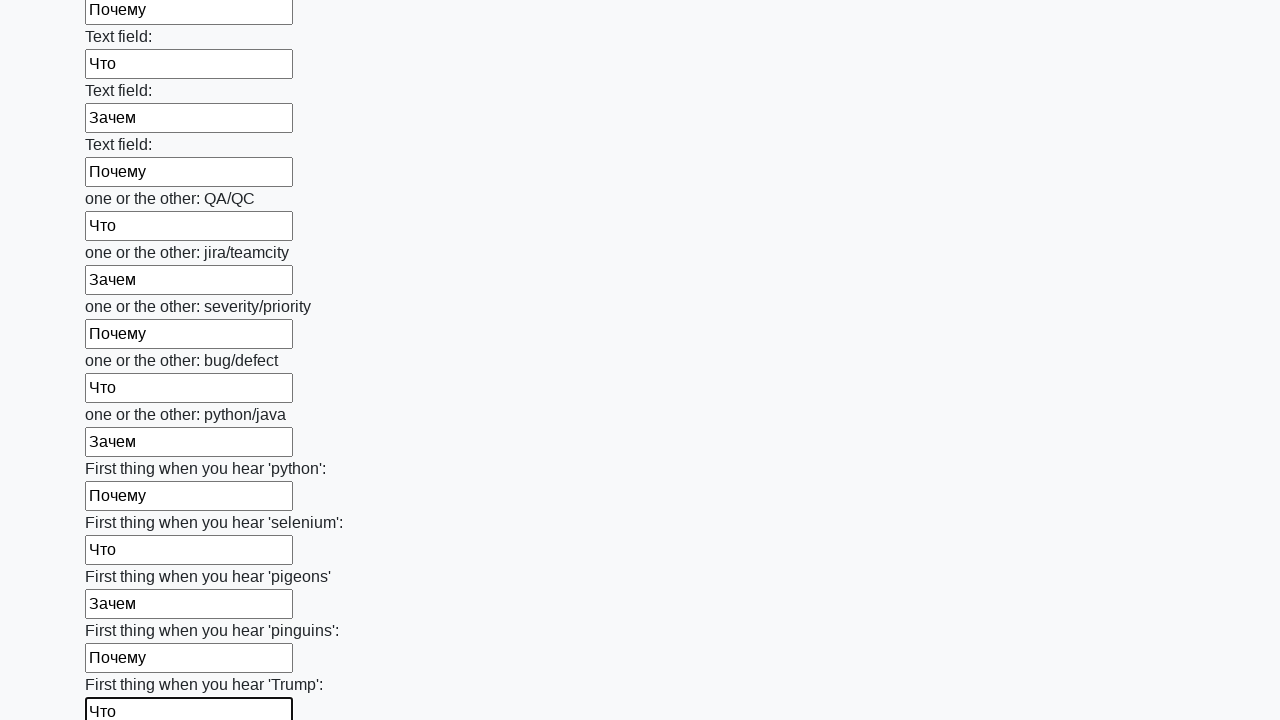

Filled input field 2 with alternating text value on input >> nth=97
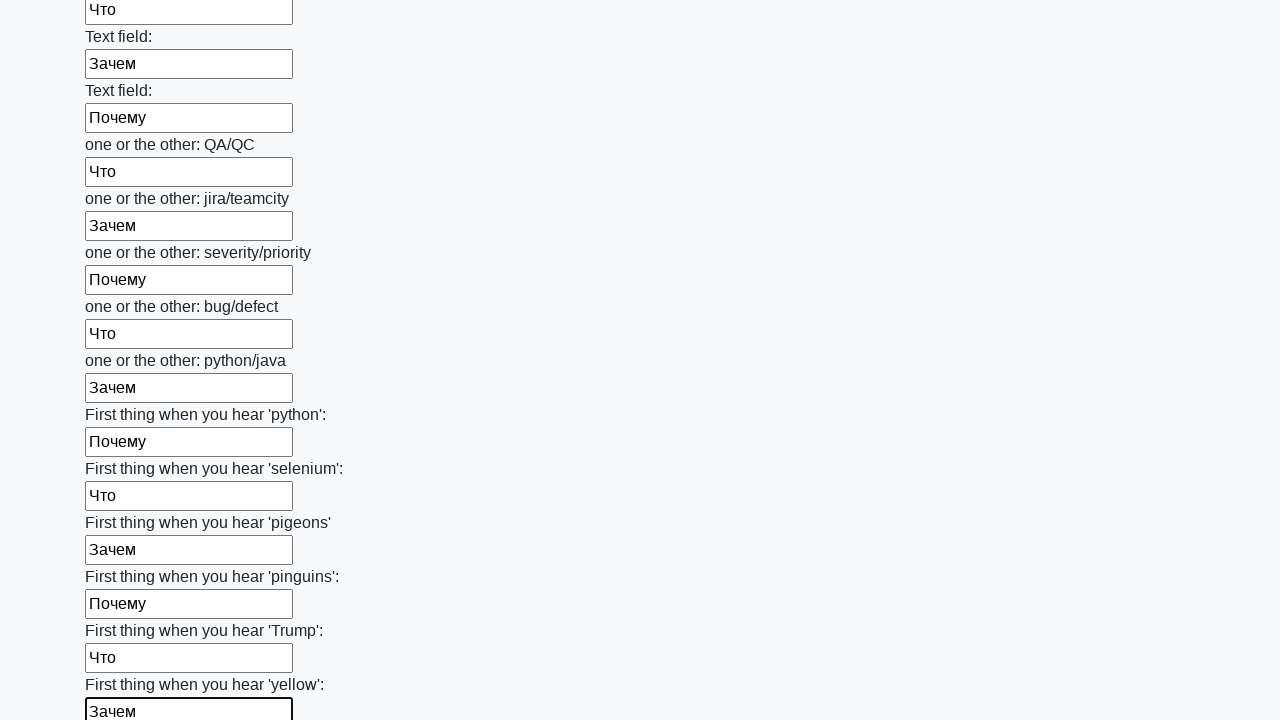

Filled input field 3 with alternating text value on input >> nth=98
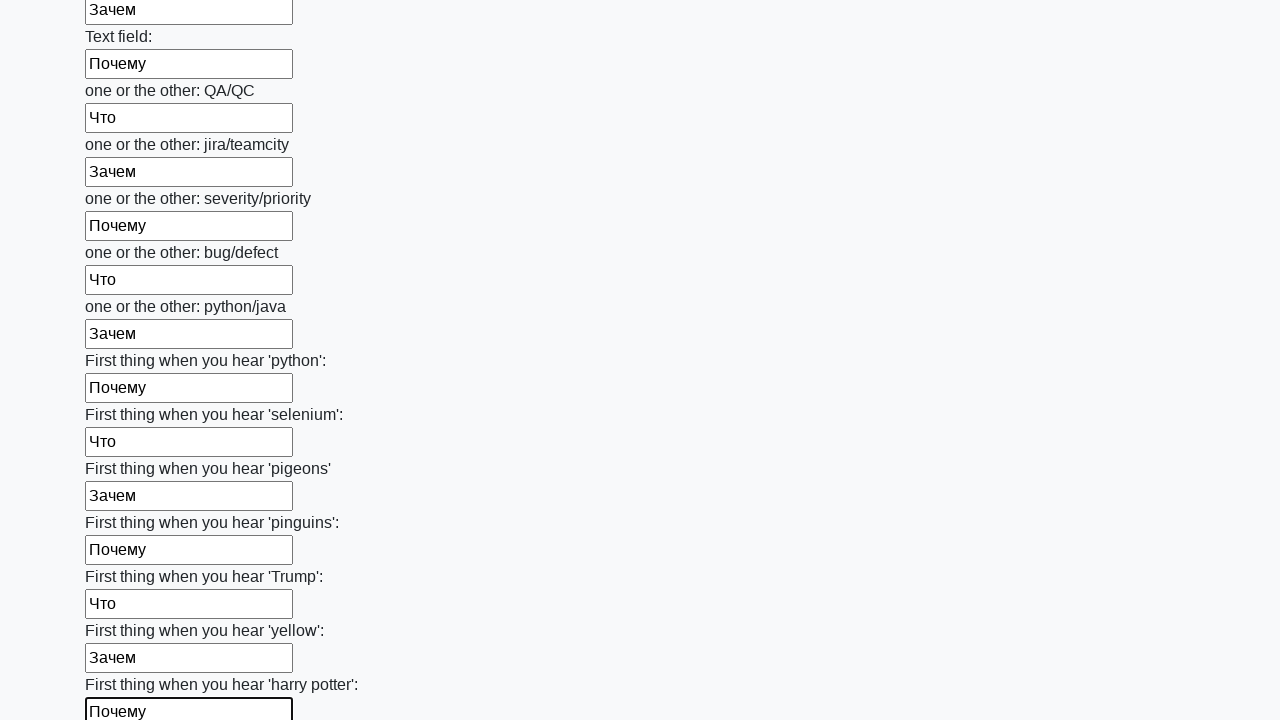

Filled input field 1 with alternating text value on input >> nth=99
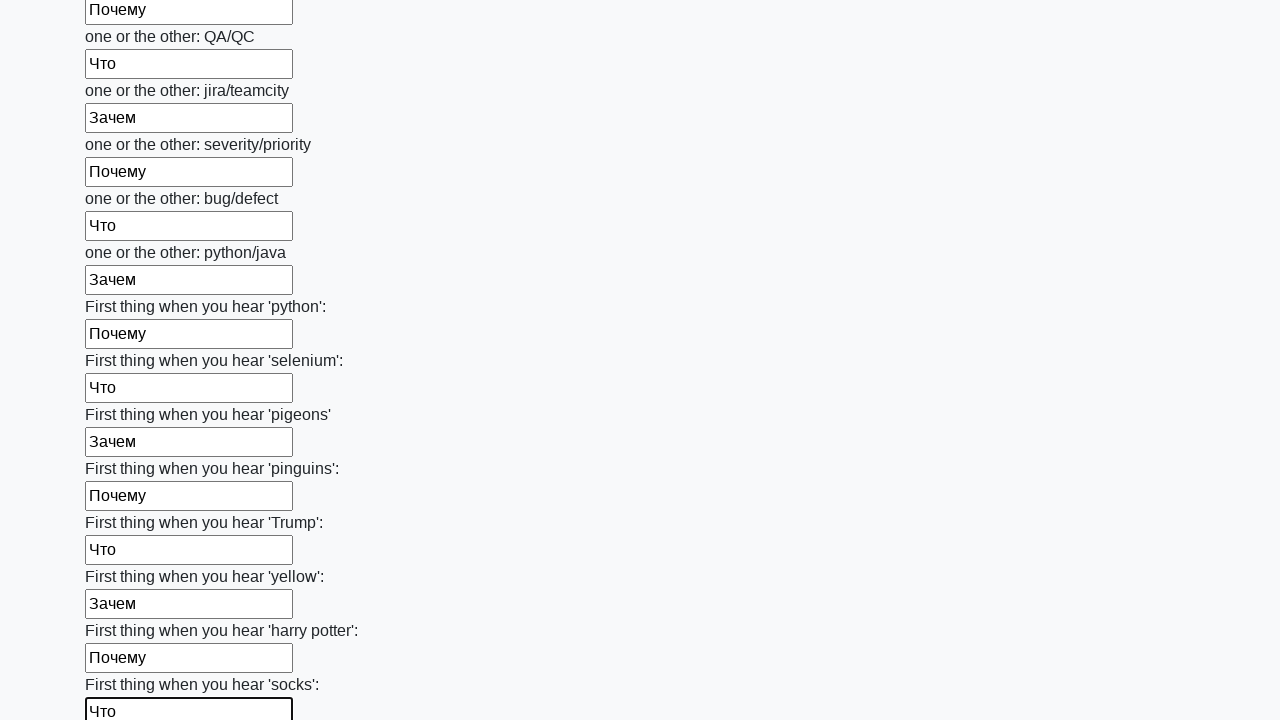

Clicked the submit button to submit the form at (123, 611) on .btn
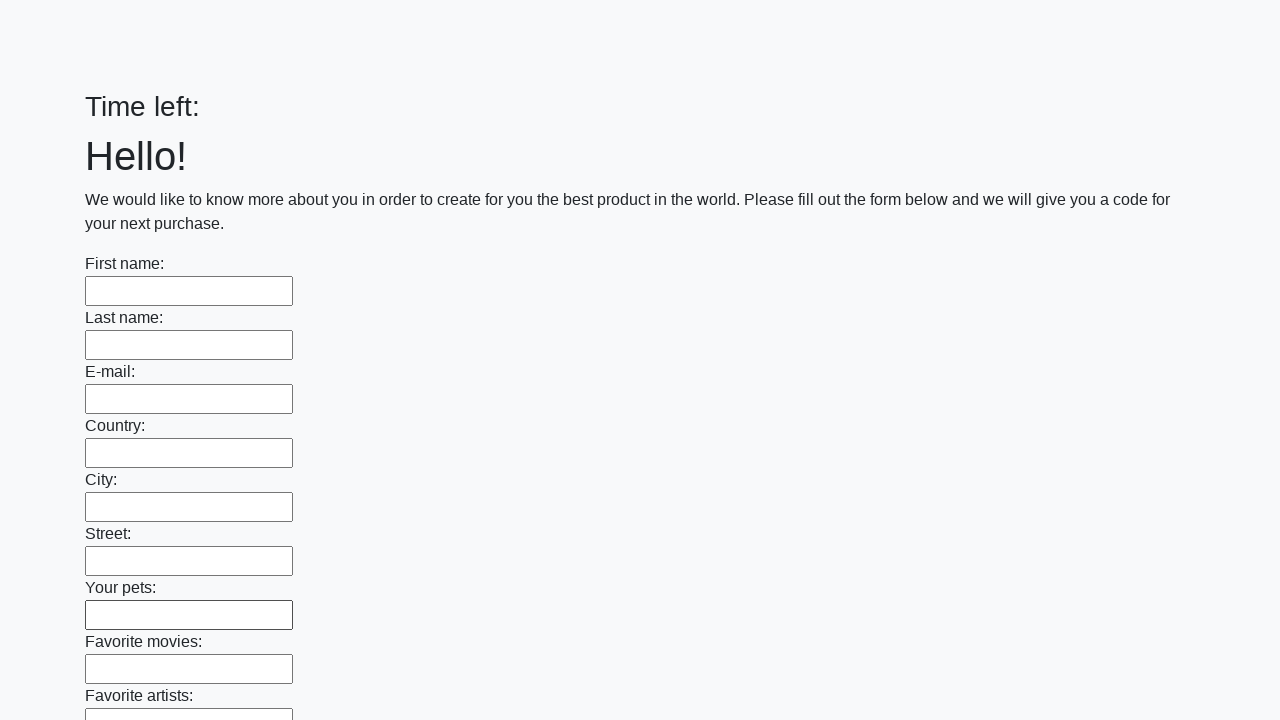

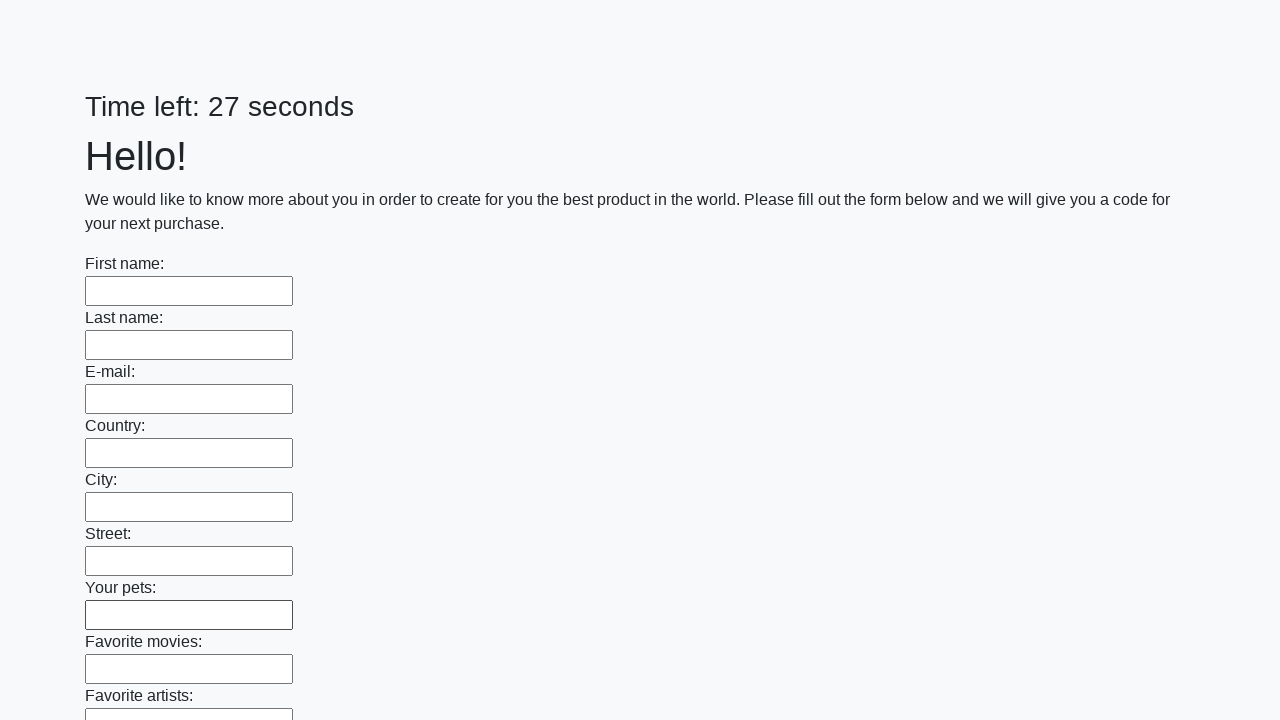